Tests date picker calendar UI by navigating through months/years to select a specific date (March 20, 2028)

Starting URL: https://testautomationpractice.blogspot.com/

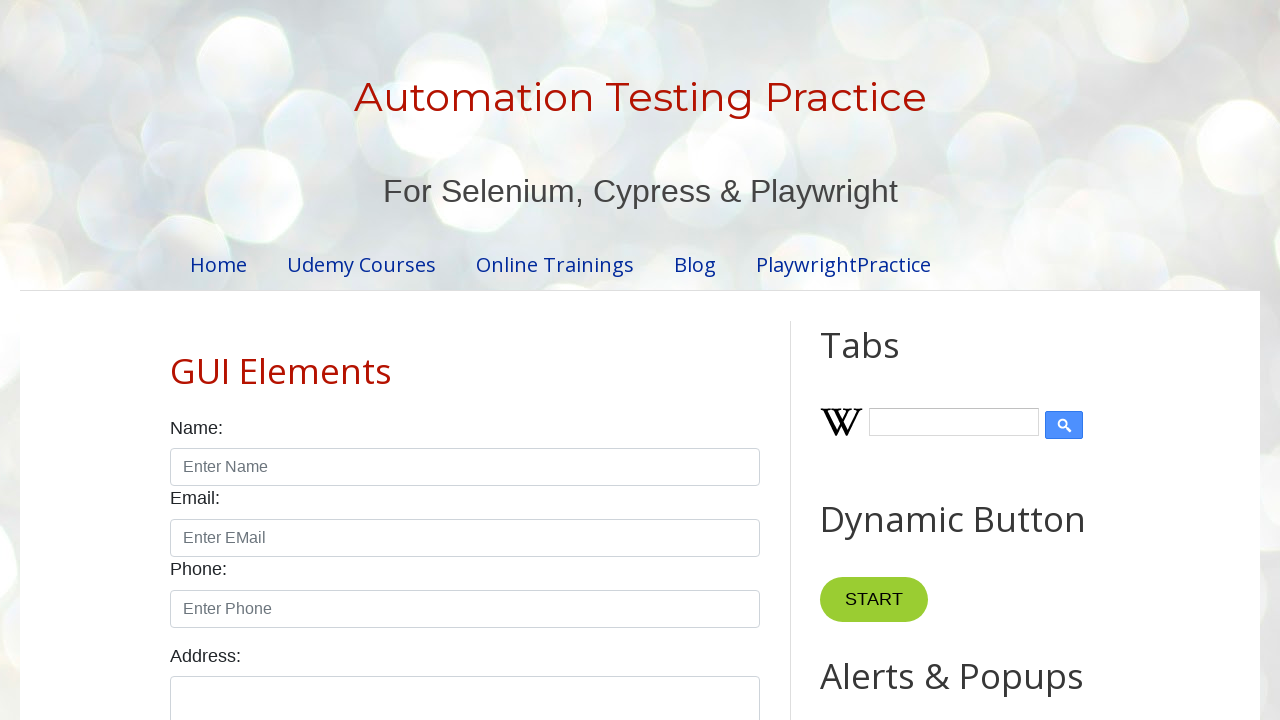

Clicked date picker to open calendar UI at (515, 360) on #datepicker
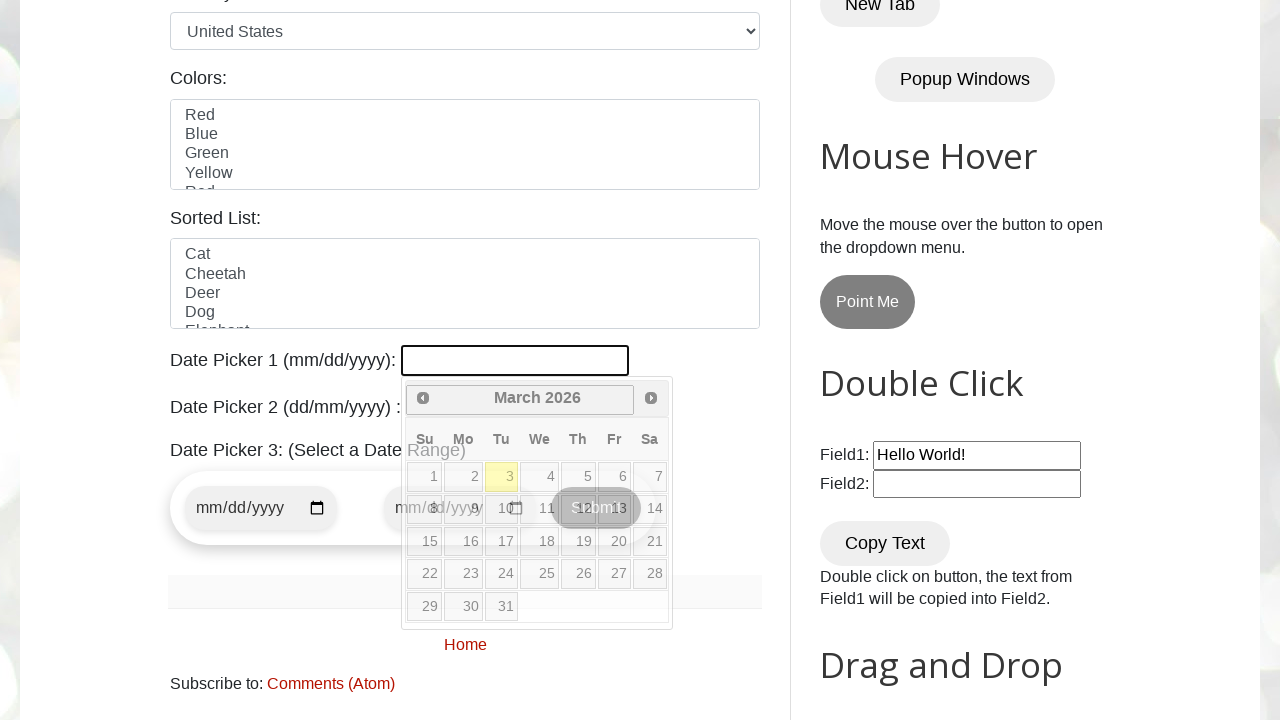

Retrieved current year from calendar: 2026
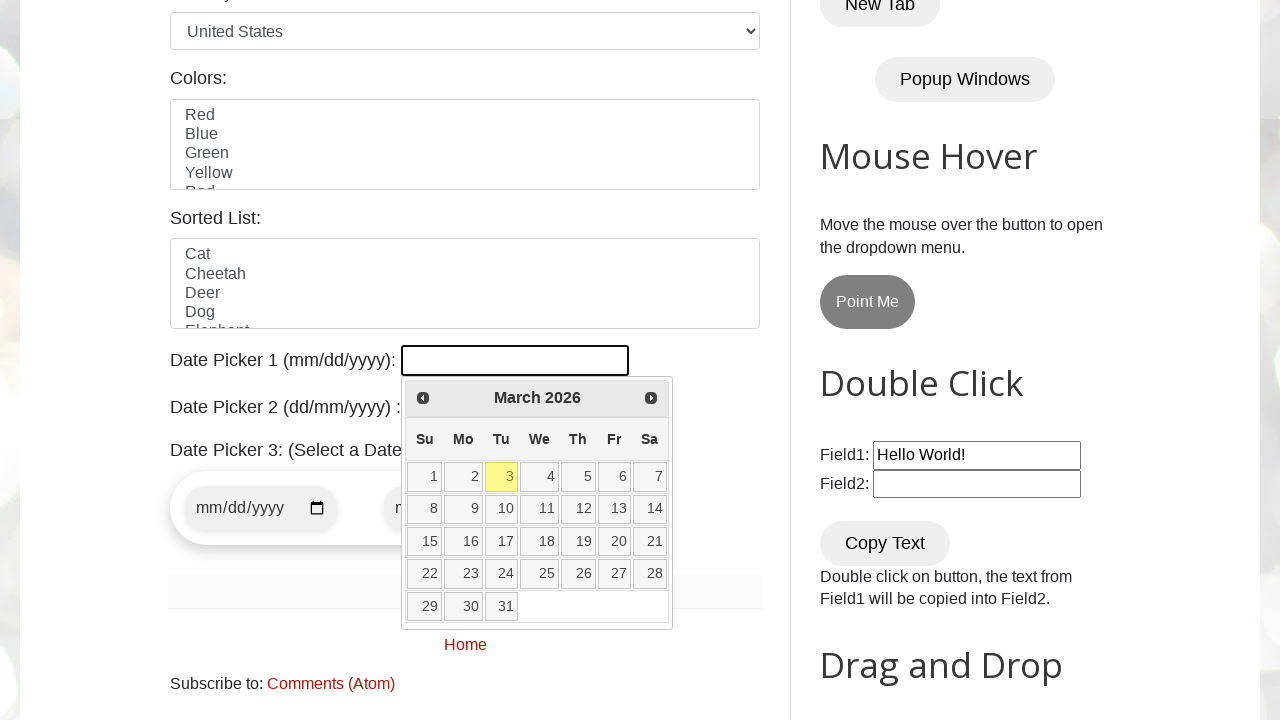

Retrieved current month from calendar: March
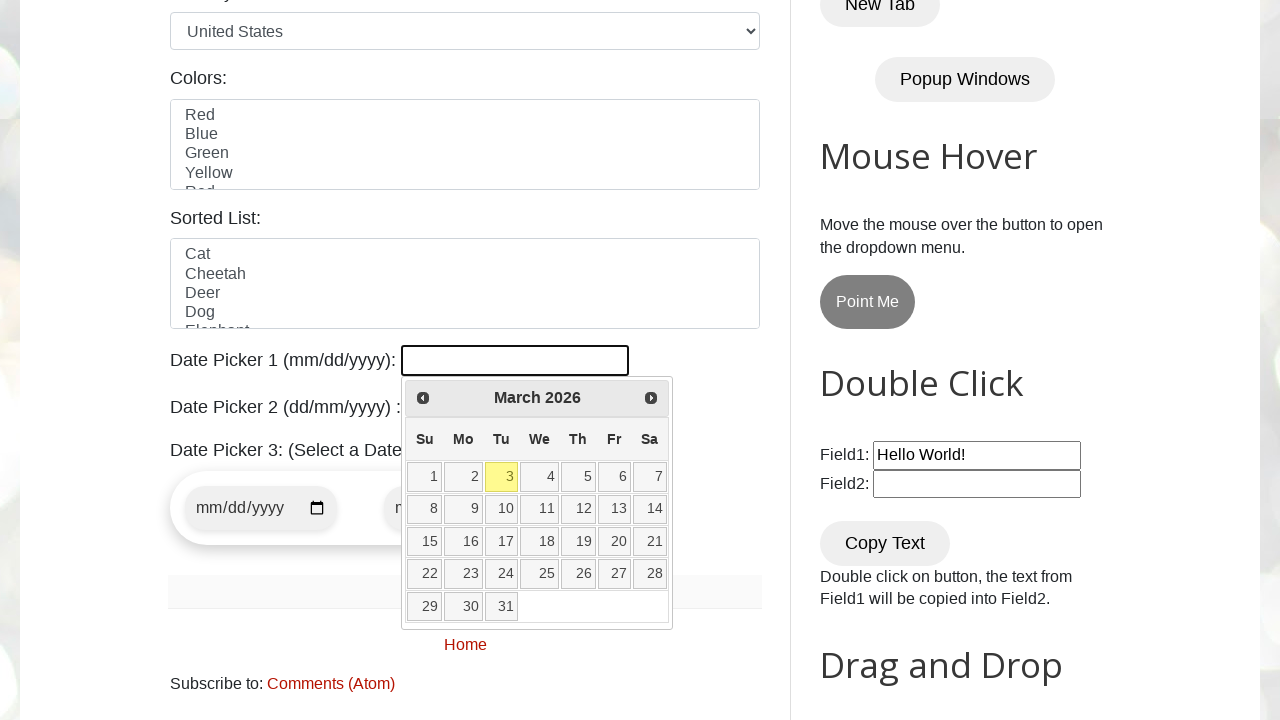

Clicked next button to advance calendar month (currently at March 2026) at (651, 398) on .ui-datepicker-next
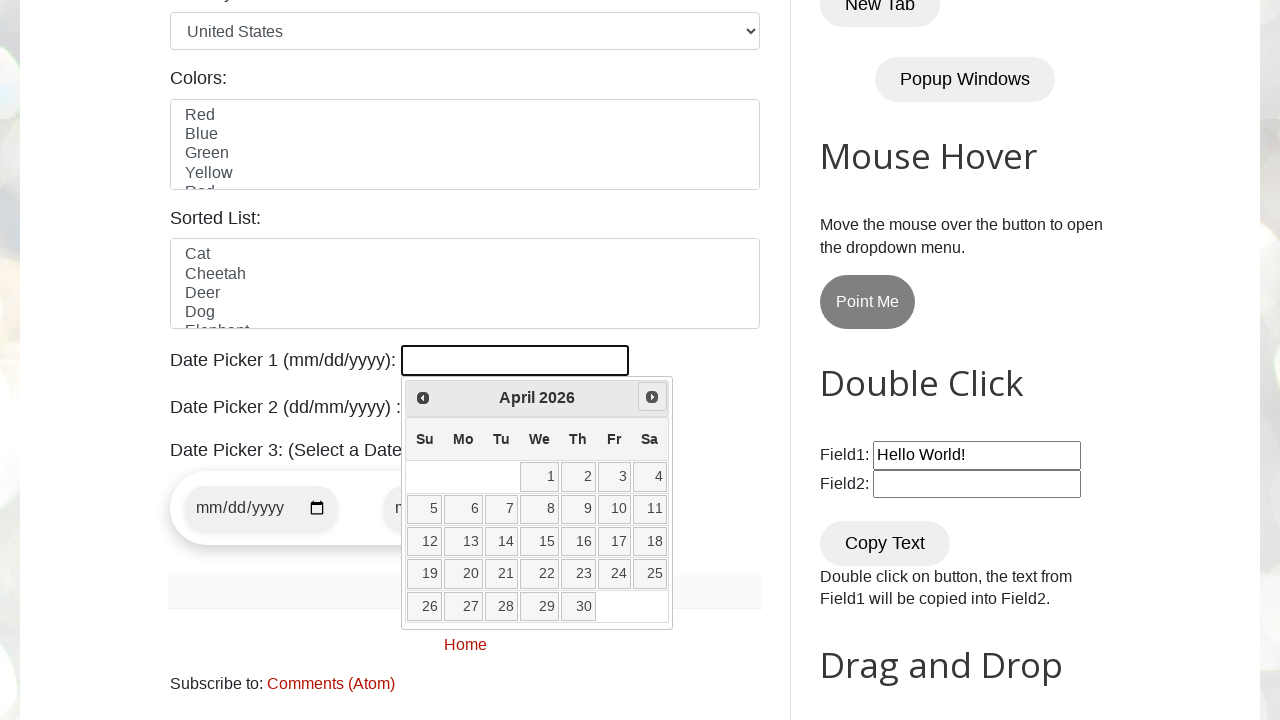

Retrieved current year from calendar: 2026
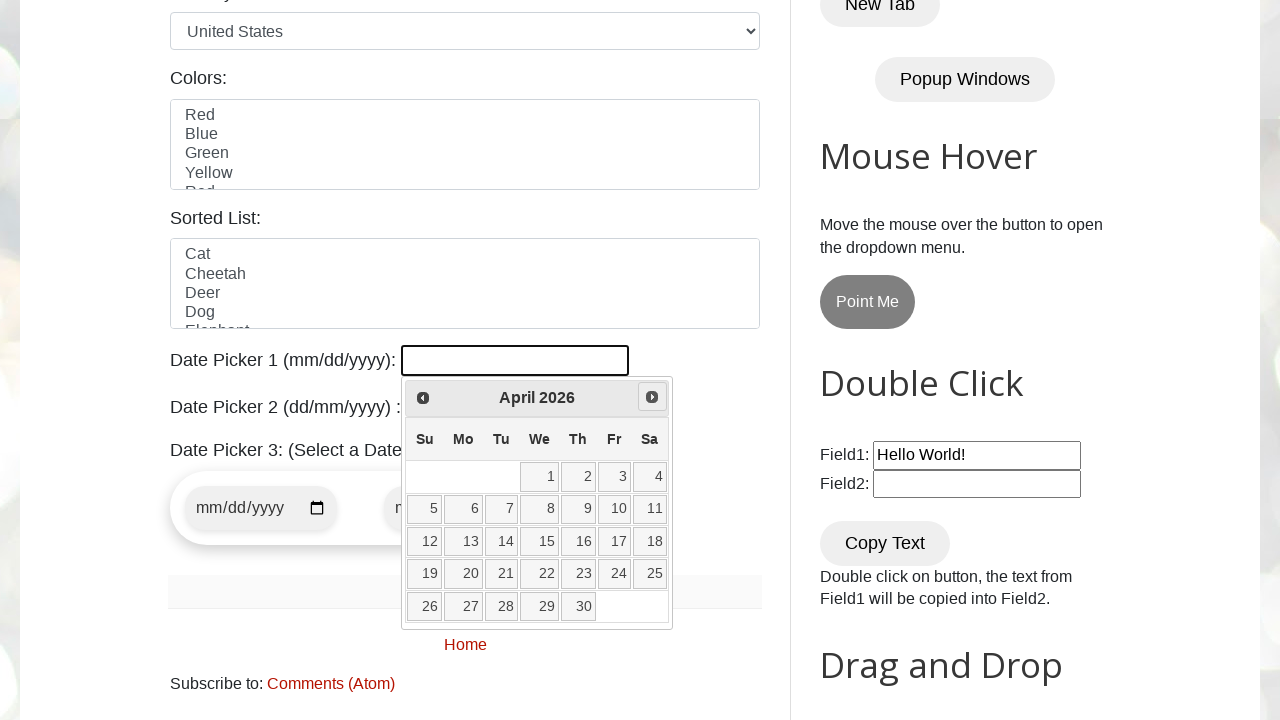

Retrieved current month from calendar: April
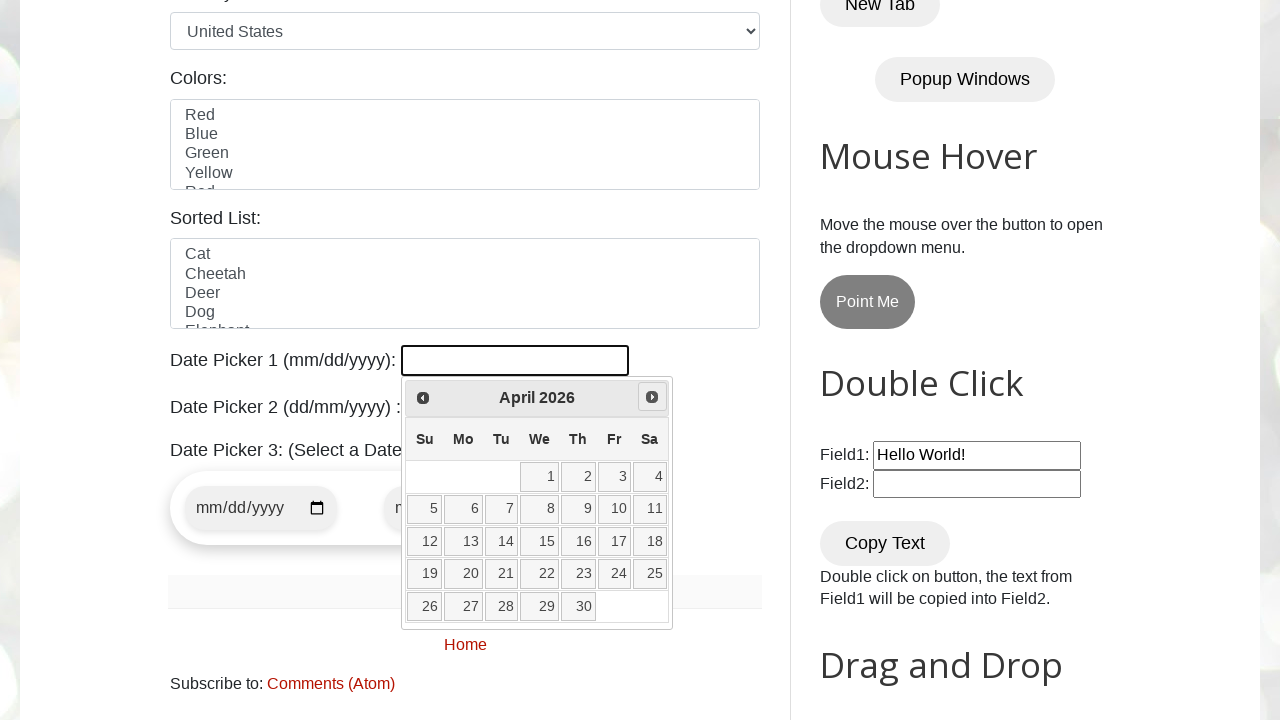

Clicked next button to advance calendar month (currently at April 2026) at (652, 397) on .ui-datepicker-next
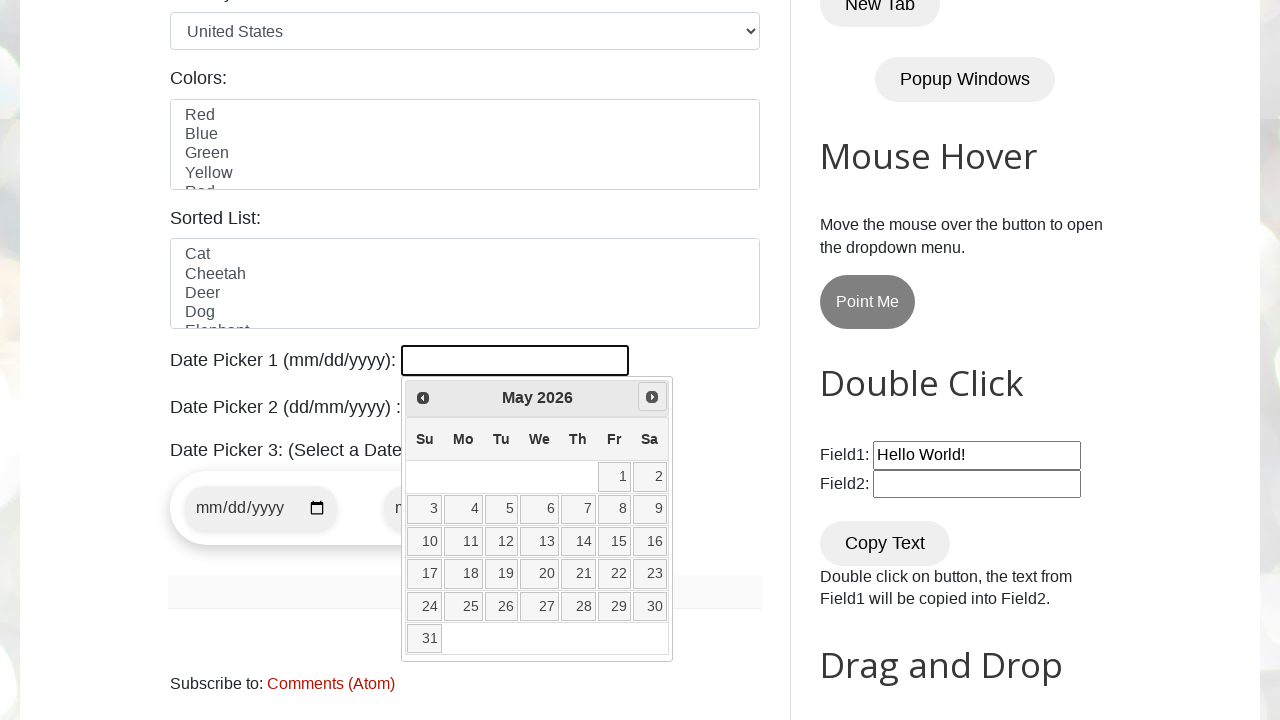

Retrieved current year from calendar: 2026
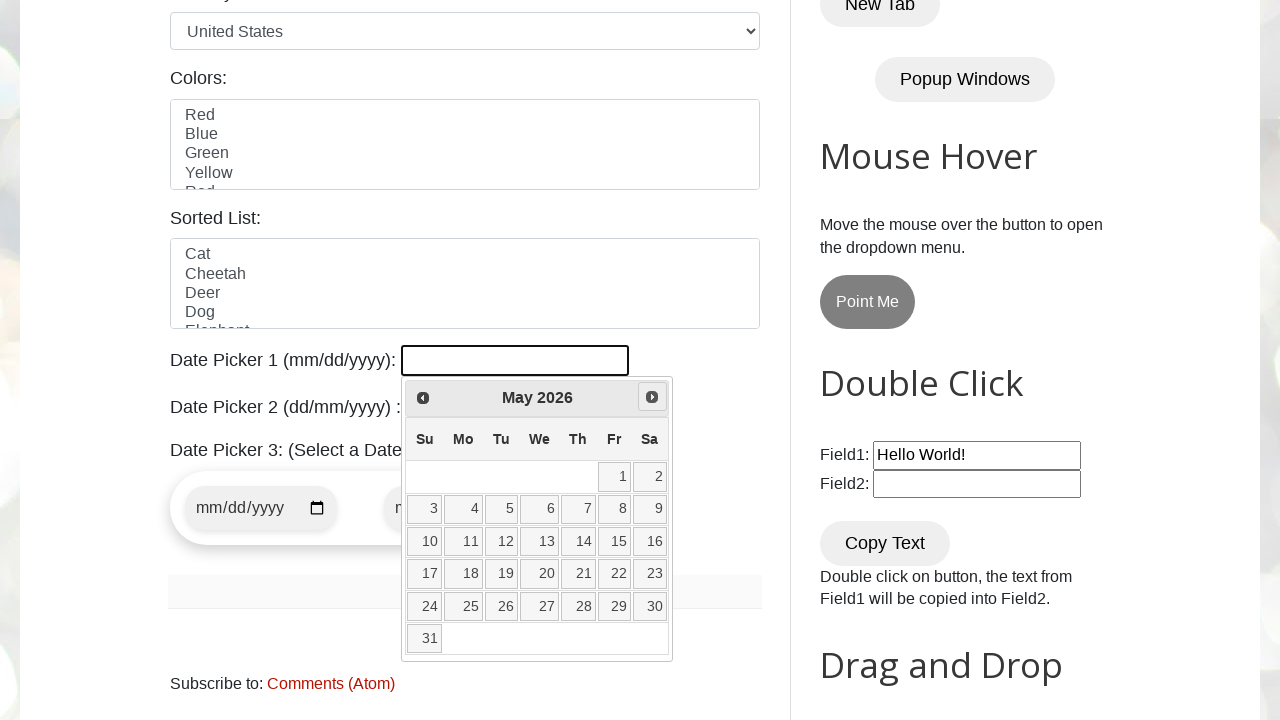

Retrieved current month from calendar: May
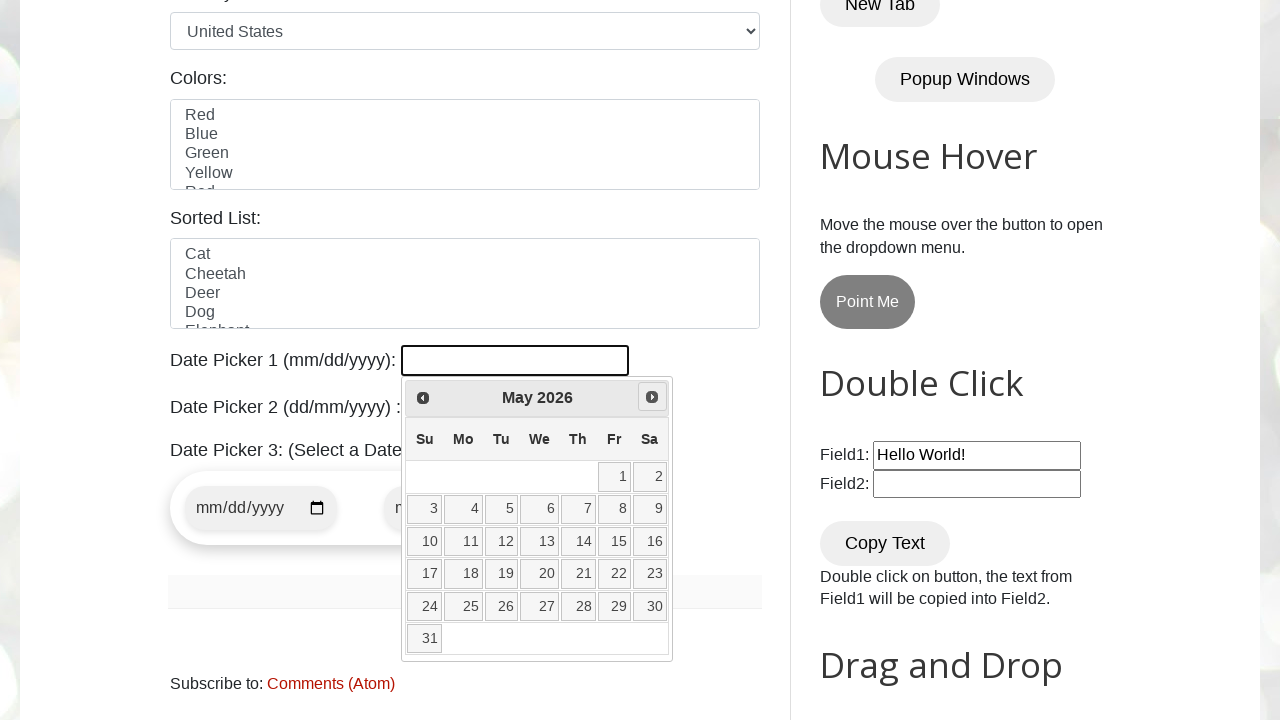

Clicked next button to advance calendar month (currently at May 2026) at (652, 397) on .ui-datepicker-next
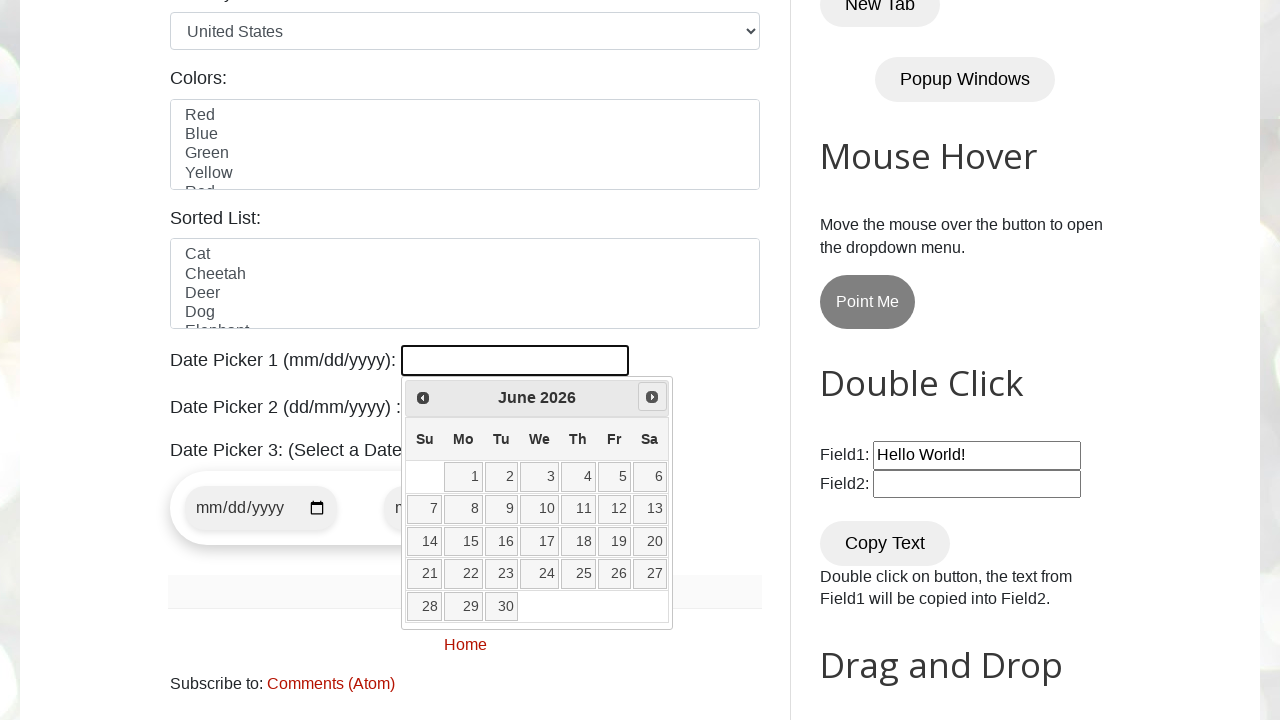

Retrieved current year from calendar: 2026
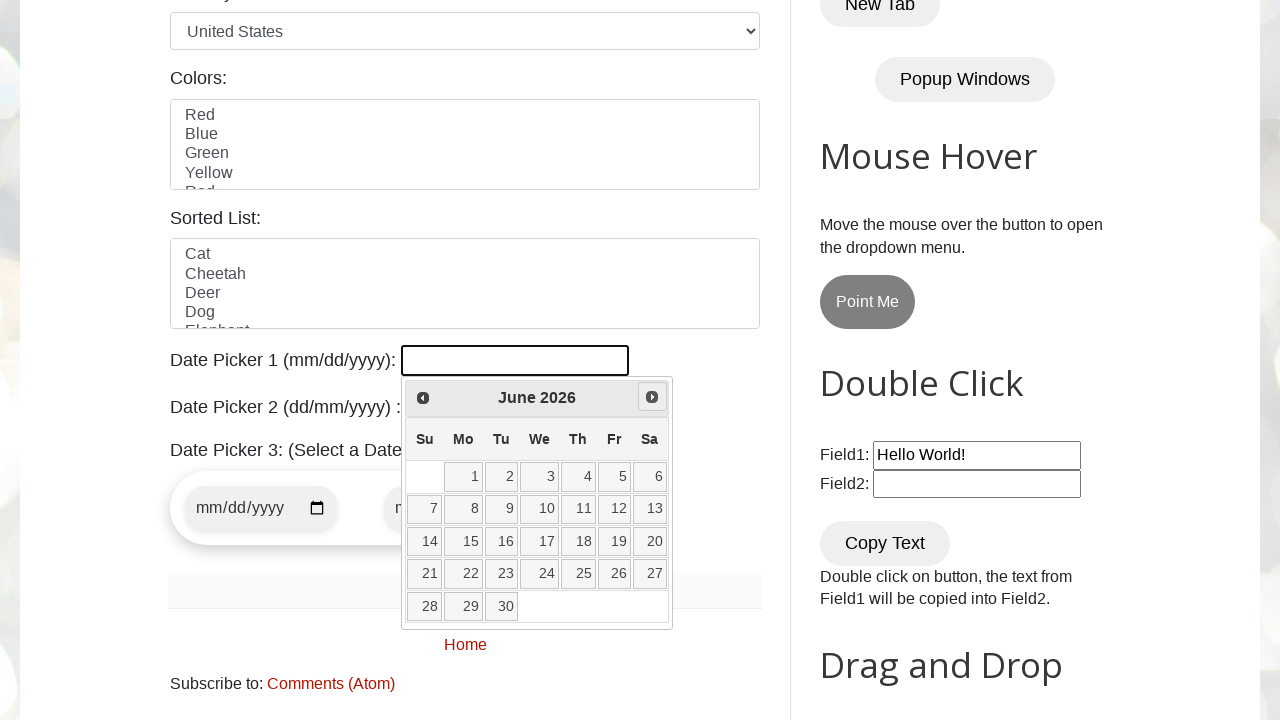

Retrieved current month from calendar: June
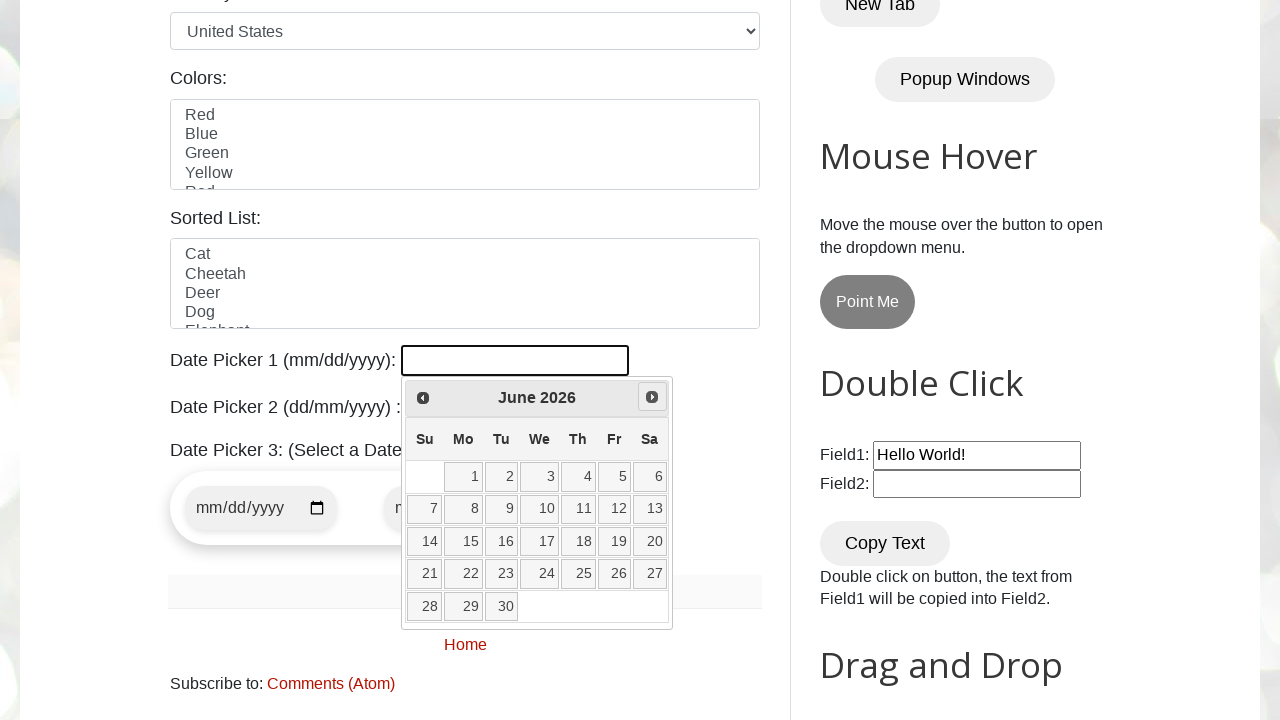

Clicked next button to advance calendar month (currently at June 2026) at (652, 397) on .ui-datepicker-next
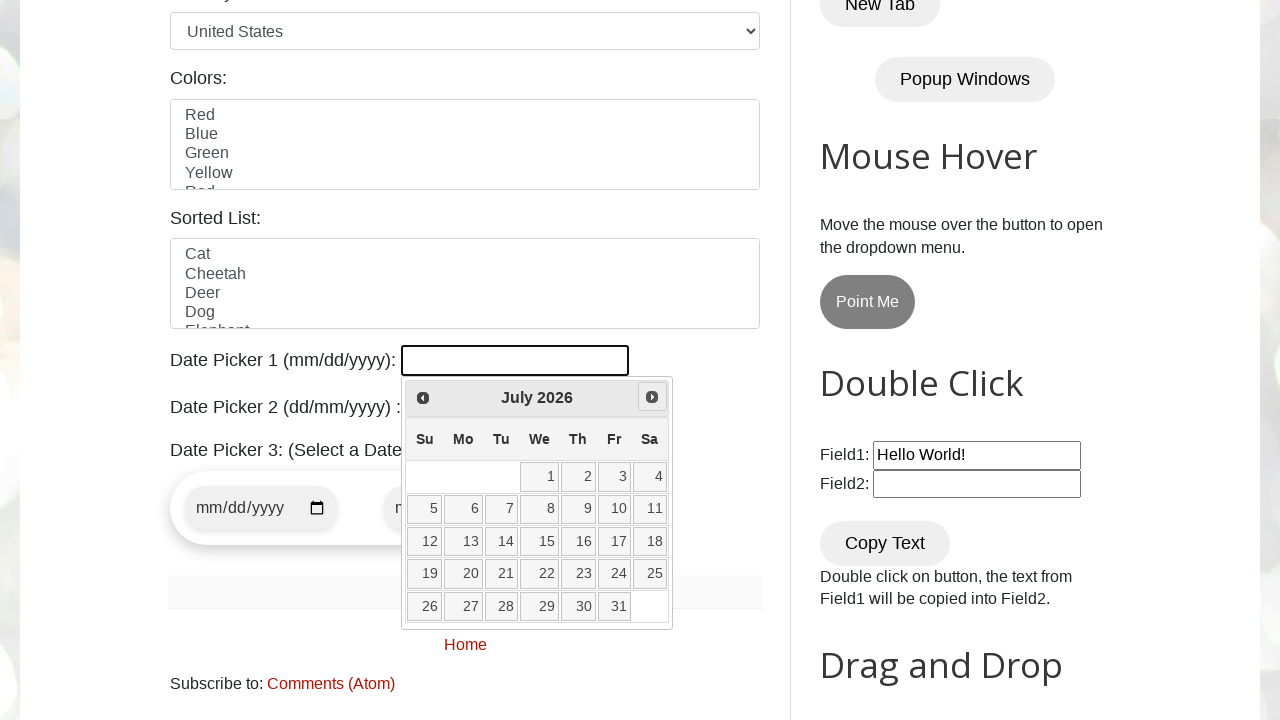

Retrieved current year from calendar: 2026
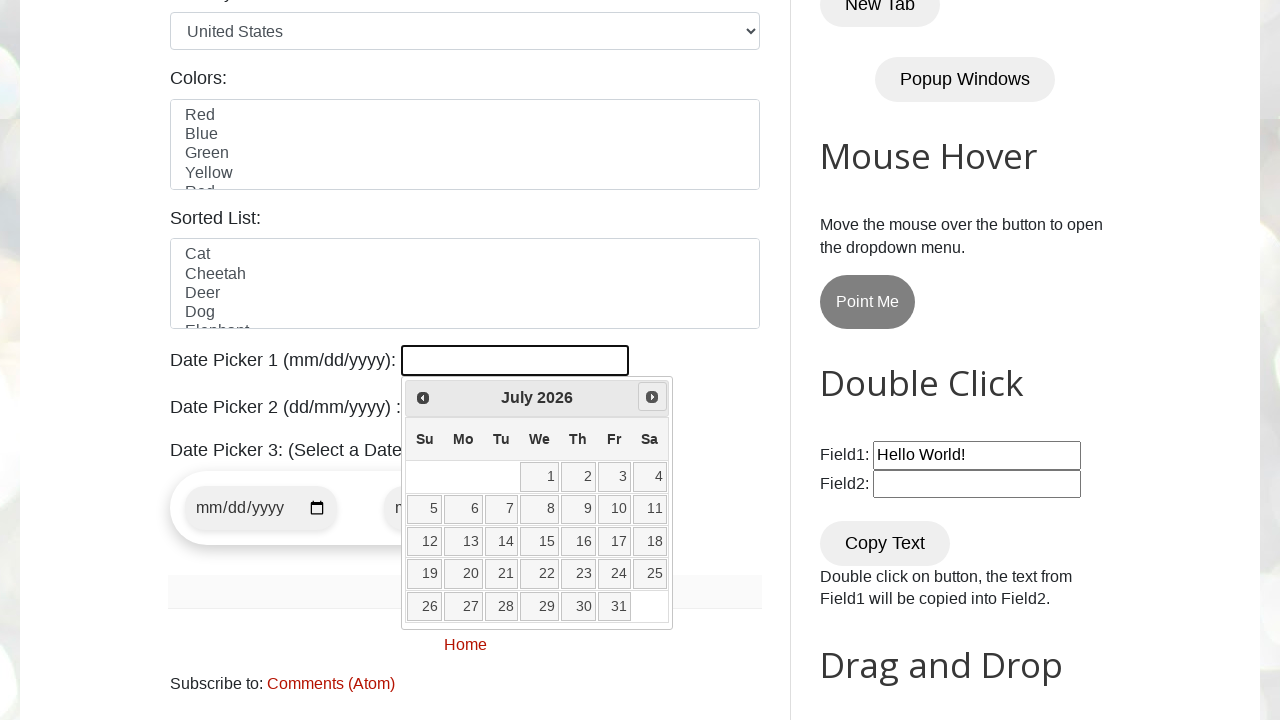

Retrieved current month from calendar: July
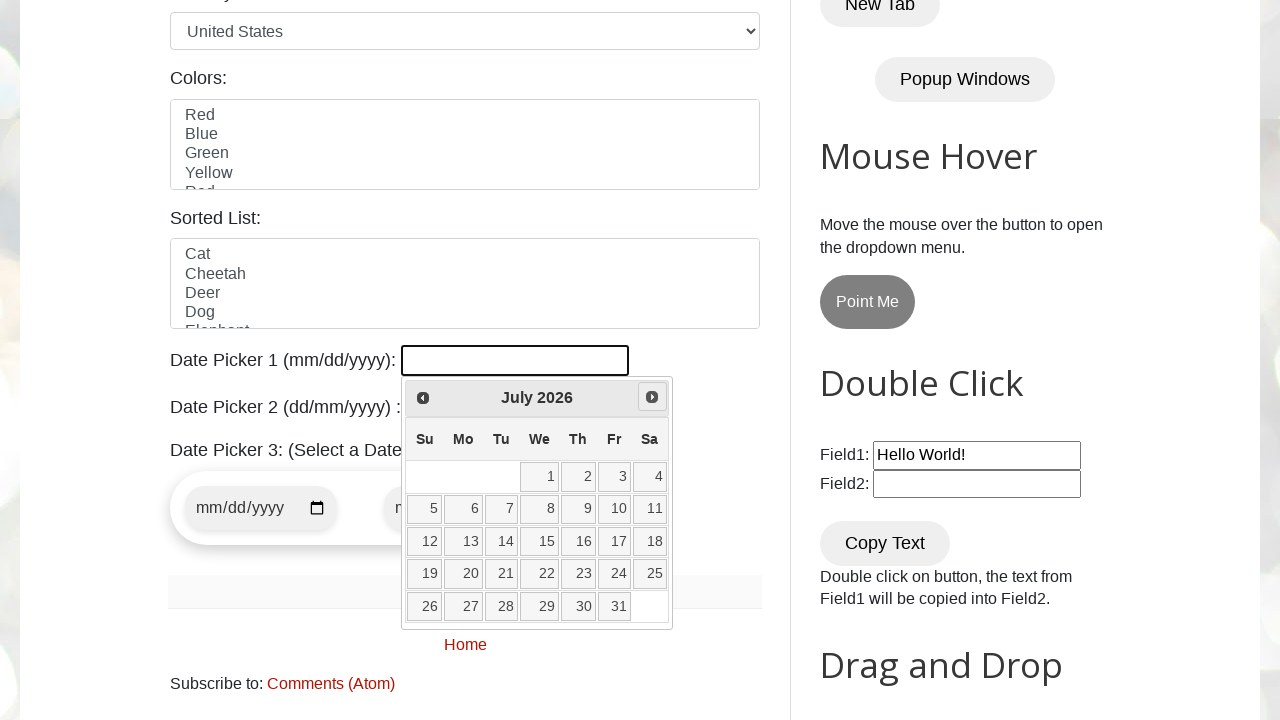

Clicked next button to advance calendar month (currently at July 2026) at (652, 397) on .ui-datepicker-next
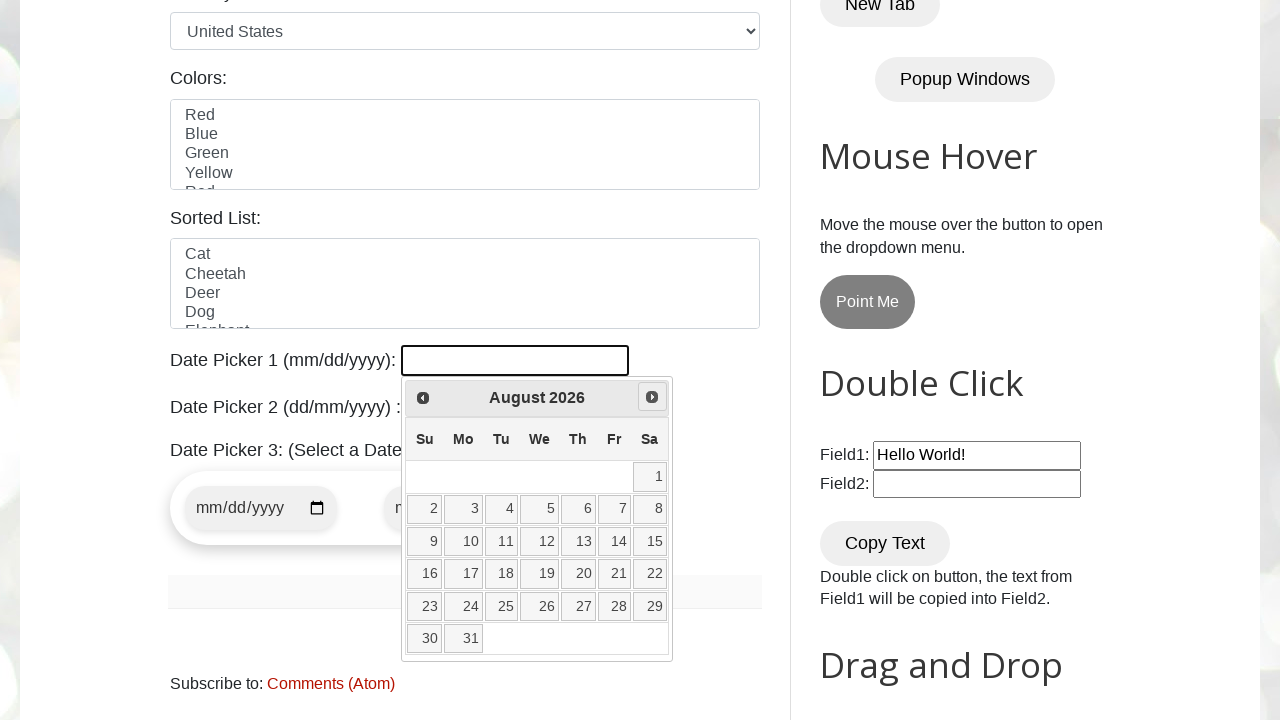

Retrieved current year from calendar: 2026
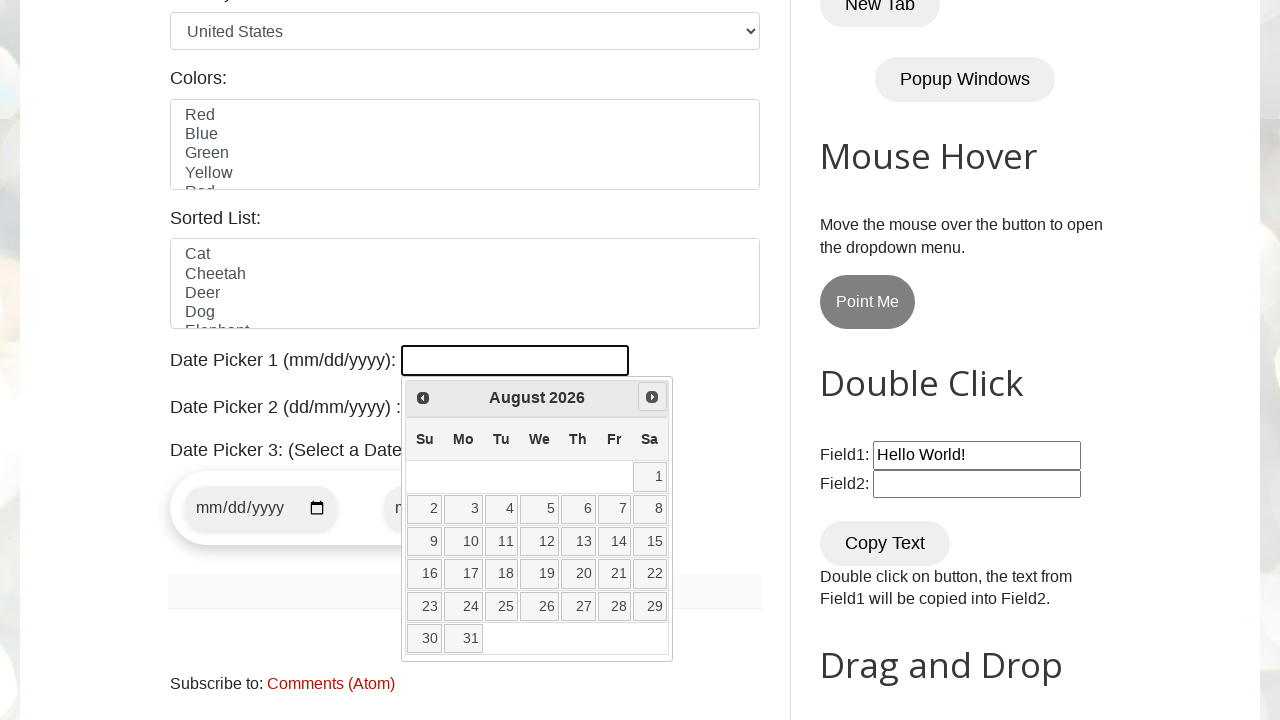

Retrieved current month from calendar: August
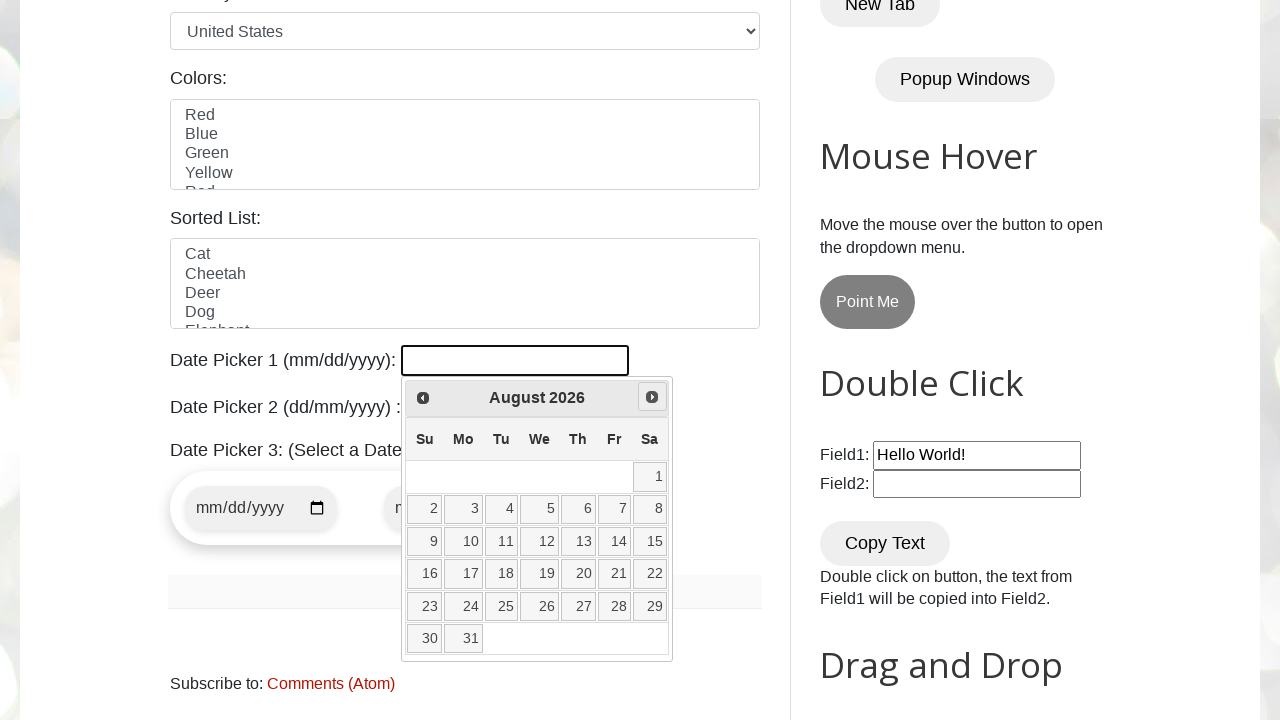

Clicked next button to advance calendar month (currently at August 2026) at (652, 397) on .ui-datepicker-next
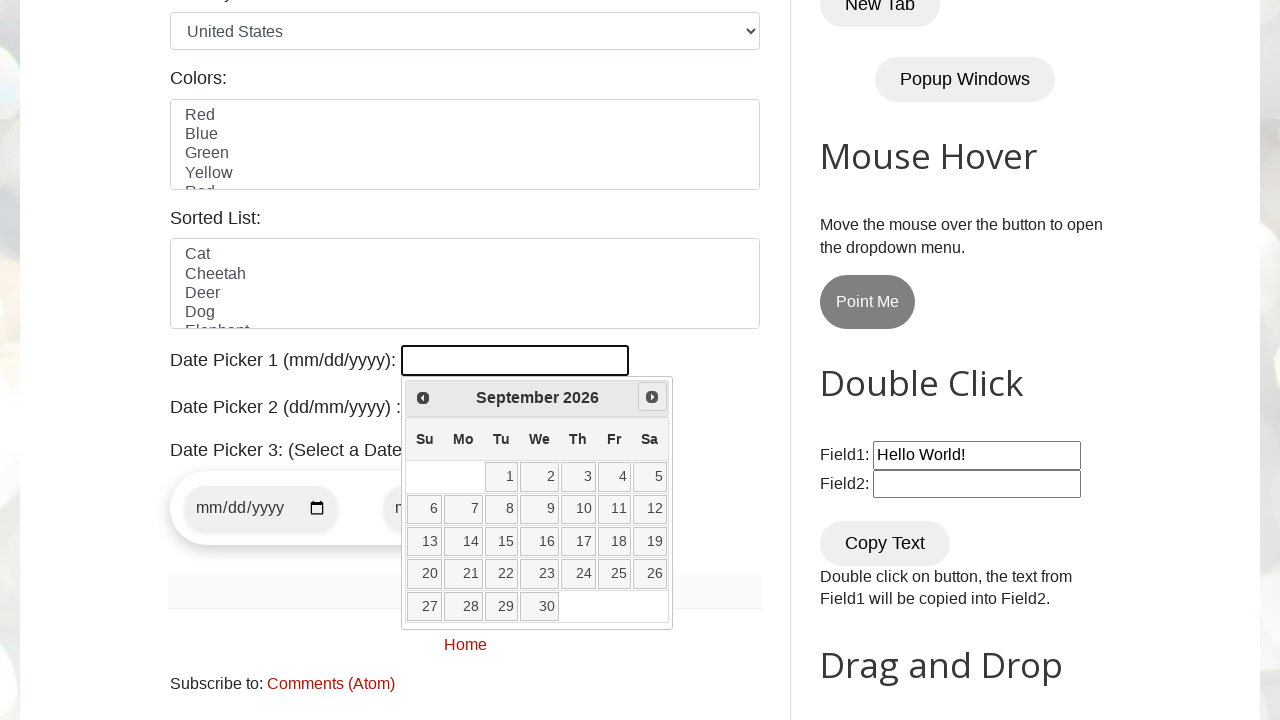

Retrieved current year from calendar: 2026
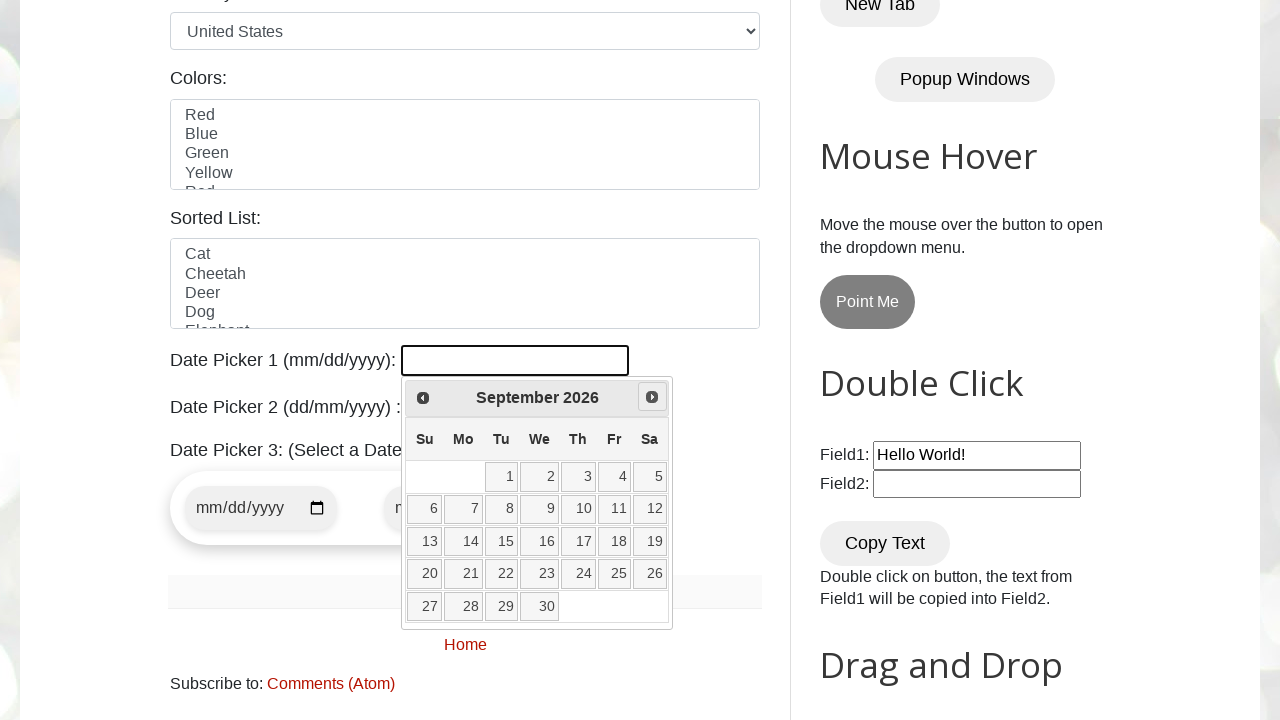

Retrieved current month from calendar: September
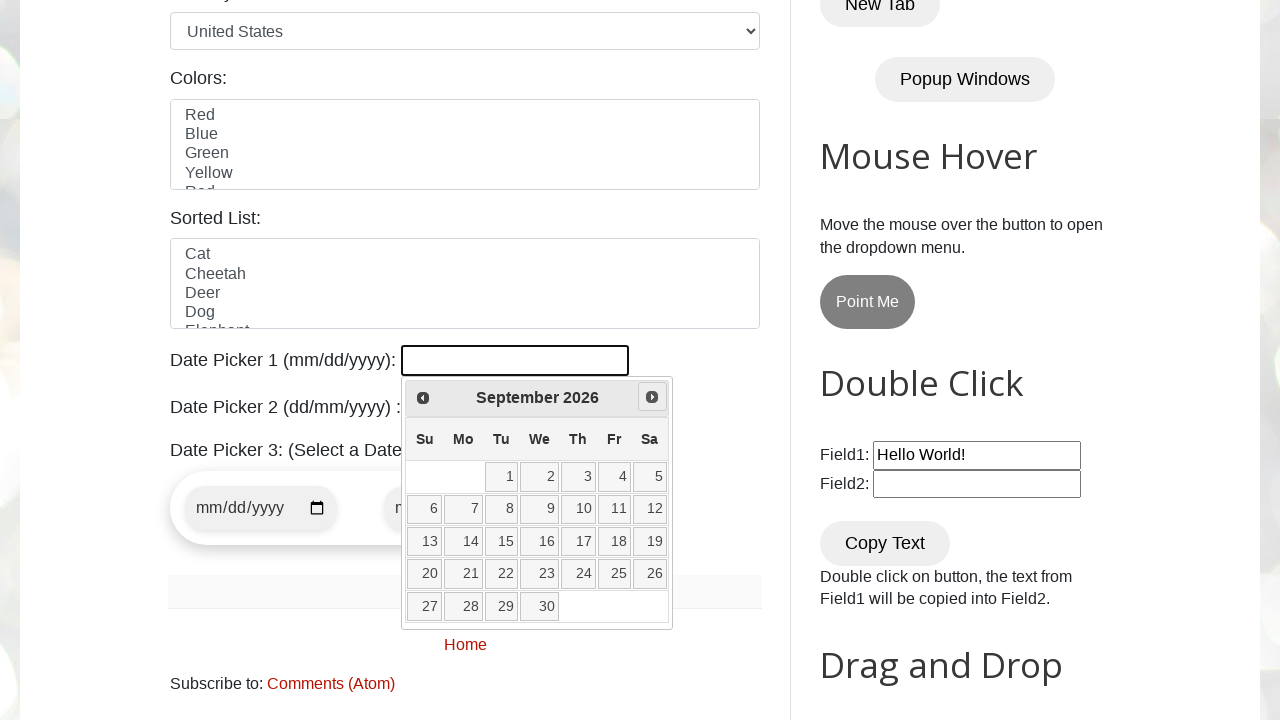

Clicked next button to advance calendar month (currently at September 2026) at (652, 397) on .ui-datepicker-next
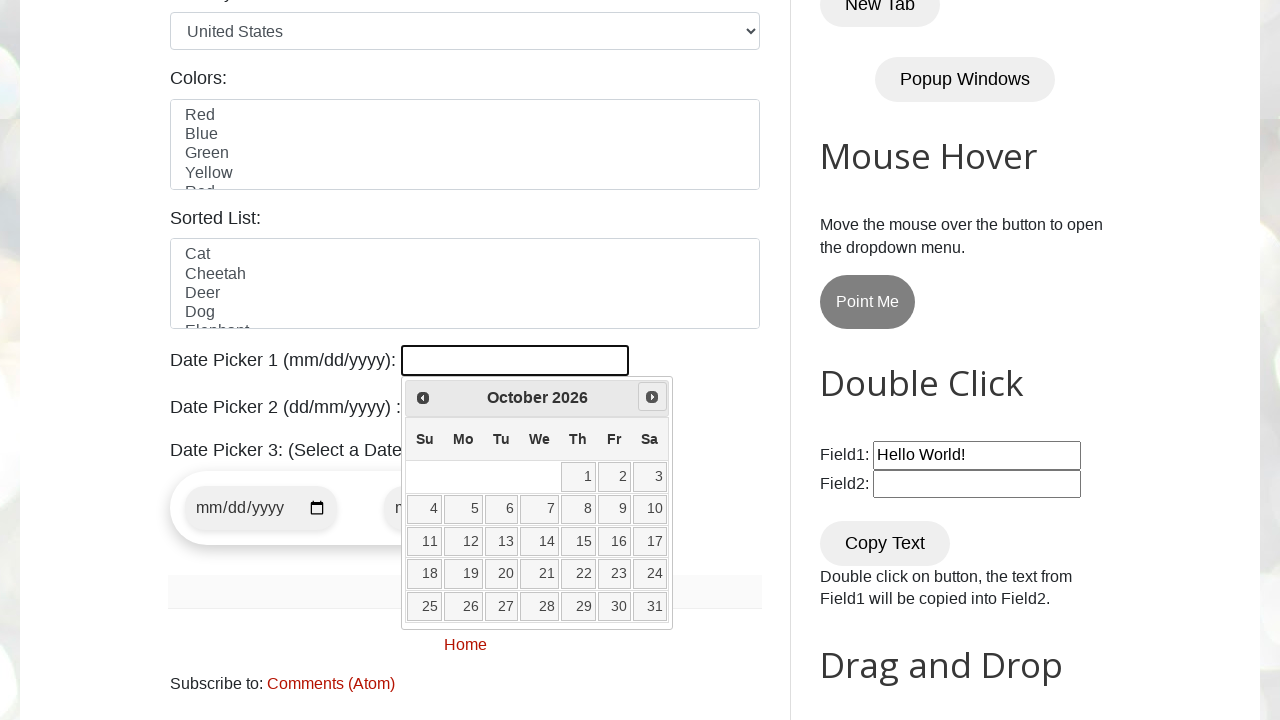

Retrieved current year from calendar: 2026
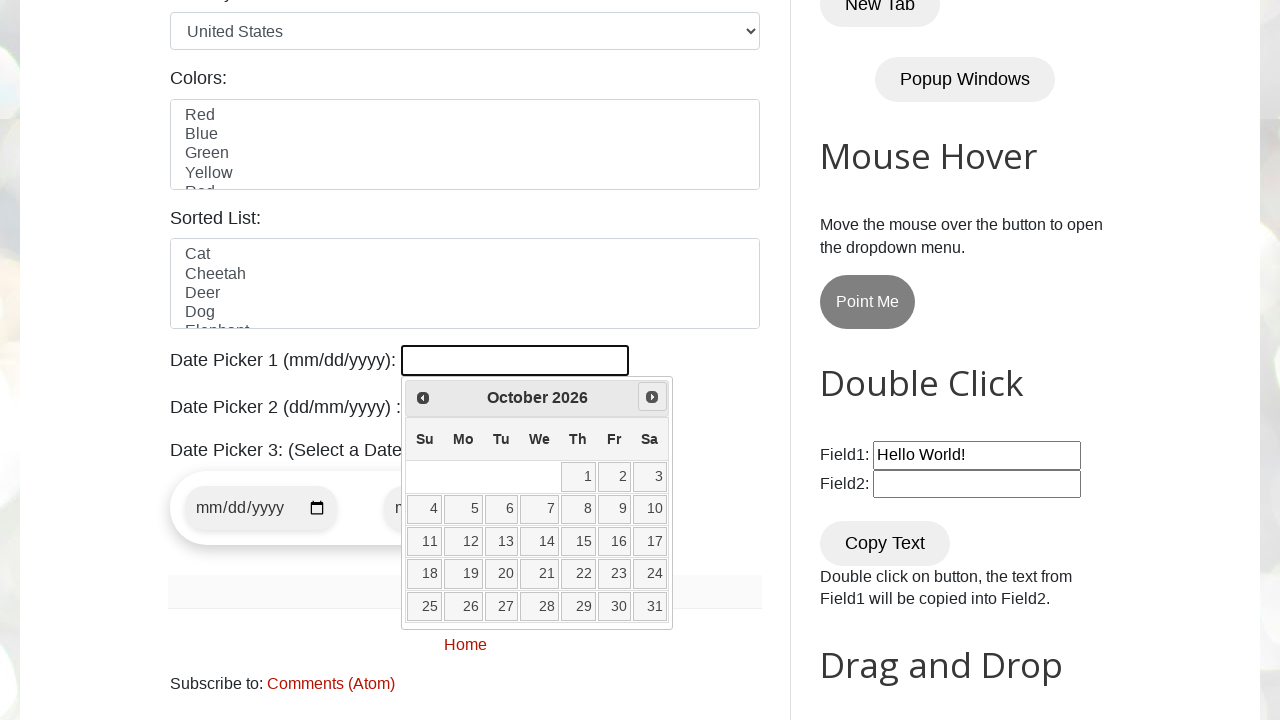

Retrieved current month from calendar: October
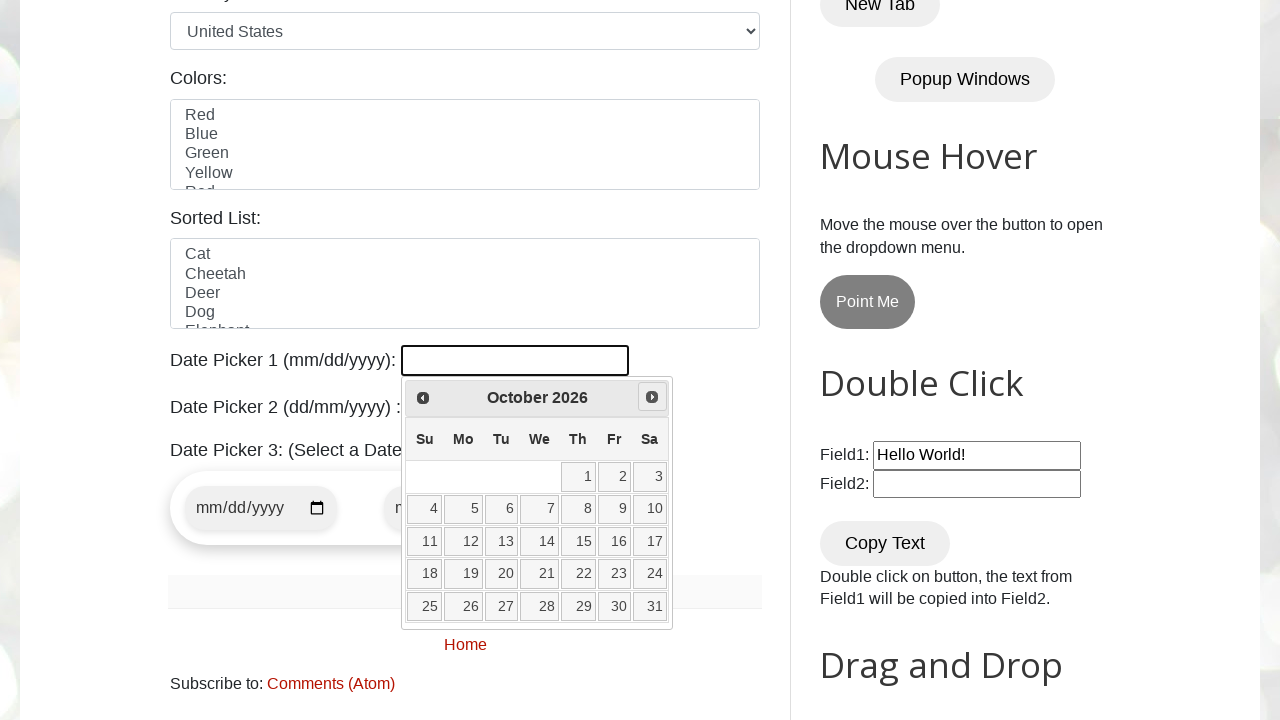

Clicked next button to advance calendar month (currently at October 2026) at (652, 397) on .ui-datepicker-next
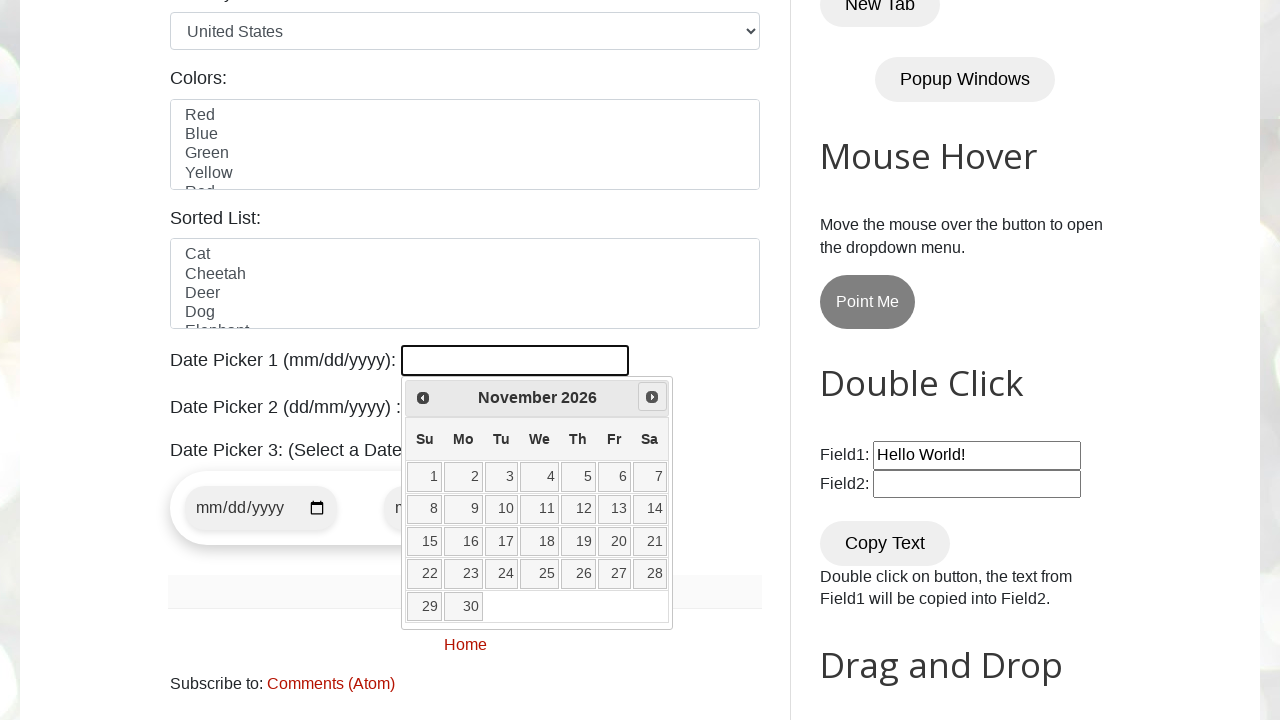

Retrieved current year from calendar: 2026
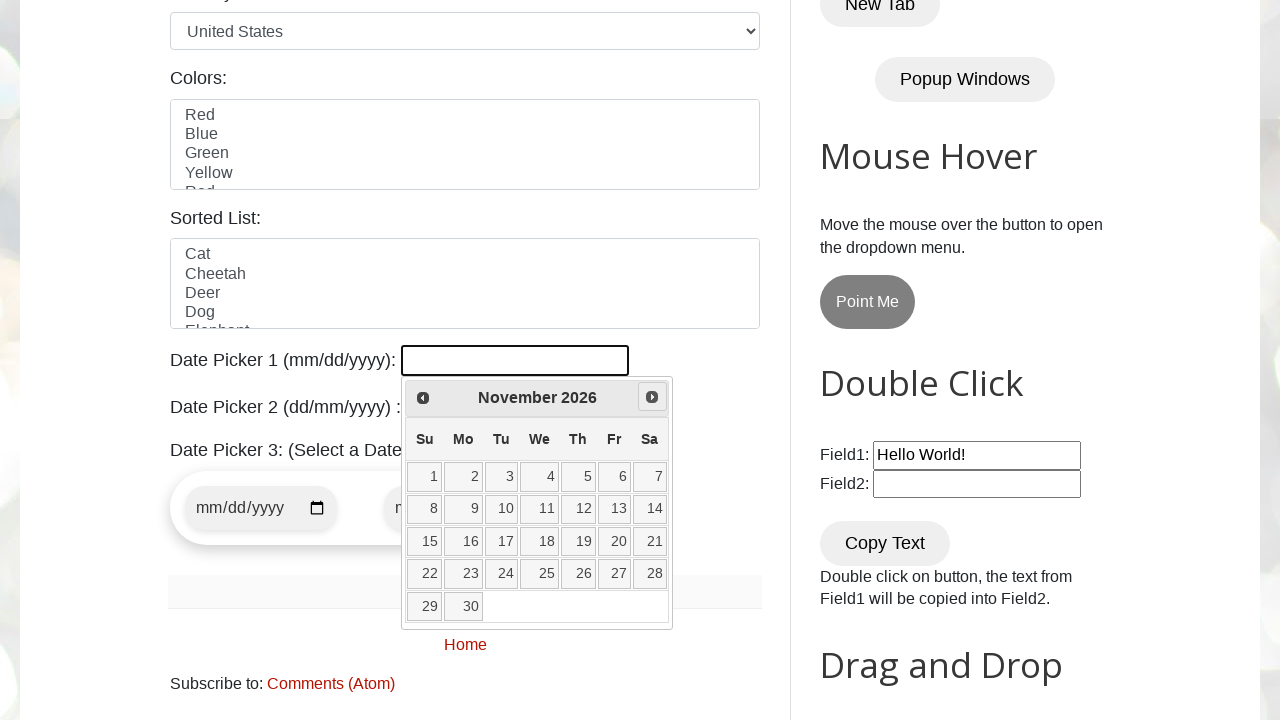

Retrieved current month from calendar: November
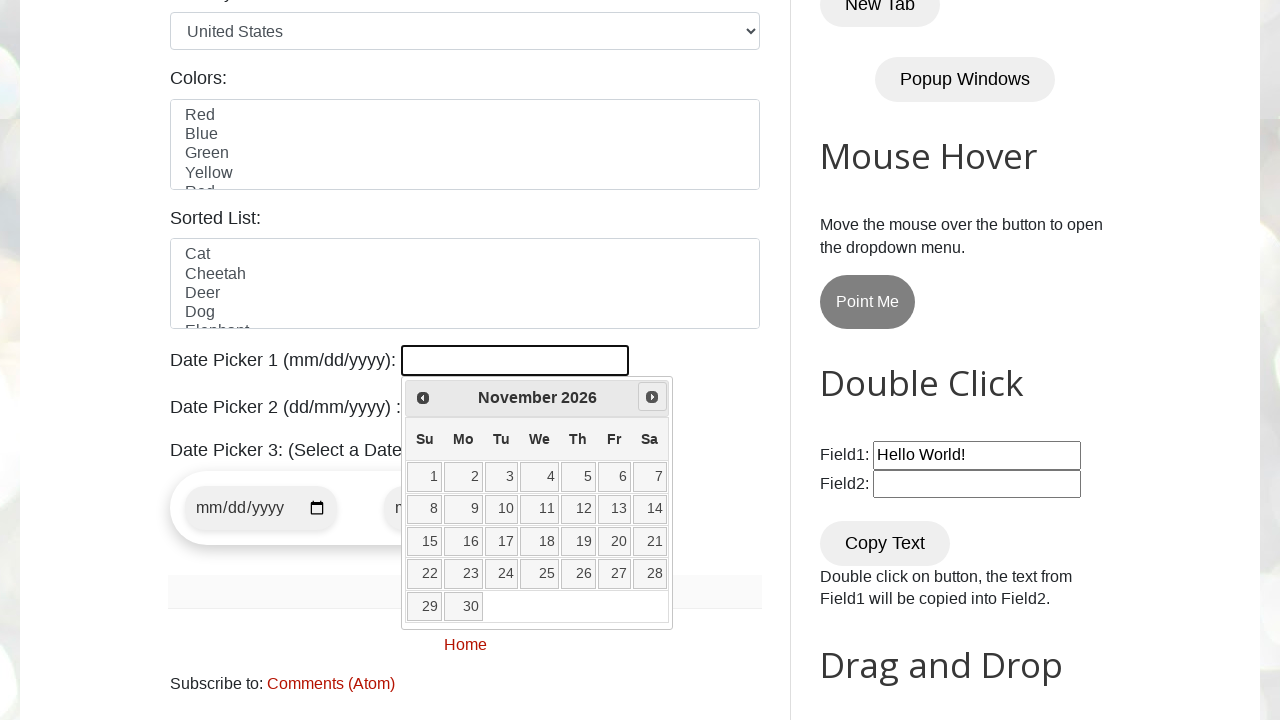

Clicked next button to advance calendar month (currently at November 2026) at (652, 397) on .ui-datepicker-next
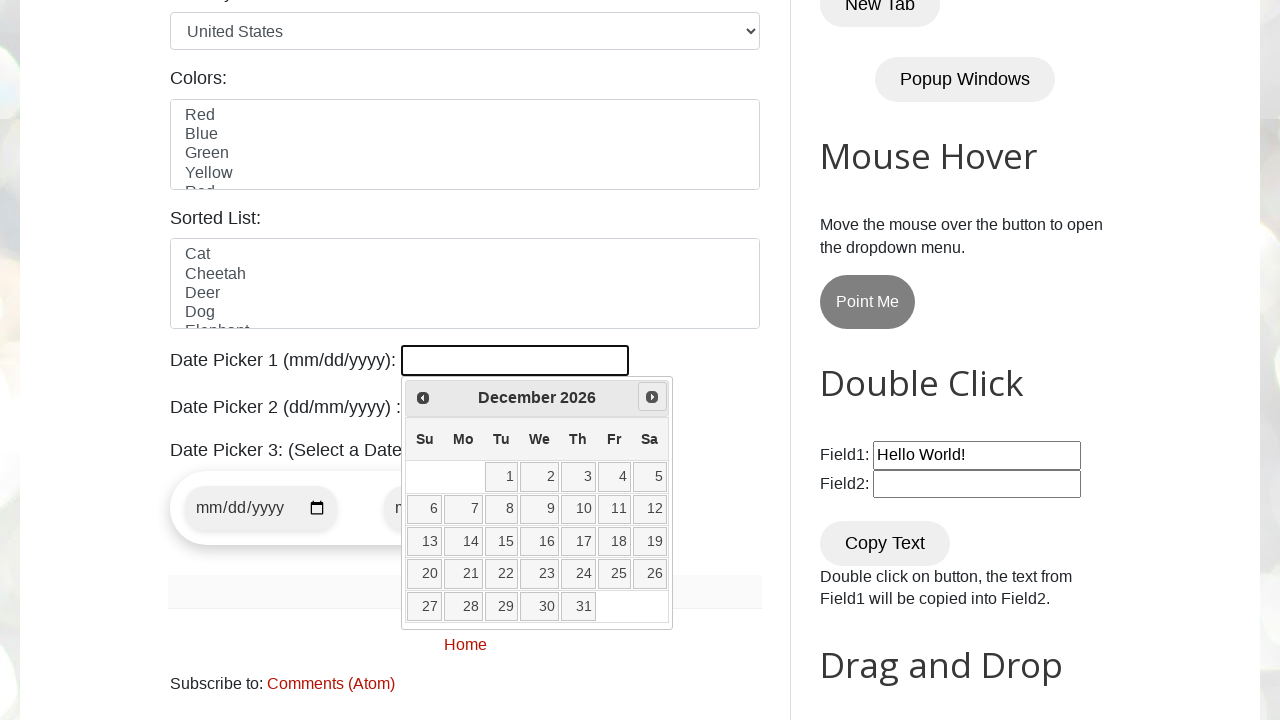

Retrieved current year from calendar: 2026
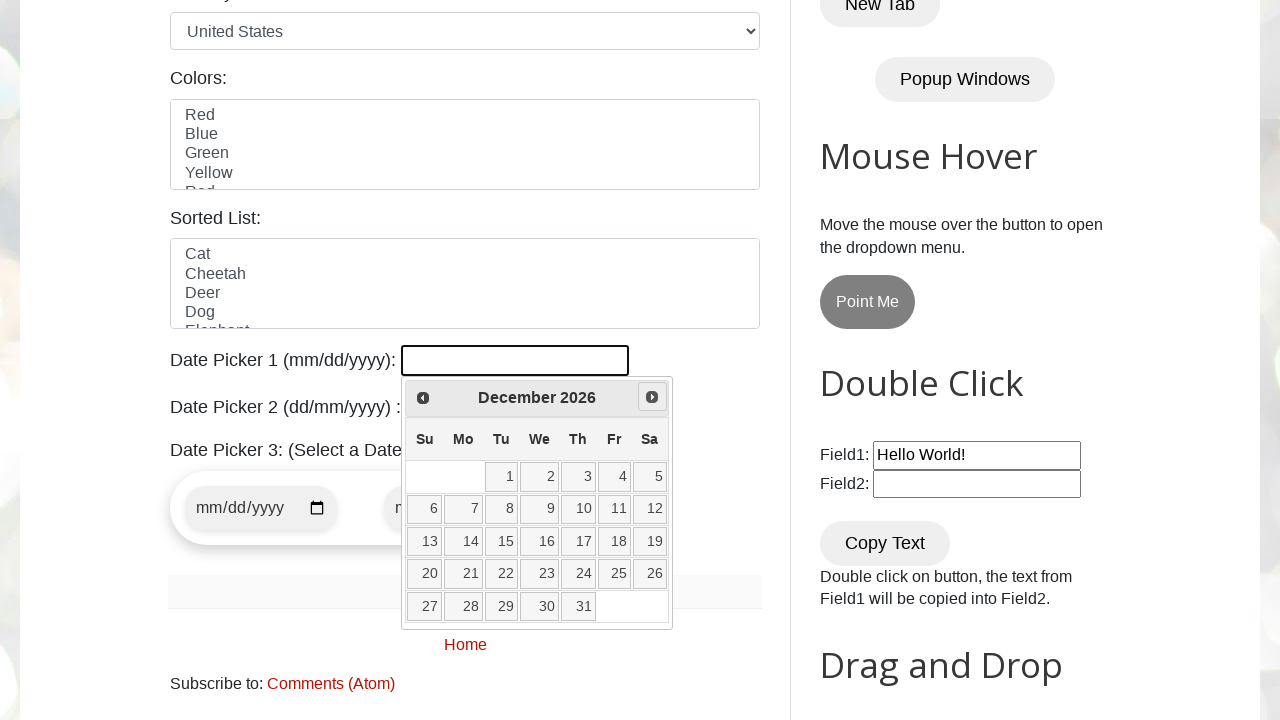

Retrieved current month from calendar: December
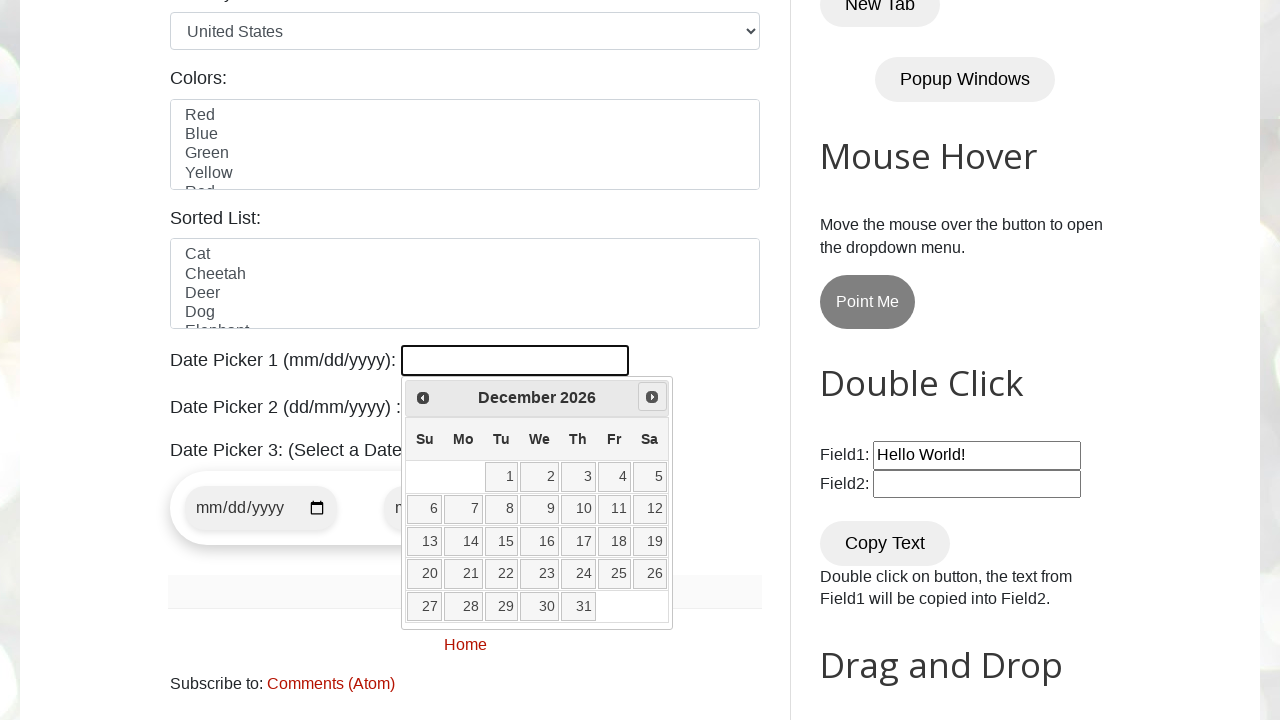

Clicked next button to advance calendar month (currently at December 2026) at (652, 397) on .ui-datepicker-next
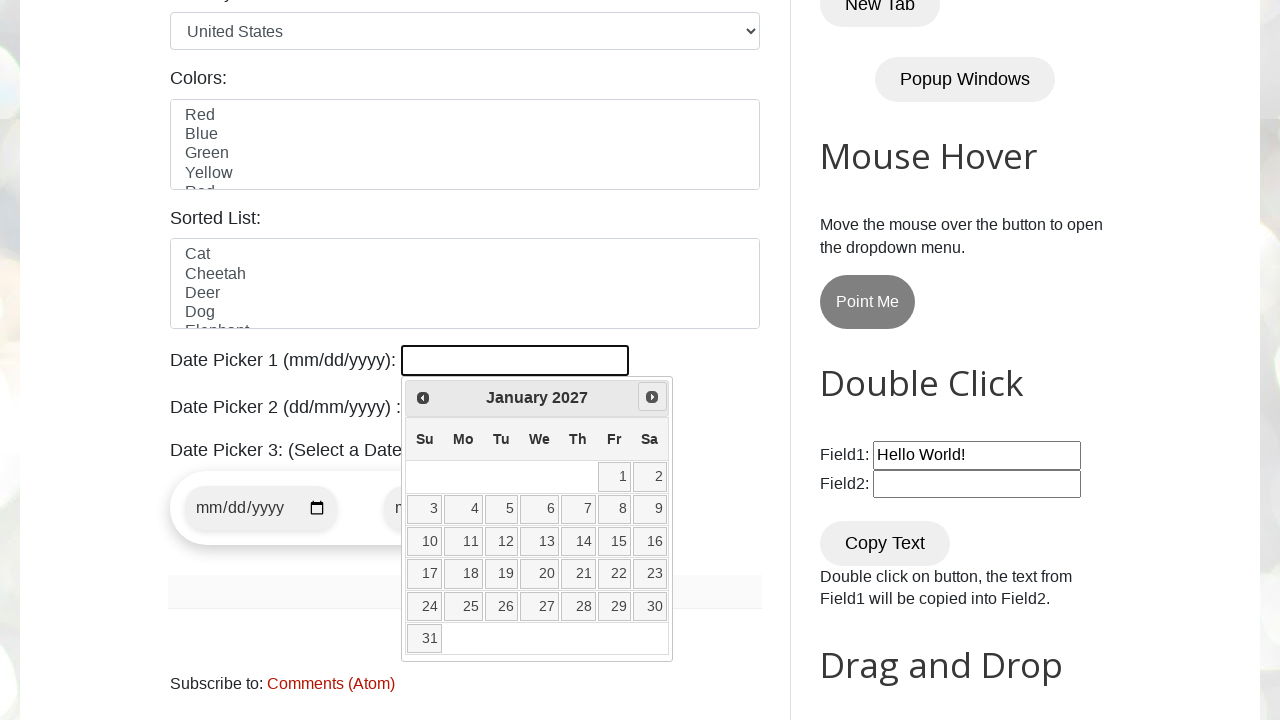

Retrieved current year from calendar: 2027
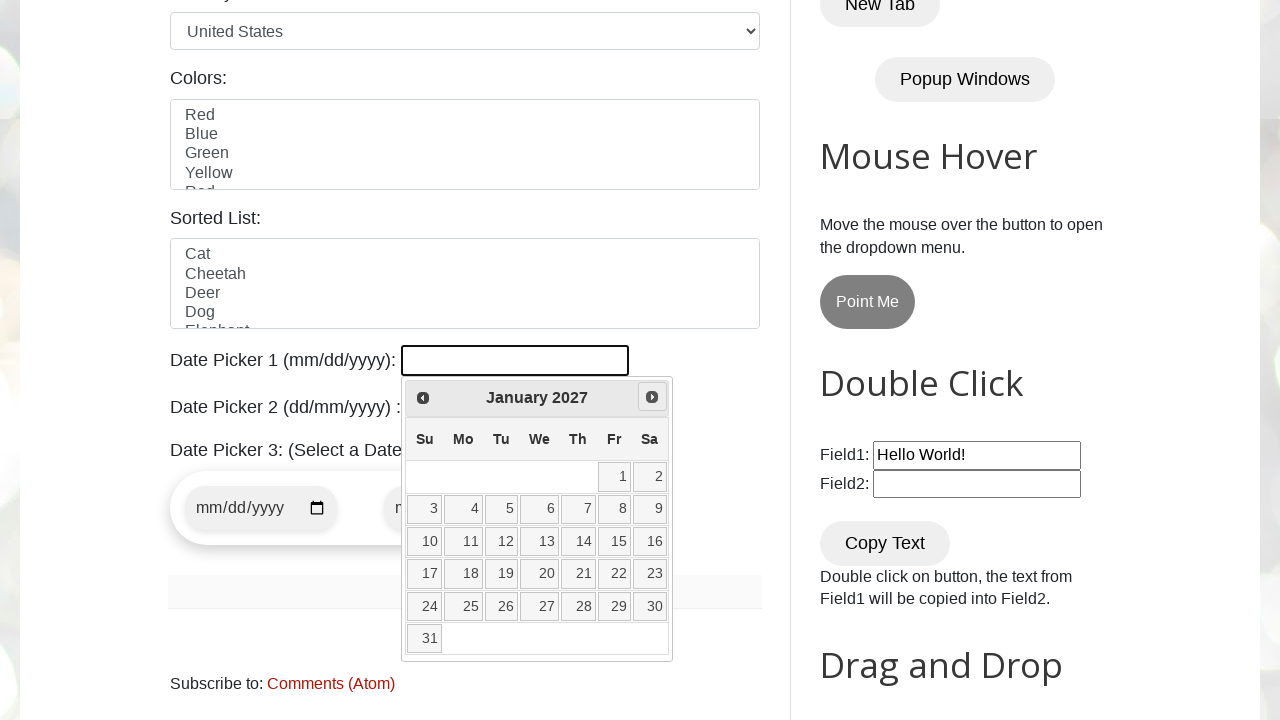

Retrieved current month from calendar: January
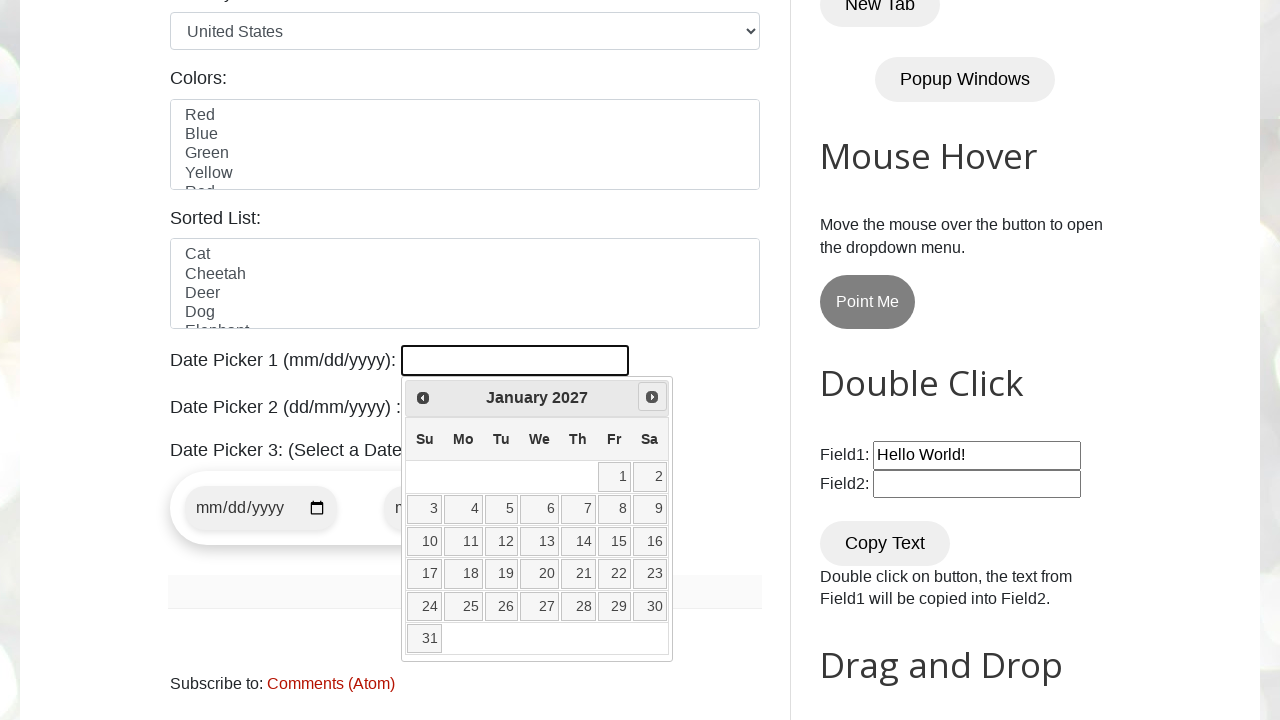

Clicked next button to advance calendar month (currently at January 2027) at (652, 397) on .ui-datepicker-next
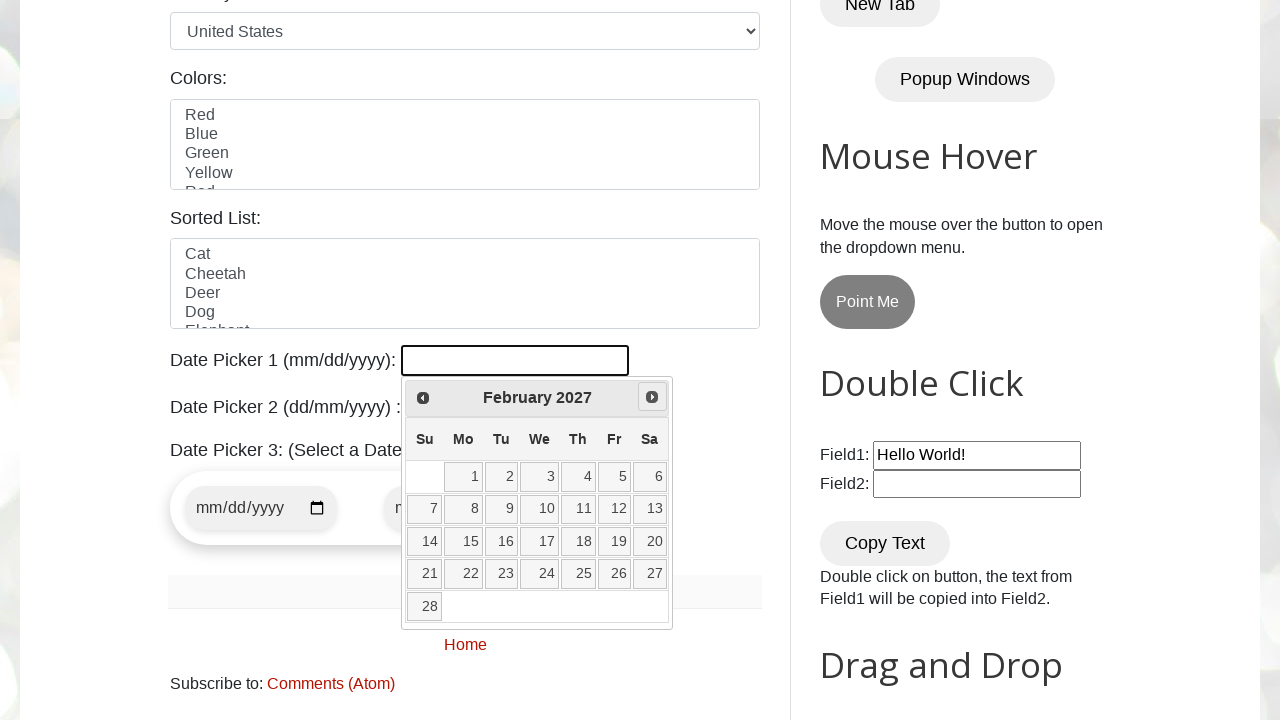

Retrieved current year from calendar: 2027
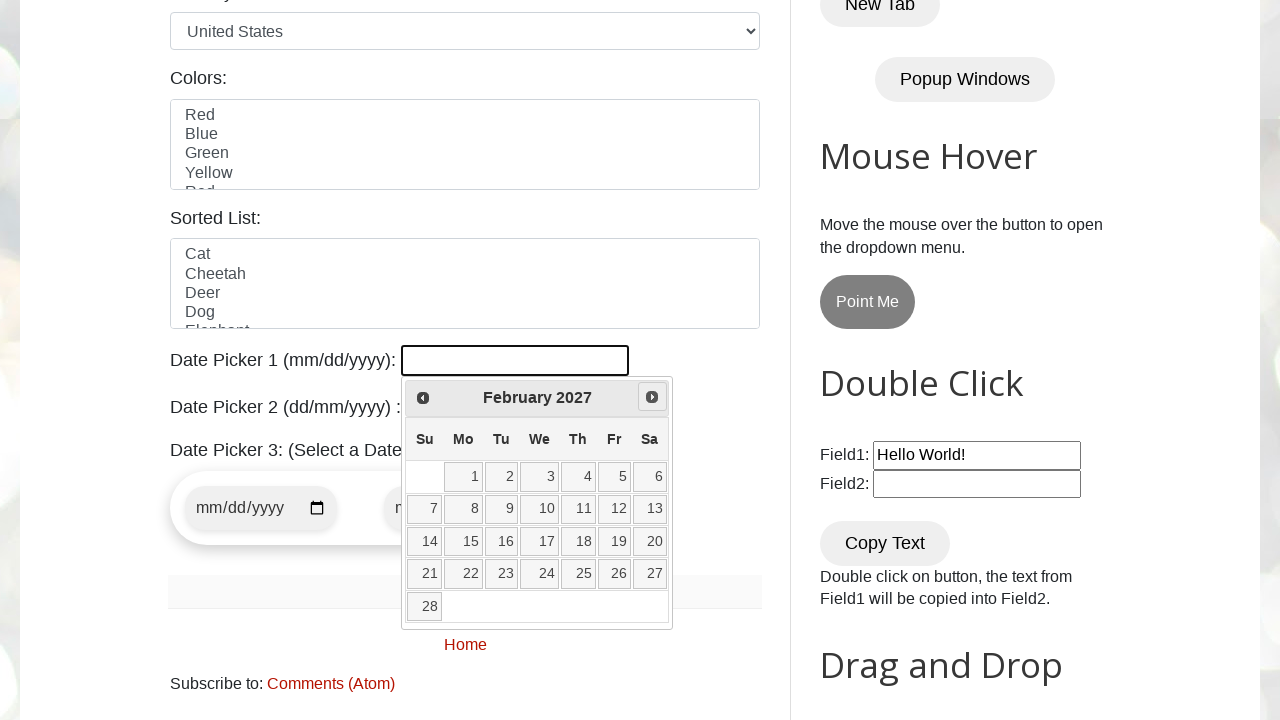

Retrieved current month from calendar: February
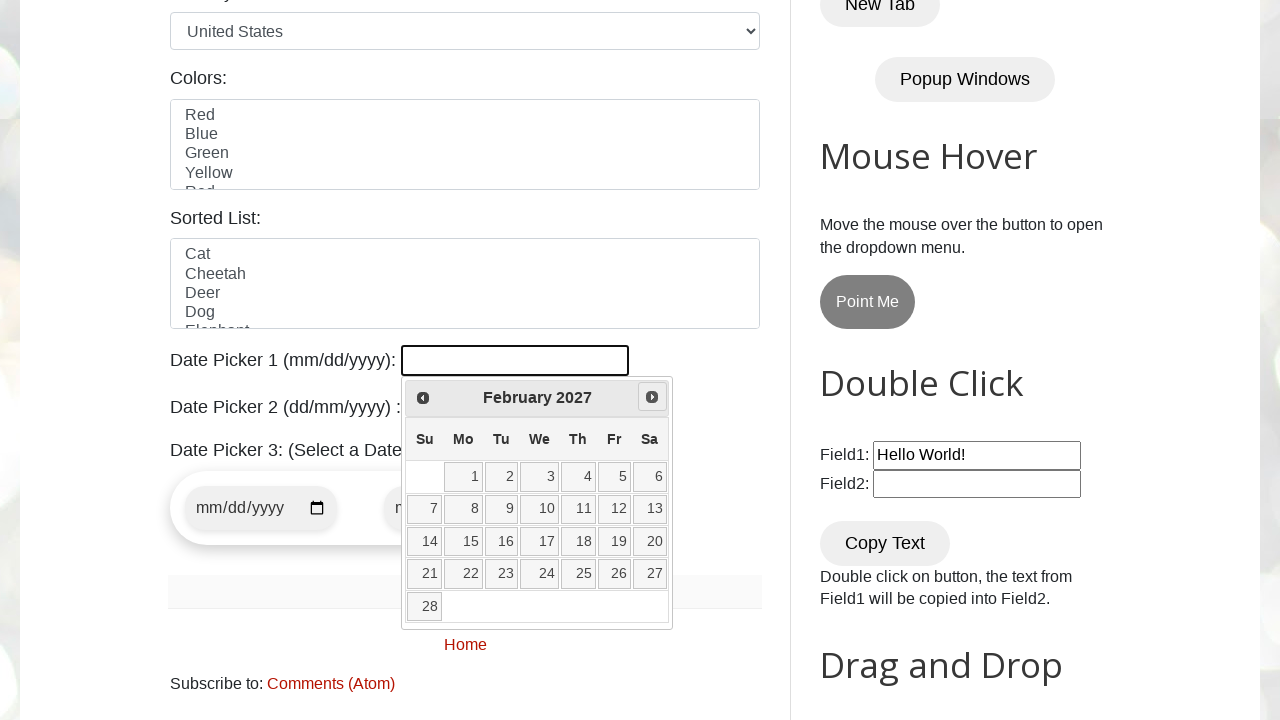

Clicked next button to advance calendar month (currently at February 2027) at (652, 397) on .ui-datepicker-next
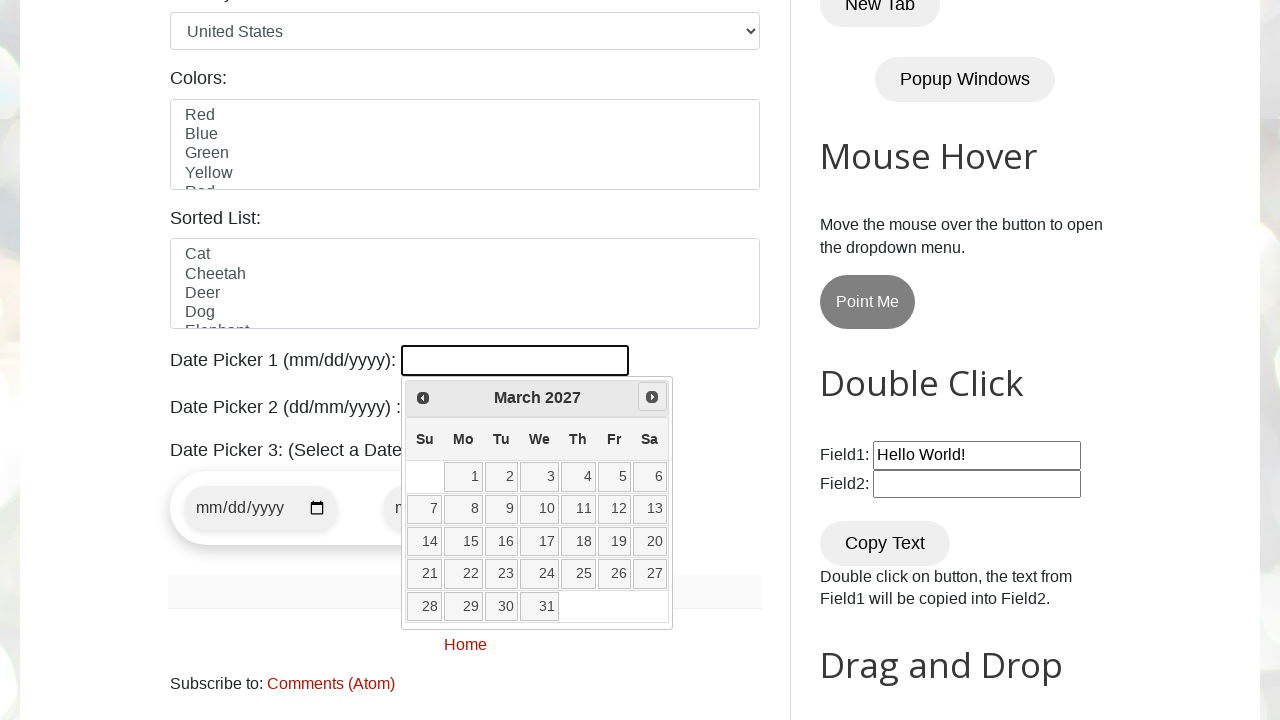

Retrieved current year from calendar: 2027
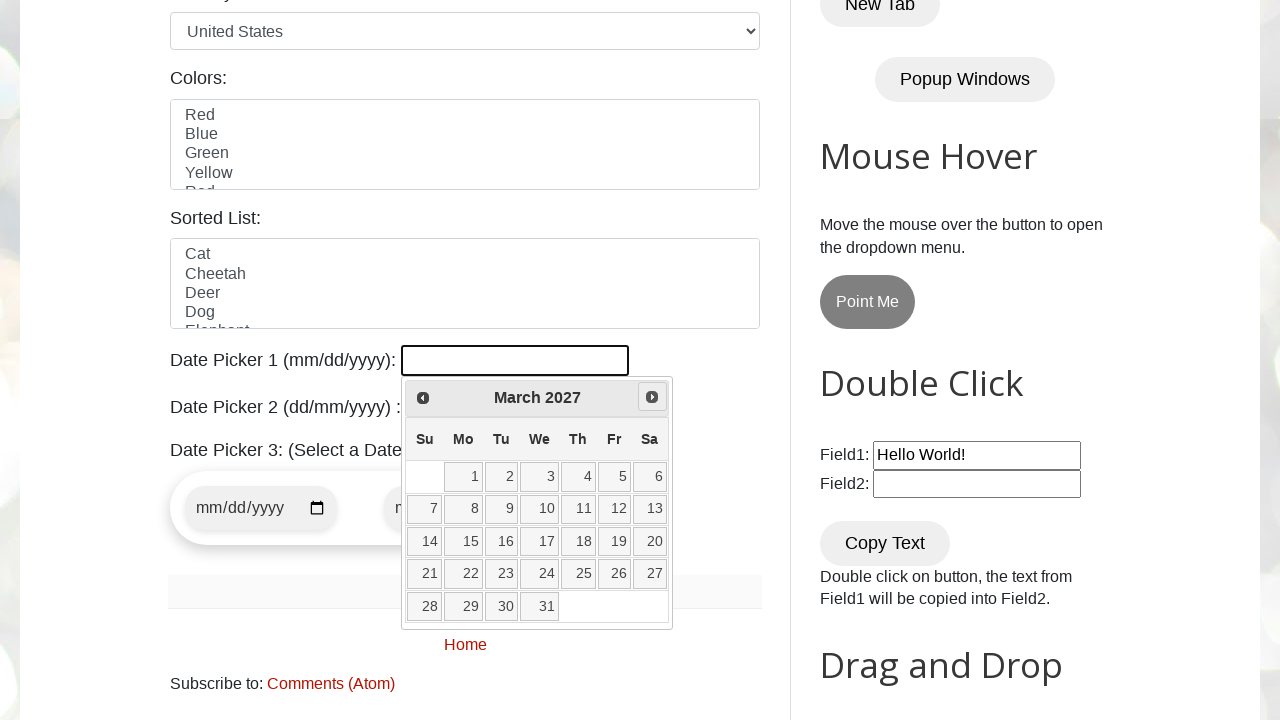

Retrieved current month from calendar: March
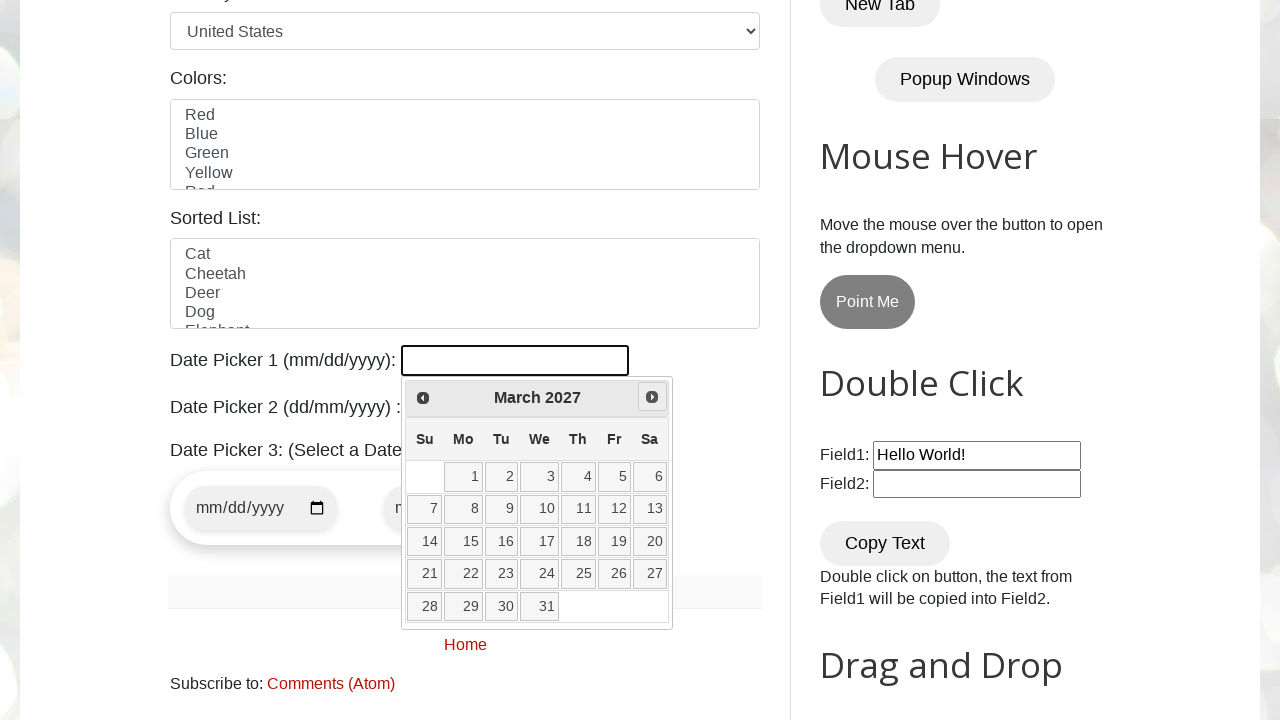

Clicked next button to advance calendar month (currently at March 2027) at (652, 397) on .ui-datepicker-next
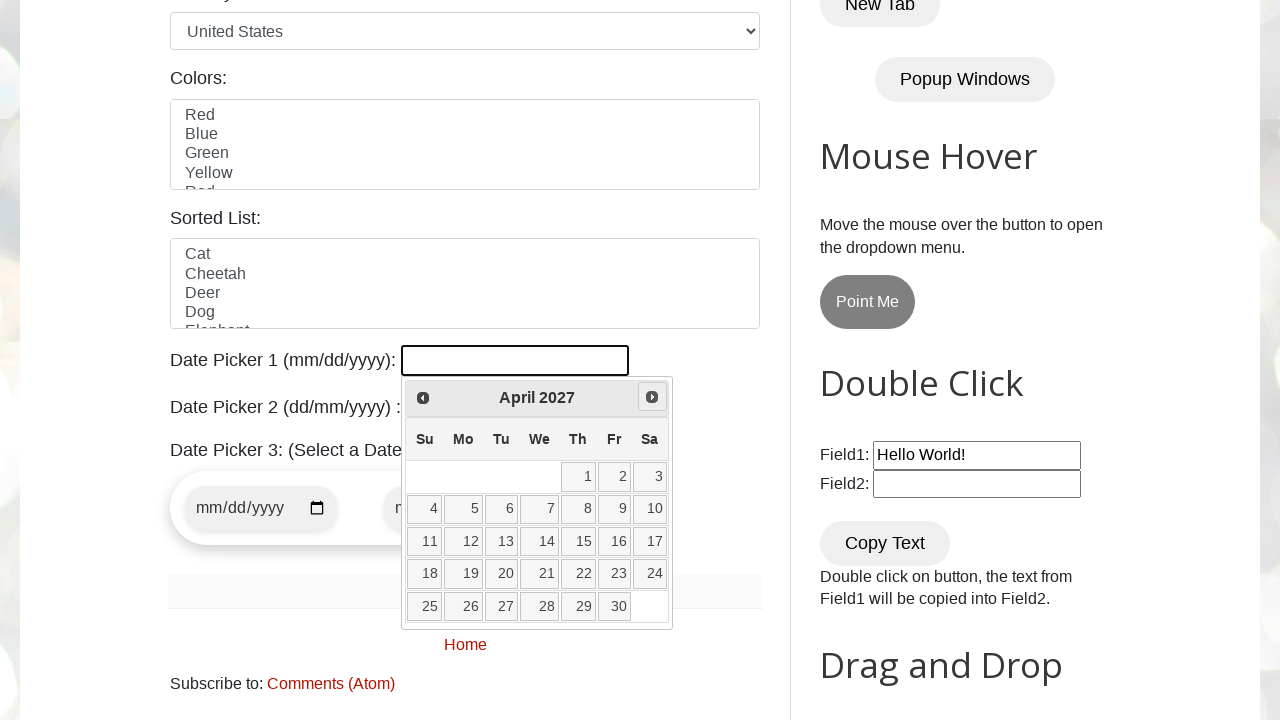

Retrieved current year from calendar: 2027
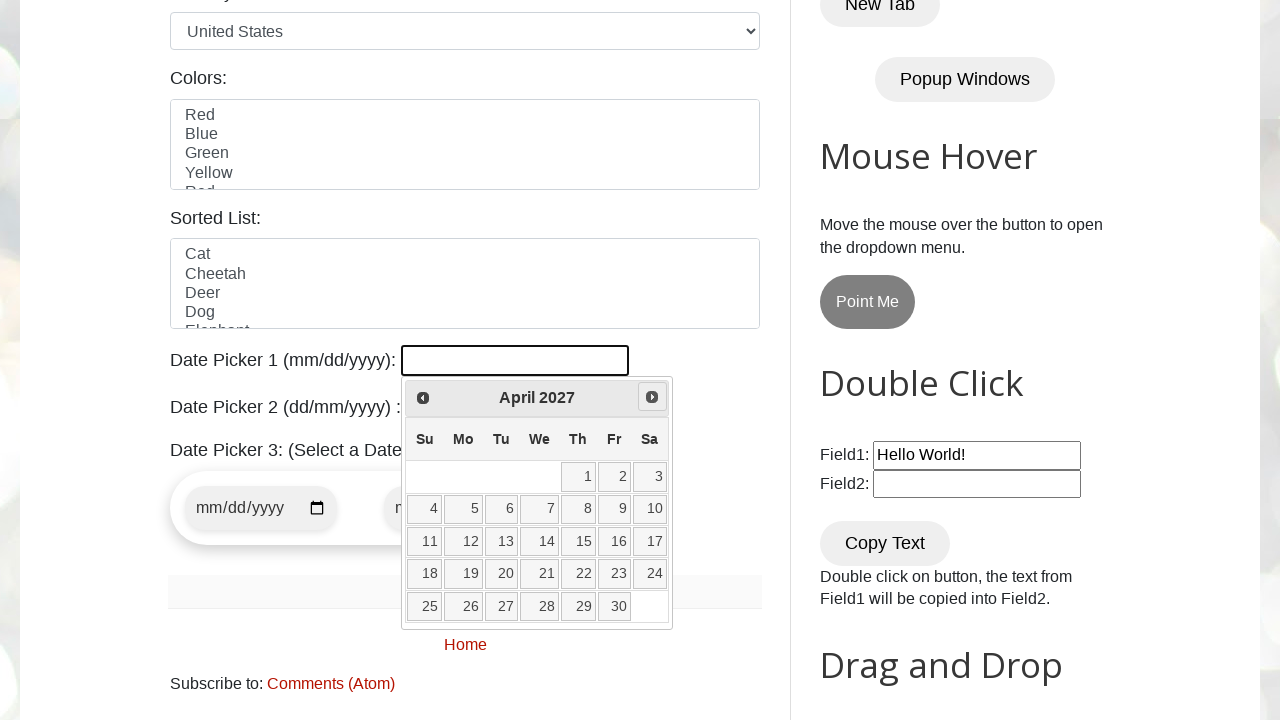

Retrieved current month from calendar: April
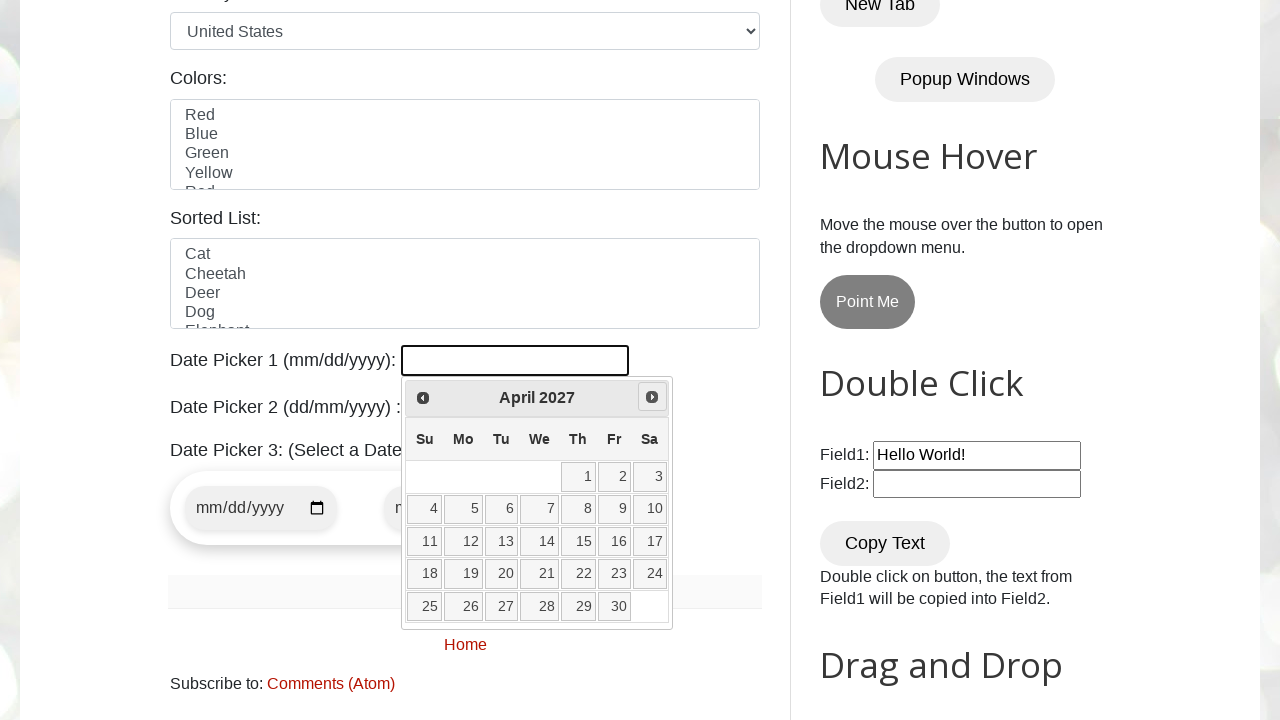

Clicked next button to advance calendar month (currently at April 2027) at (652, 397) on .ui-datepicker-next
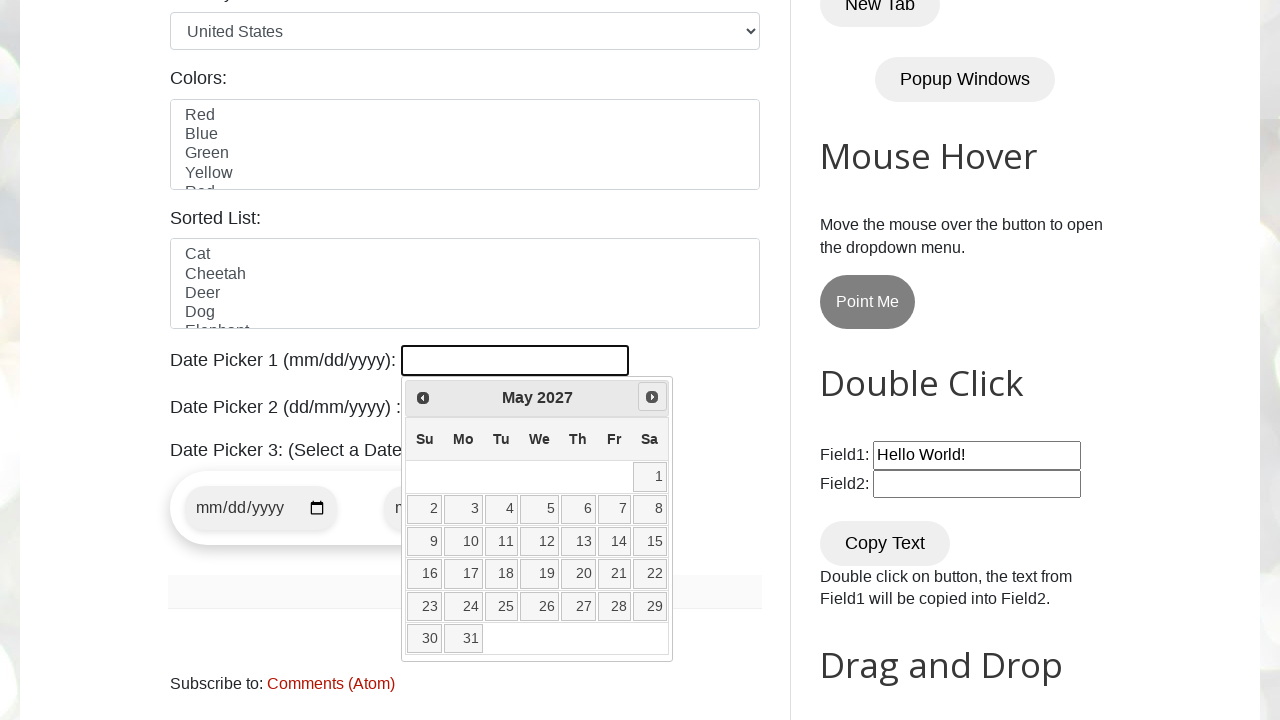

Retrieved current year from calendar: 2027
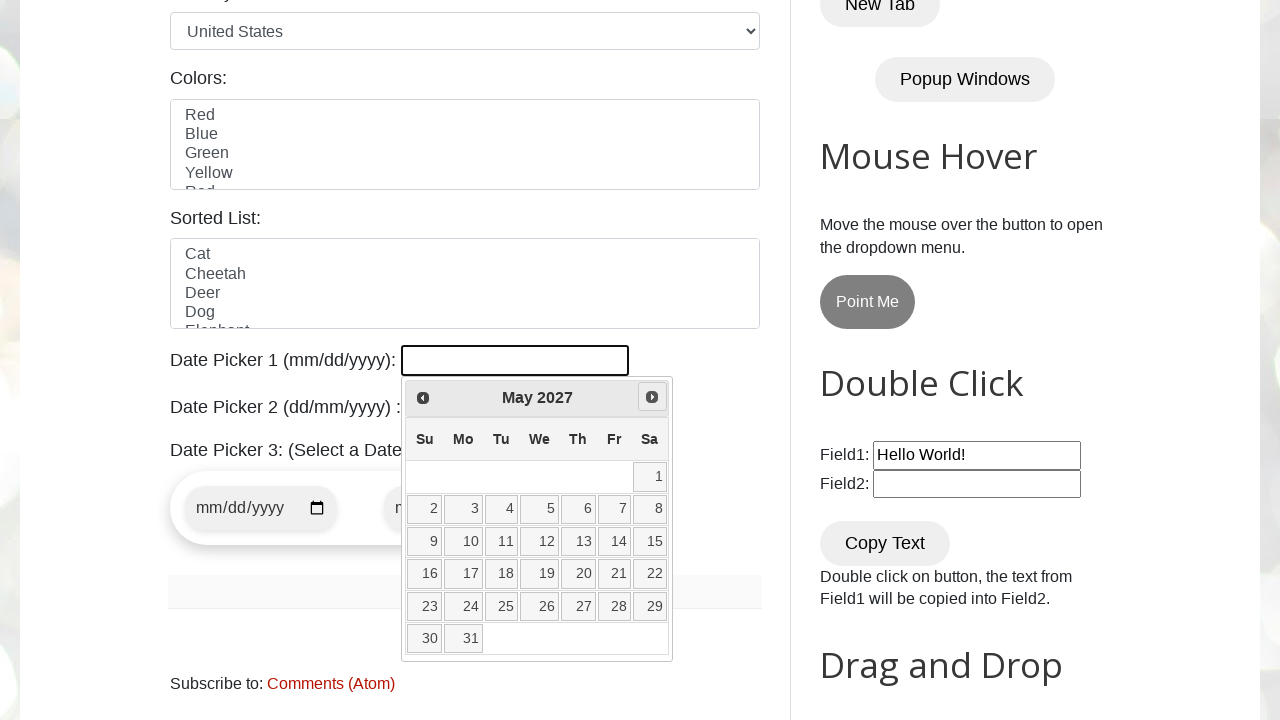

Retrieved current month from calendar: May
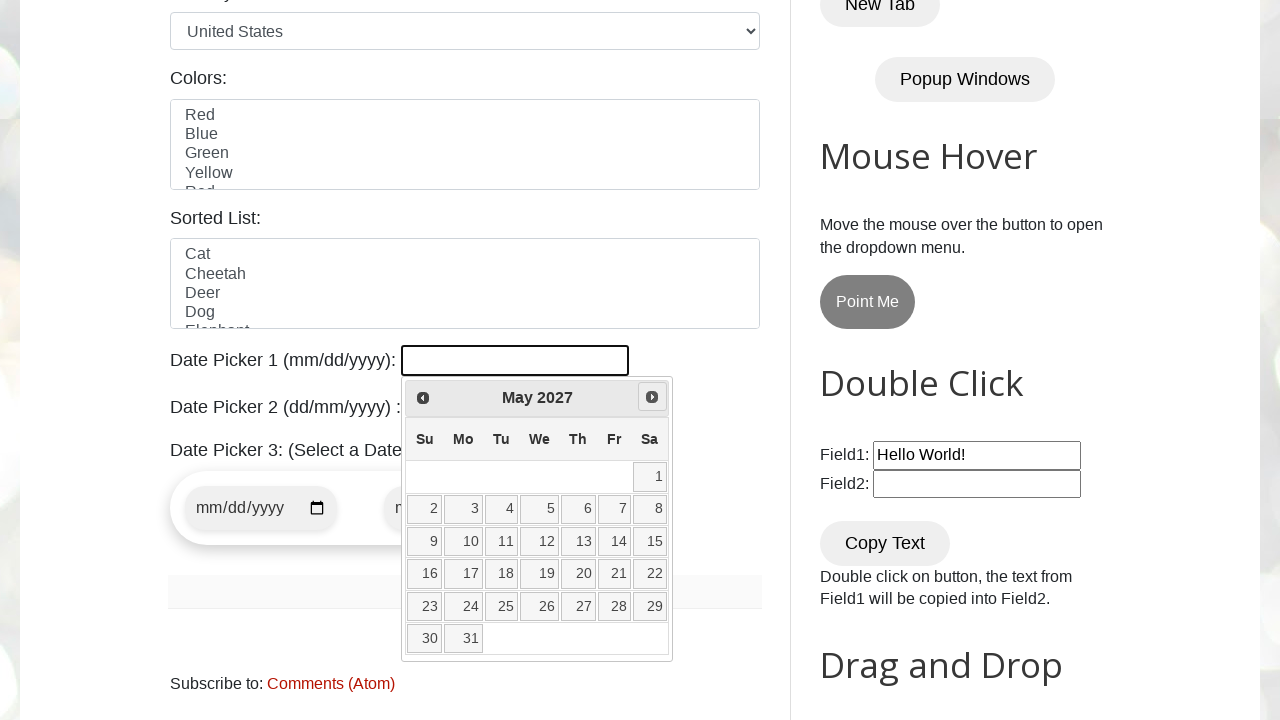

Clicked next button to advance calendar month (currently at May 2027) at (652, 397) on .ui-datepicker-next
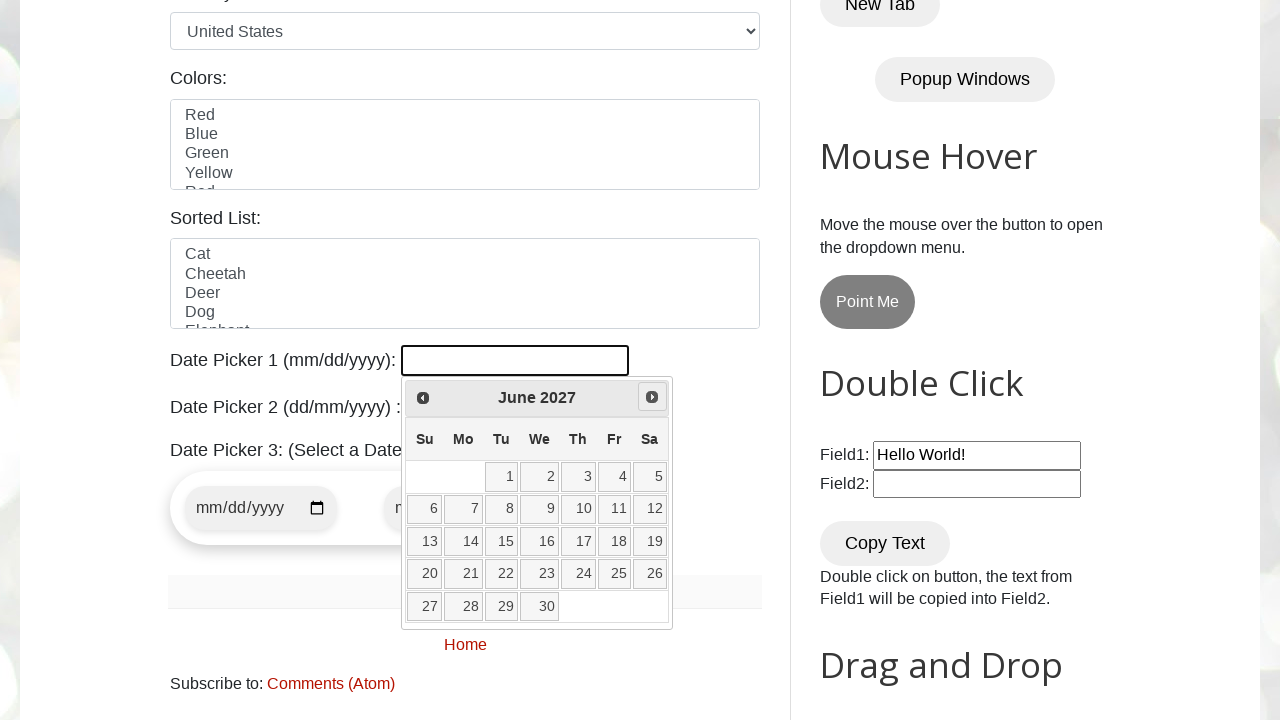

Retrieved current year from calendar: 2027
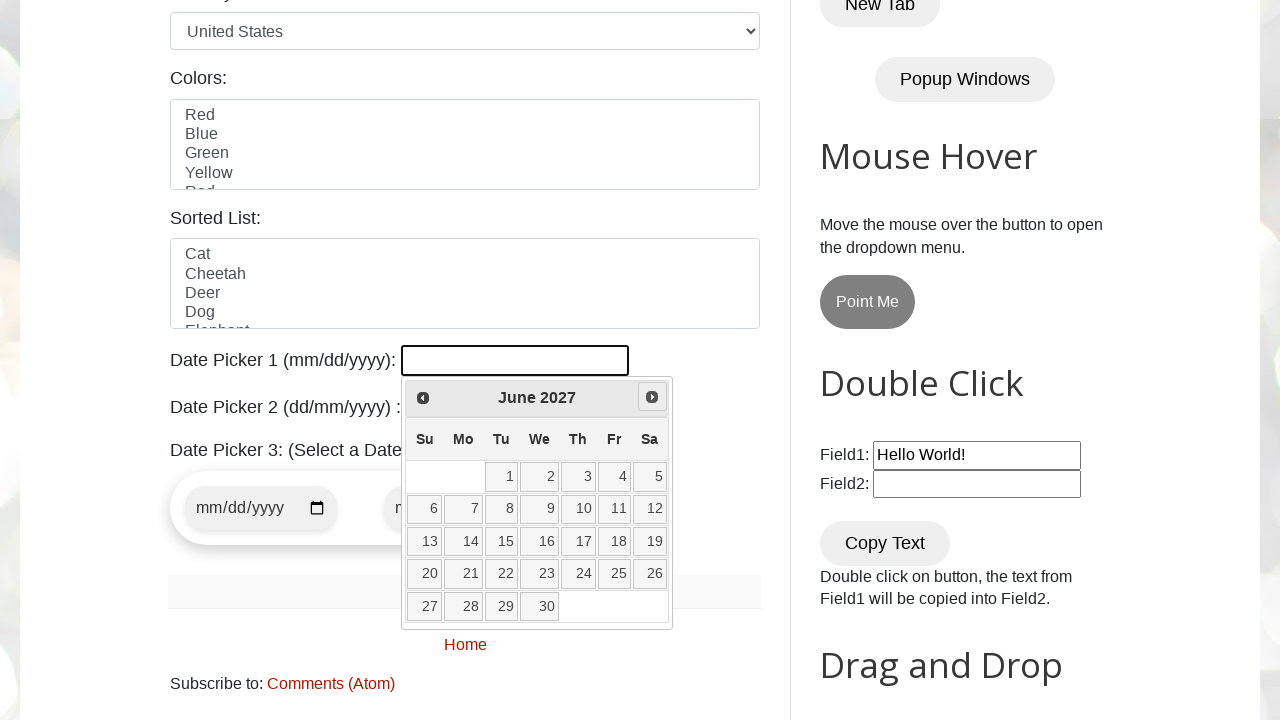

Retrieved current month from calendar: June
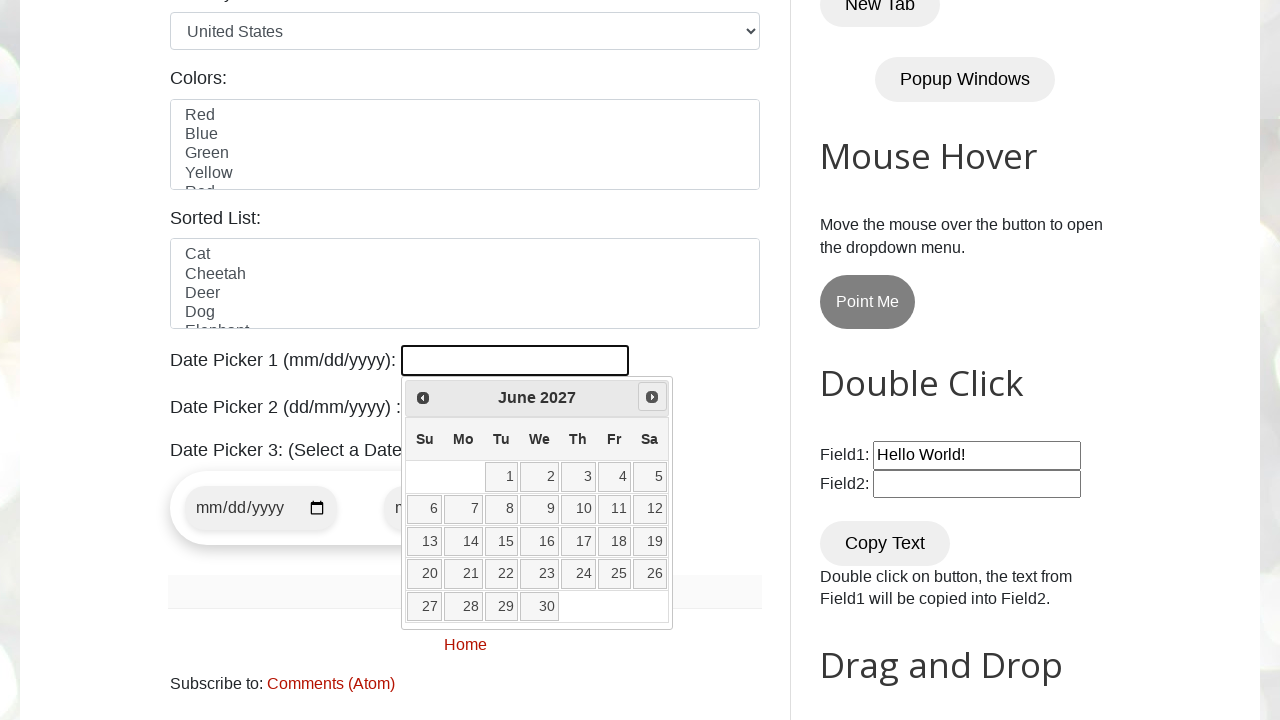

Clicked next button to advance calendar month (currently at June 2027) at (652, 397) on .ui-datepicker-next
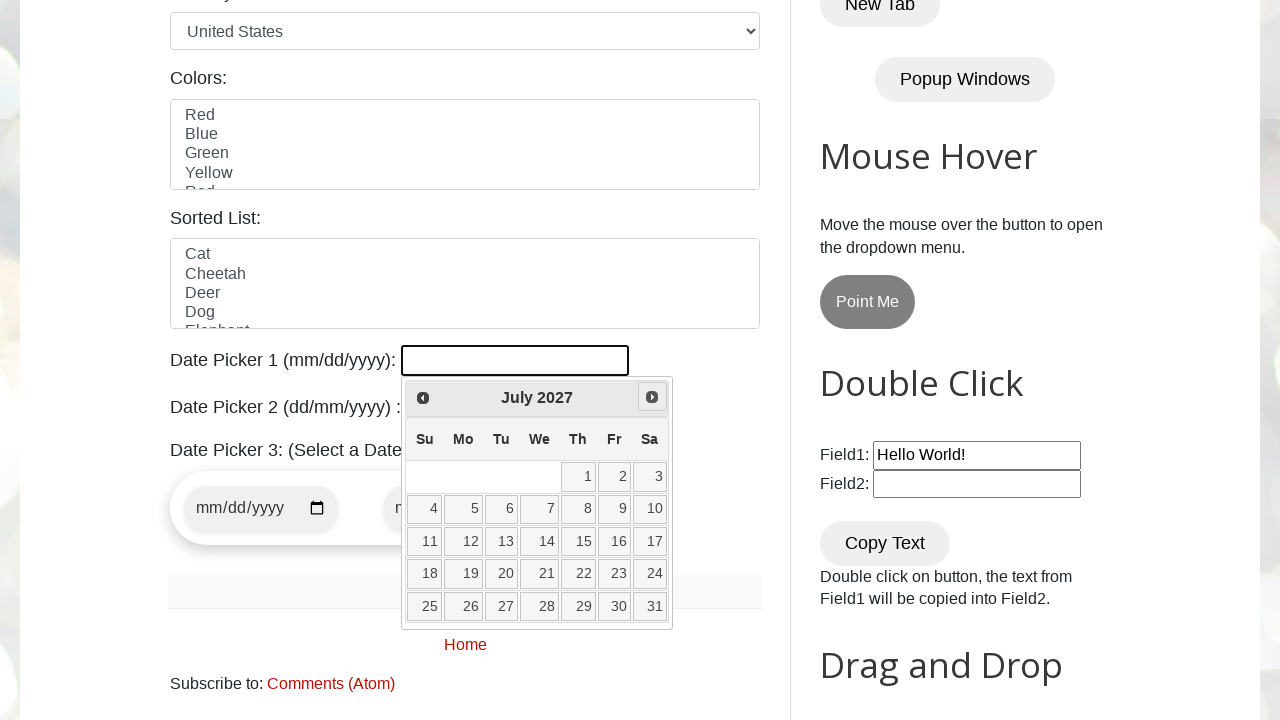

Retrieved current year from calendar: 2027
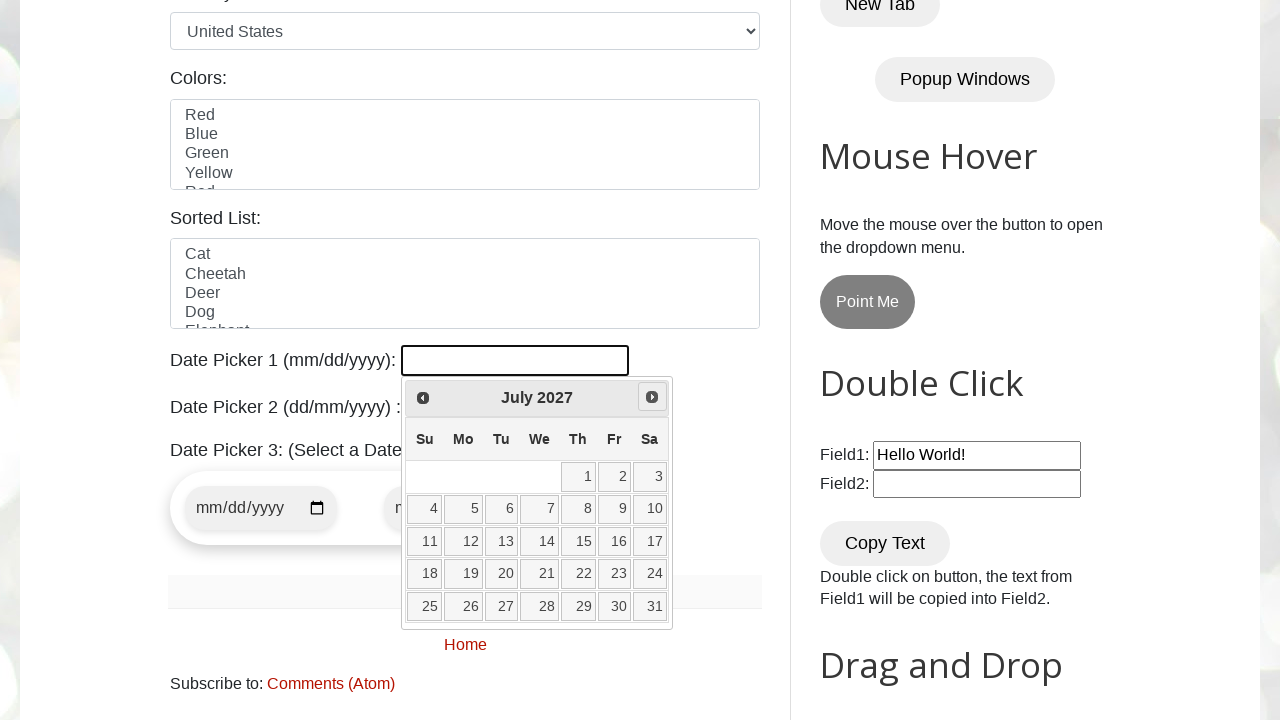

Retrieved current month from calendar: July
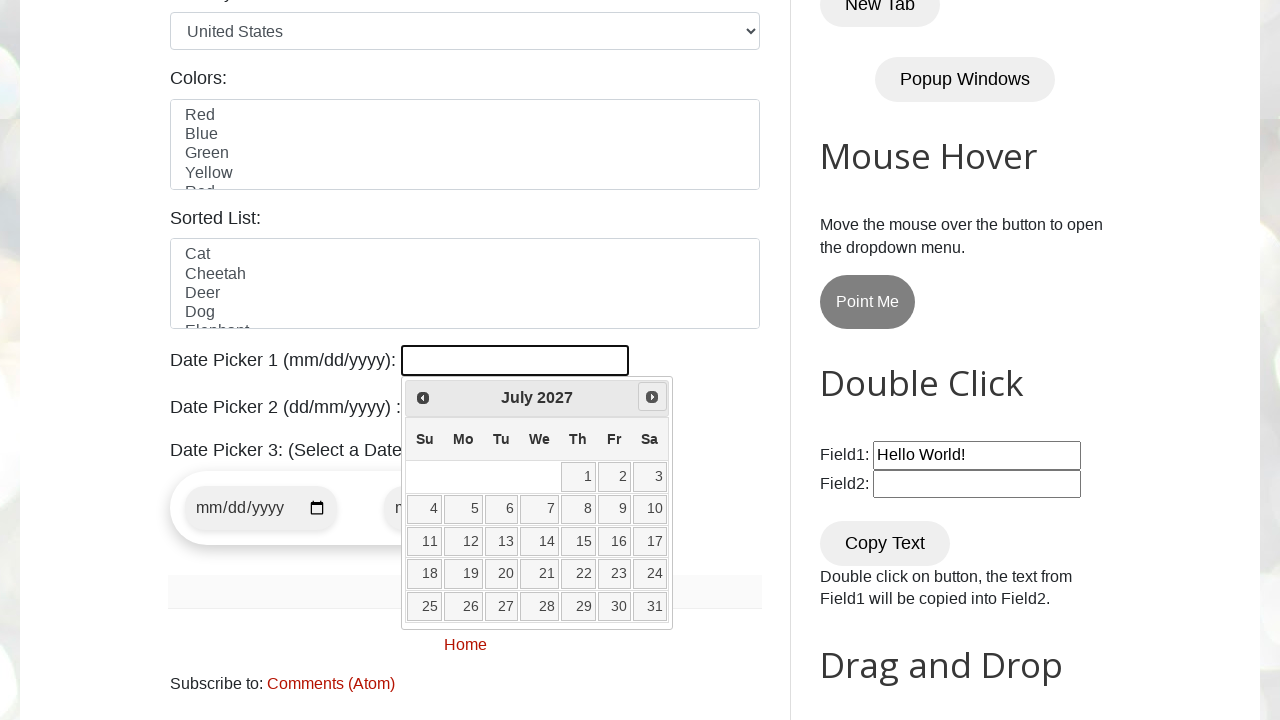

Clicked next button to advance calendar month (currently at July 2027) at (652, 397) on .ui-datepicker-next
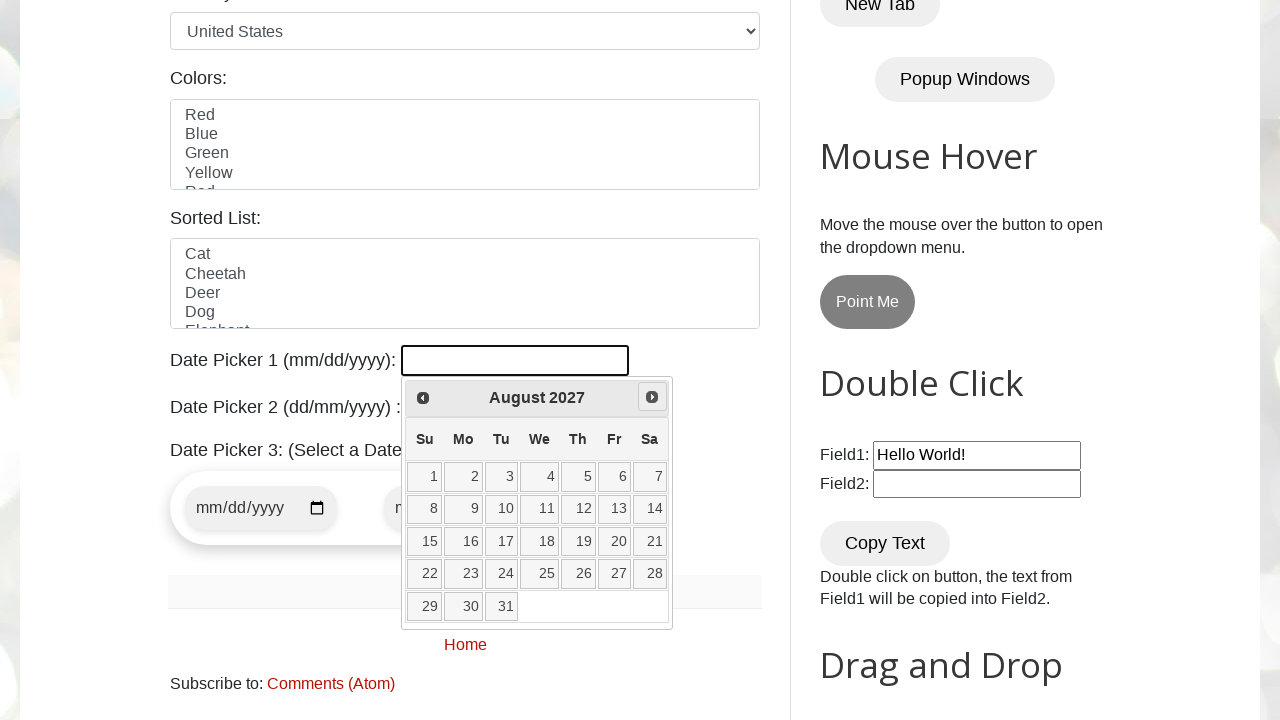

Retrieved current year from calendar: 2027
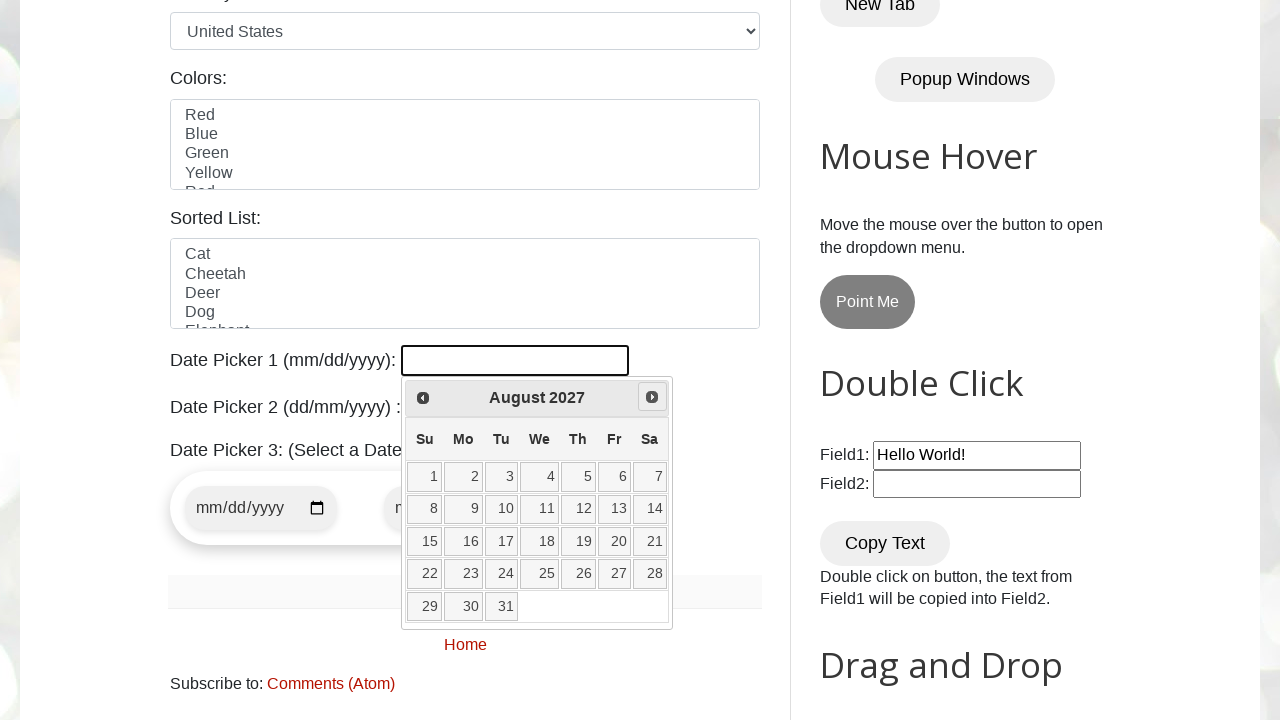

Retrieved current month from calendar: August
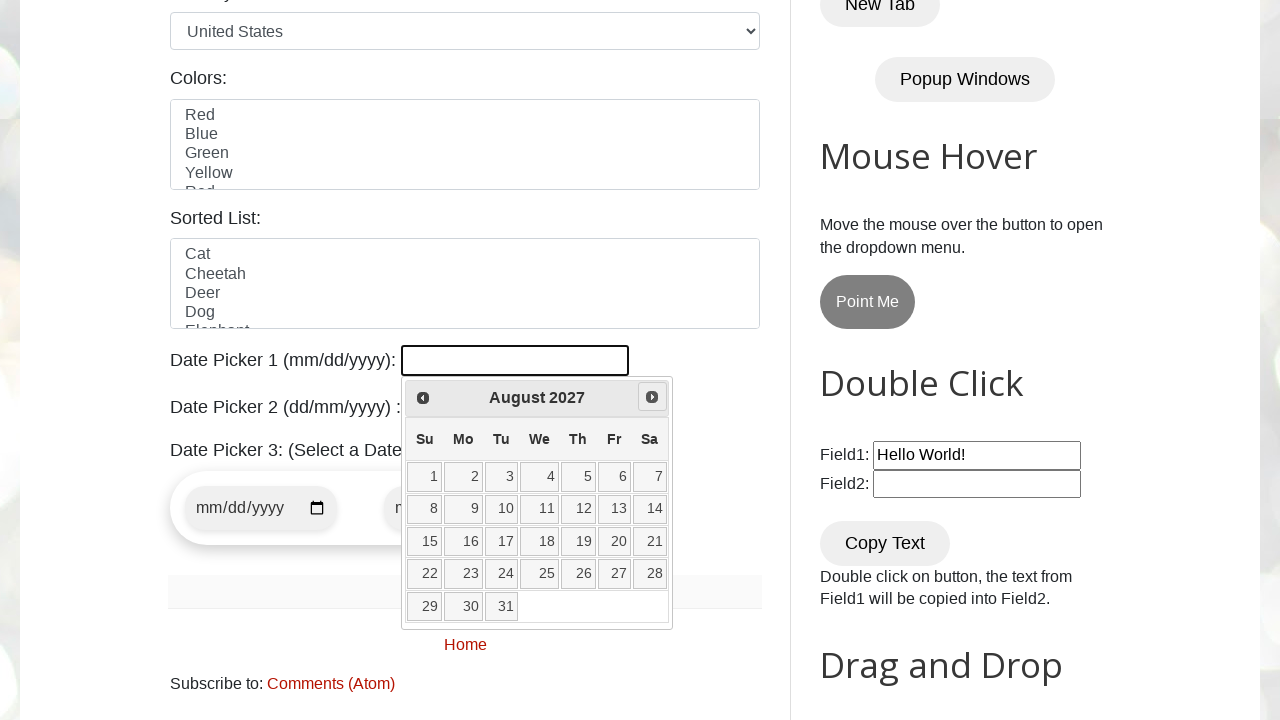

Clicked next button to advance calendar month (currently at August 2027) at (652, 397) on .ui-datepicker-next
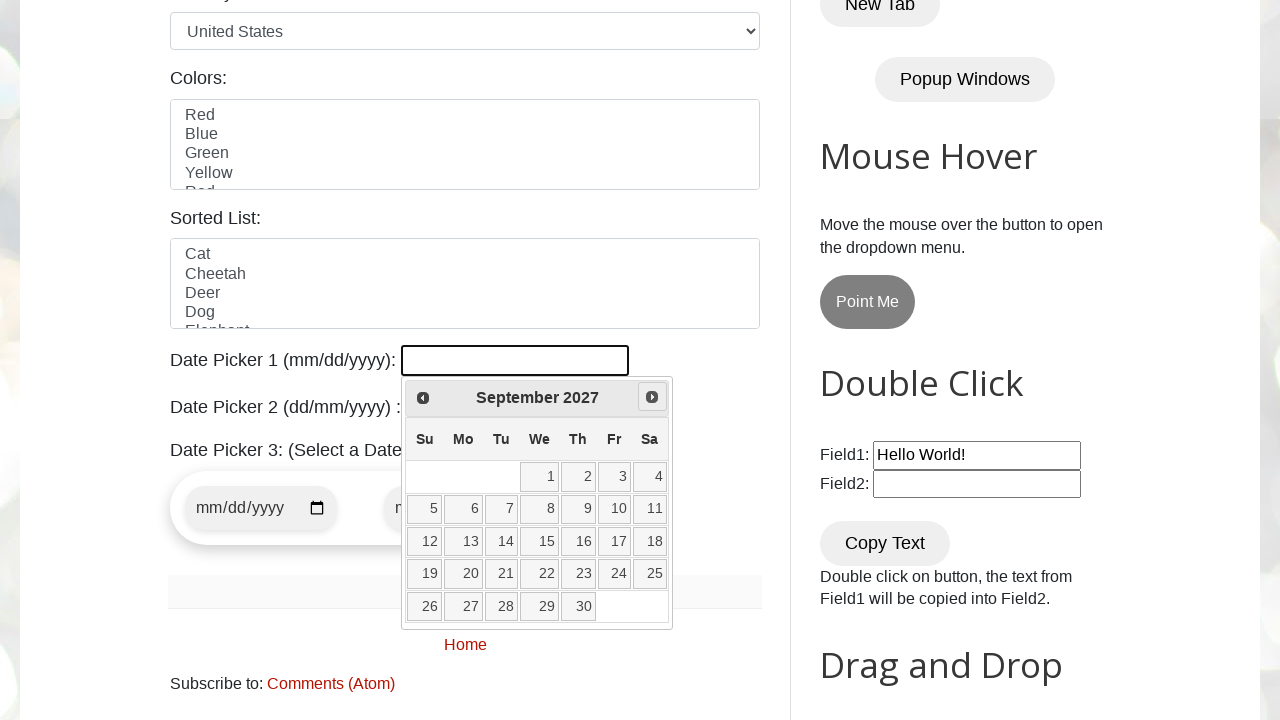

Retrieved current year from calendar: 2027
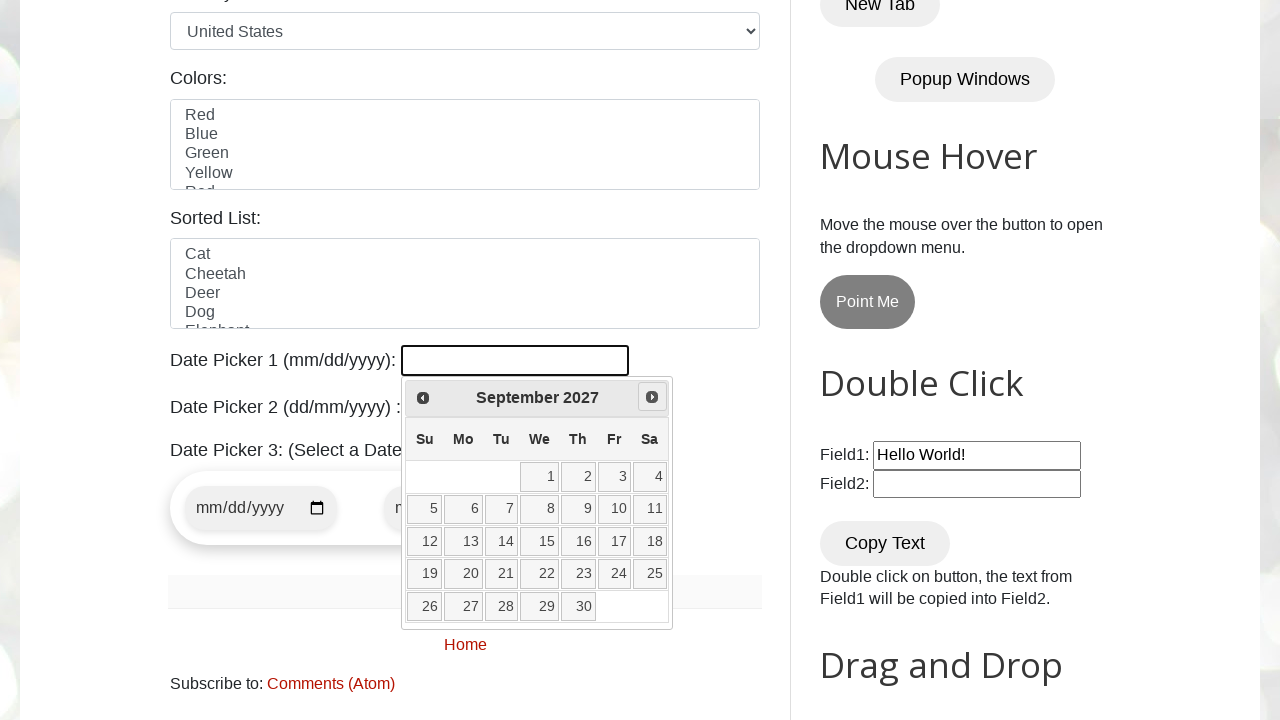

Retrieved current month from calendar: September
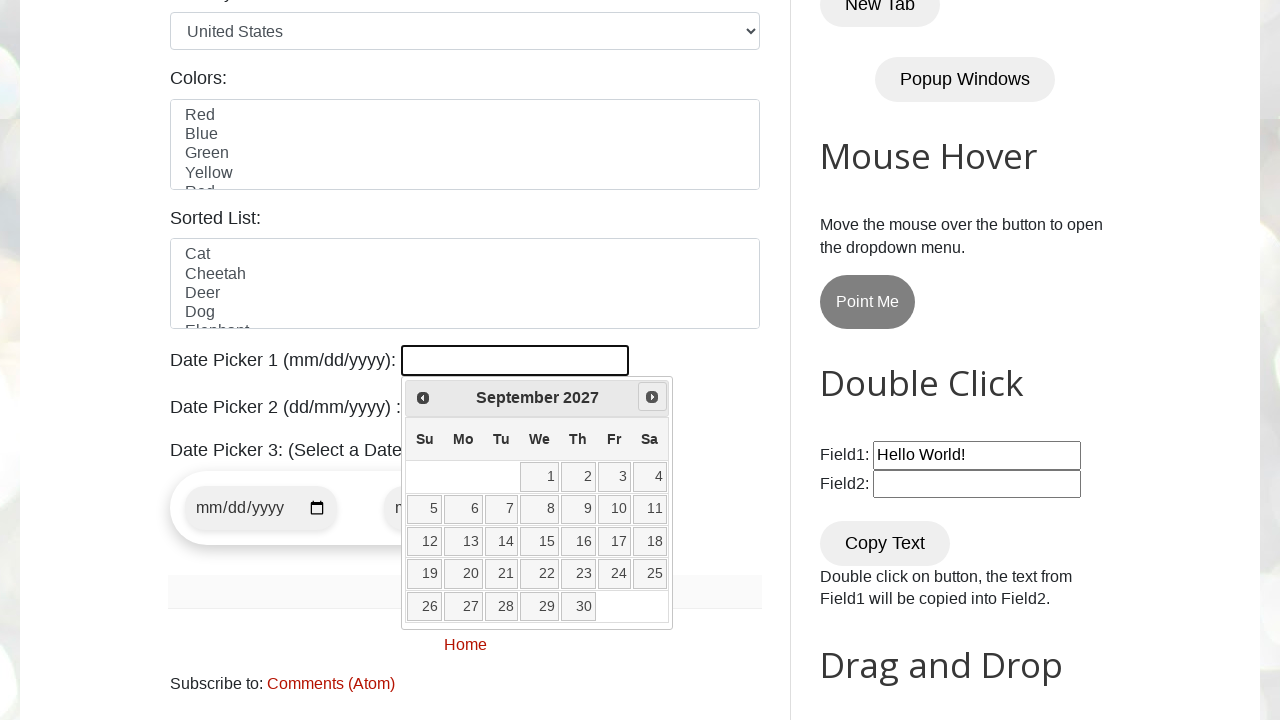

Clicked next button to advance calendar month (currently at September 2027) at (652, 397) on .ui-datepicker-next
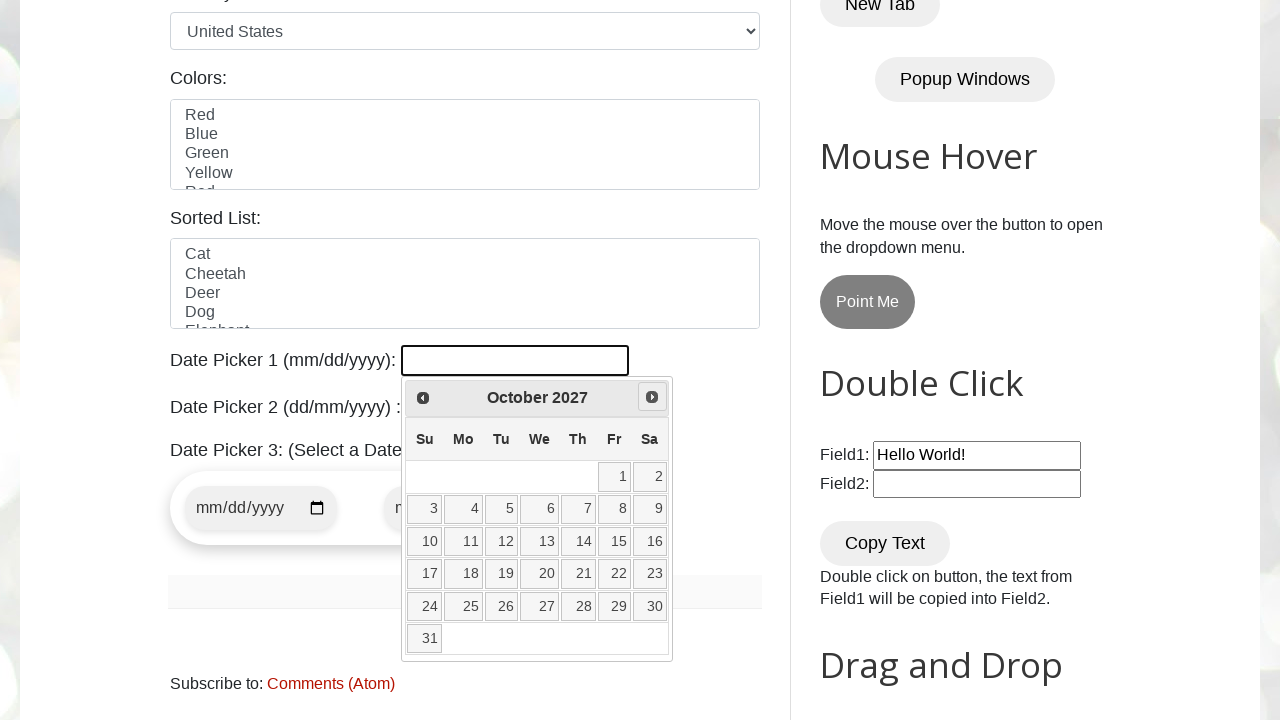

Retrieved current year from calendar: 2027
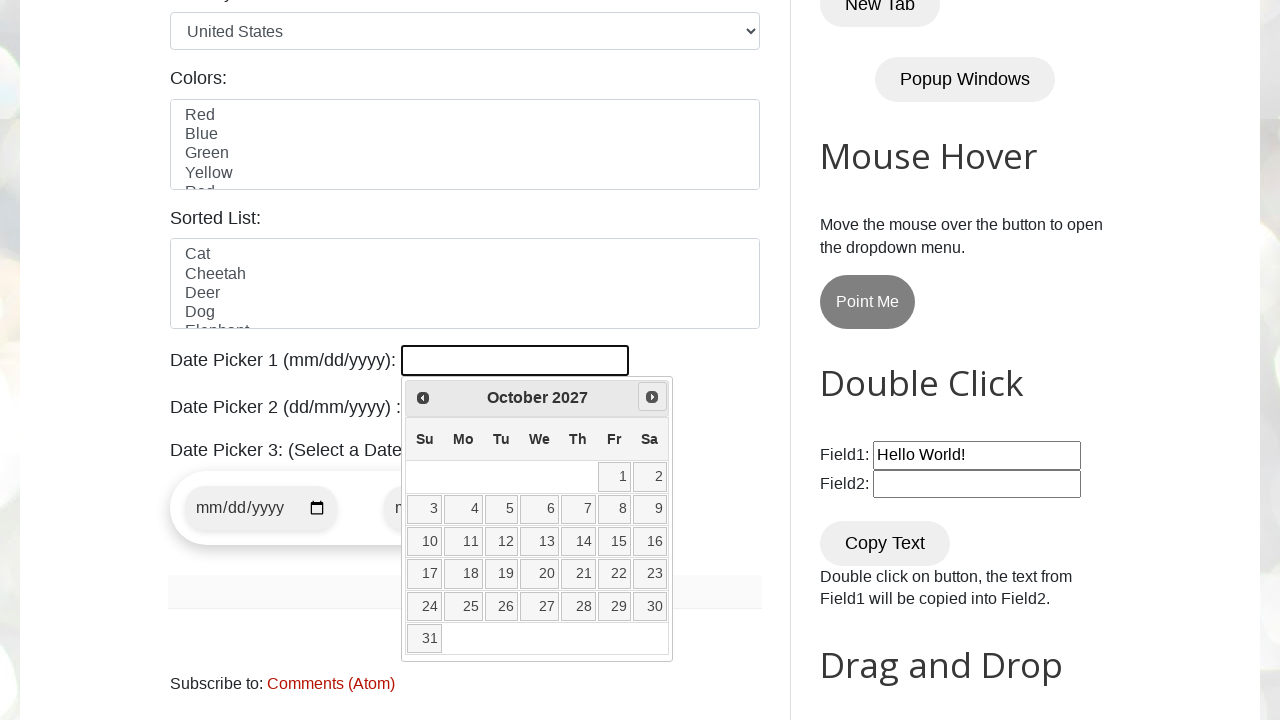

Retrieved current month from calendar: October
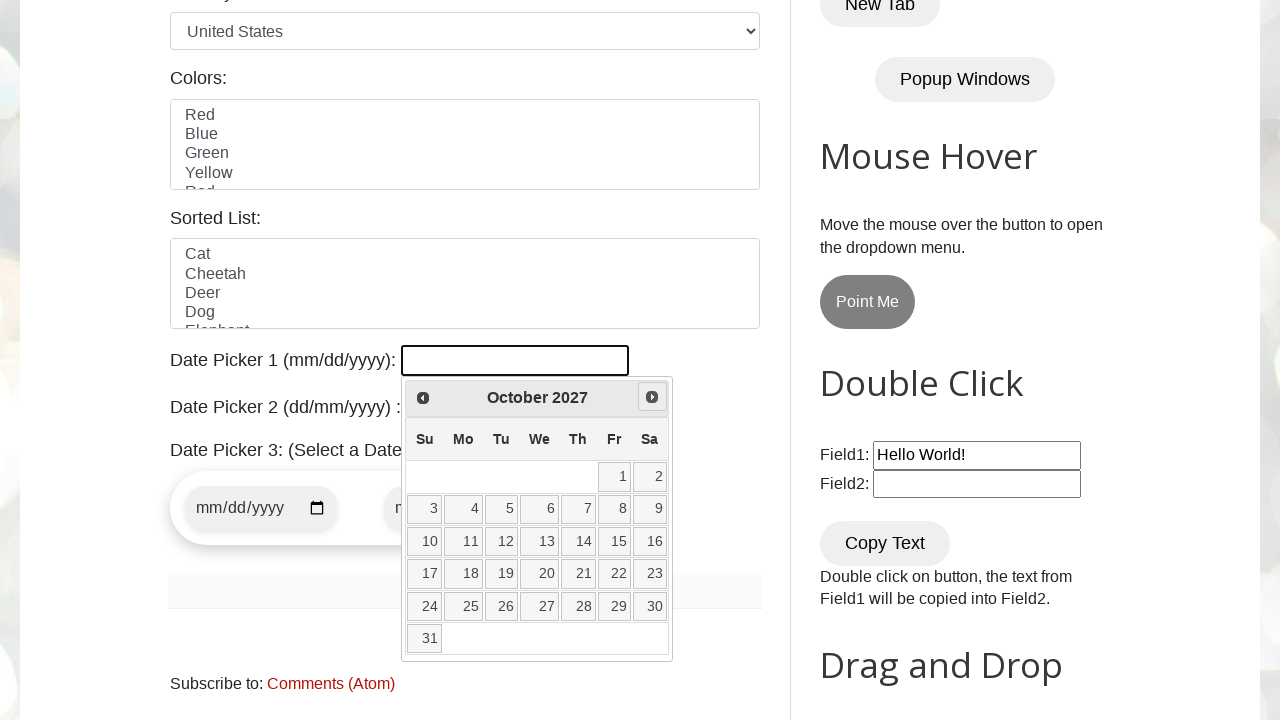

Clicked next button to advance calendar month (currently at October 2027) at (652, 397) on .ui-datepicker-next
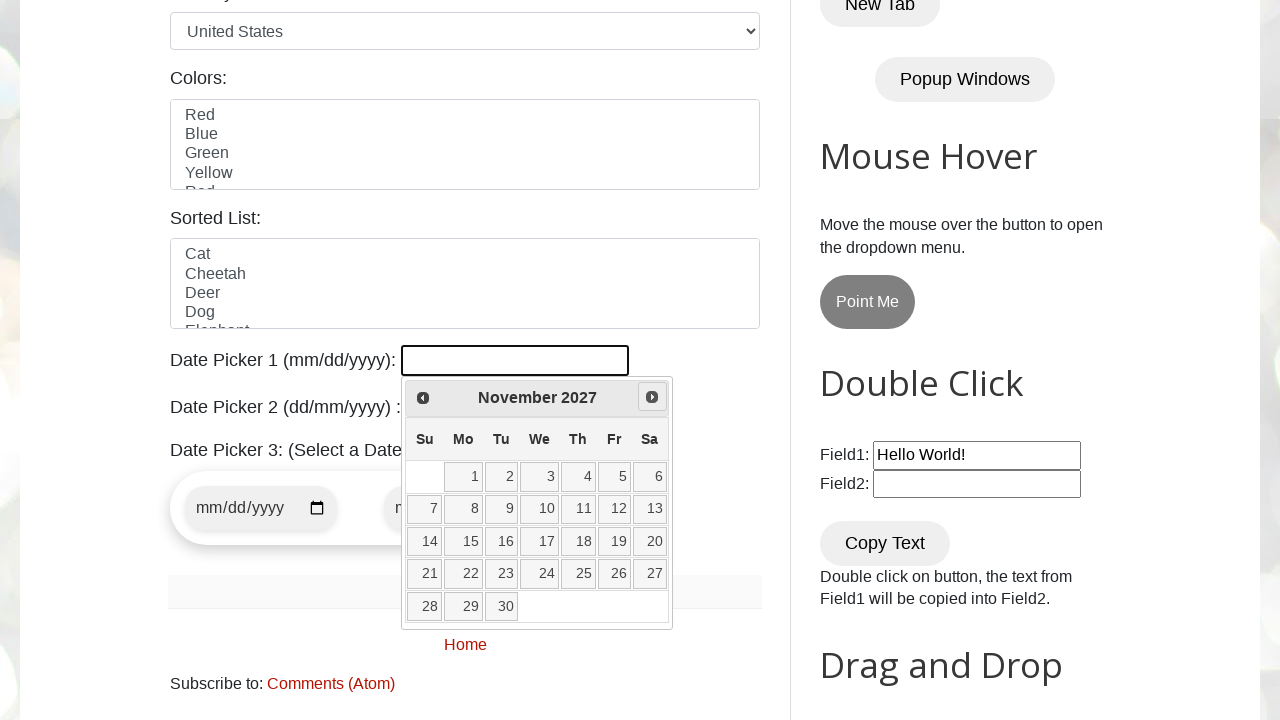

Retrieved current year from calendar: 2027
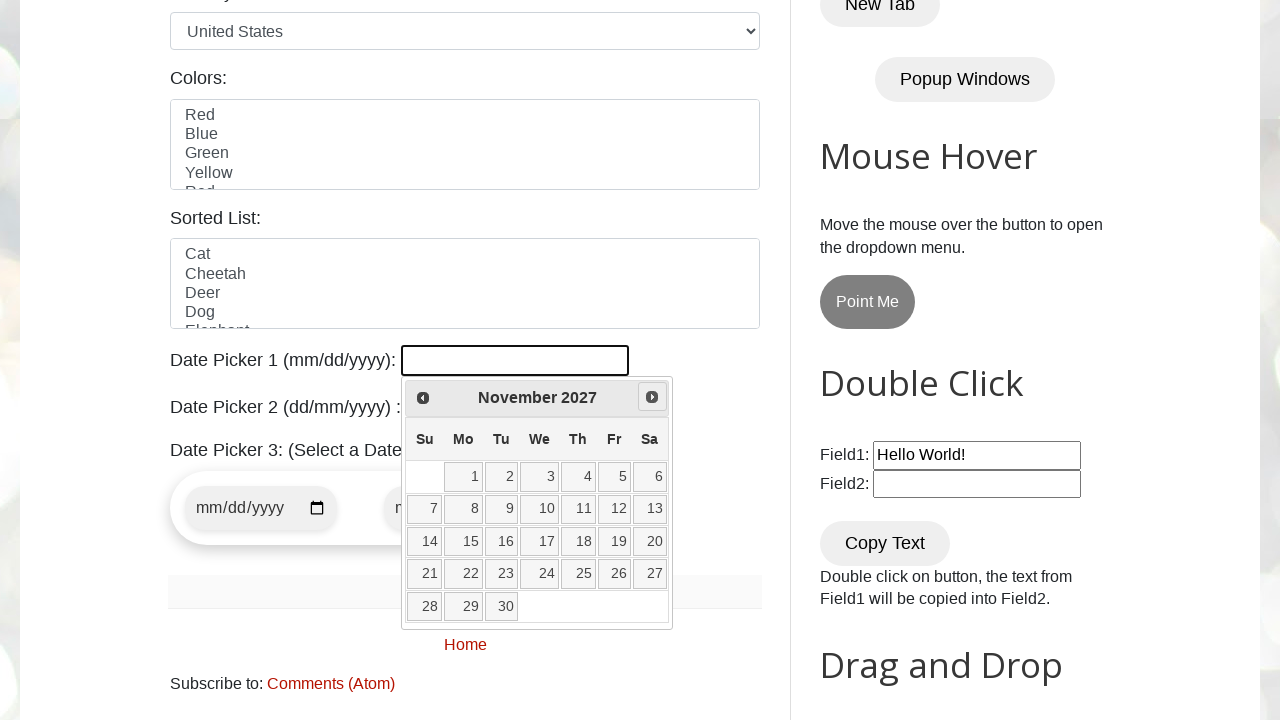

Retrieved current month from calendar: November
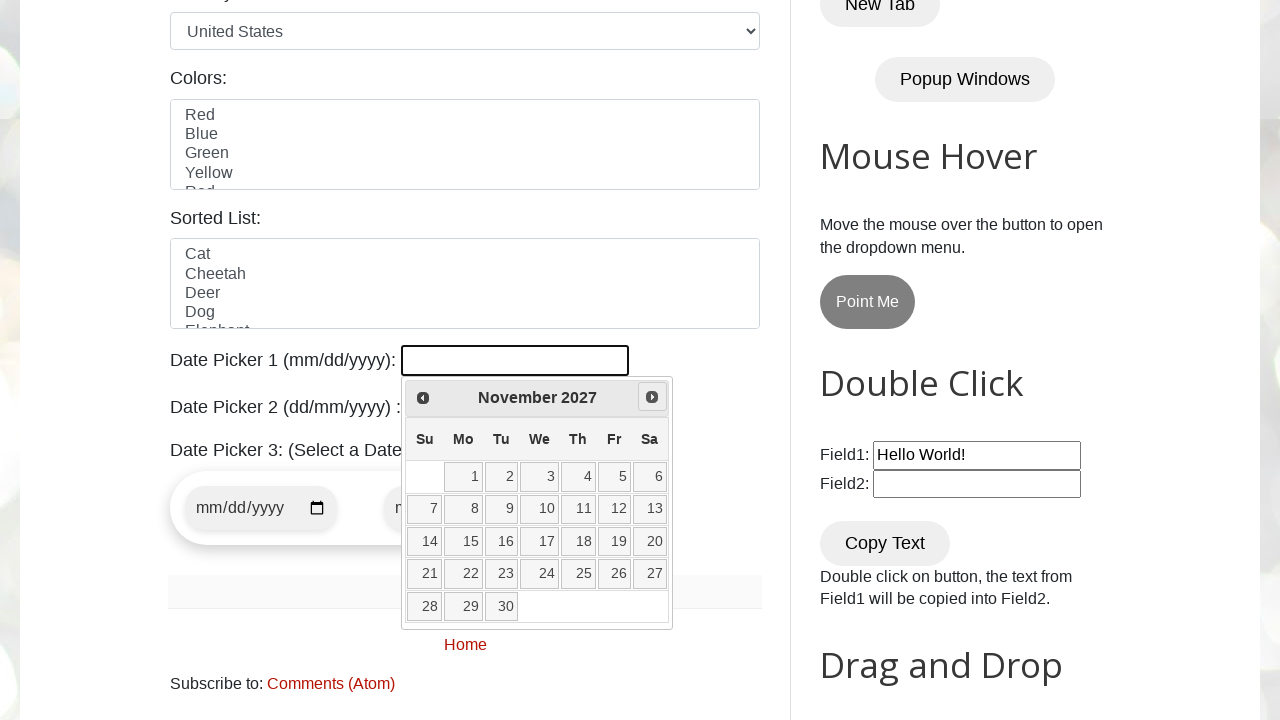

Clicked next button to advance calendar month (currently at November 2027) at (652, 397) on .ui-datepicker-next
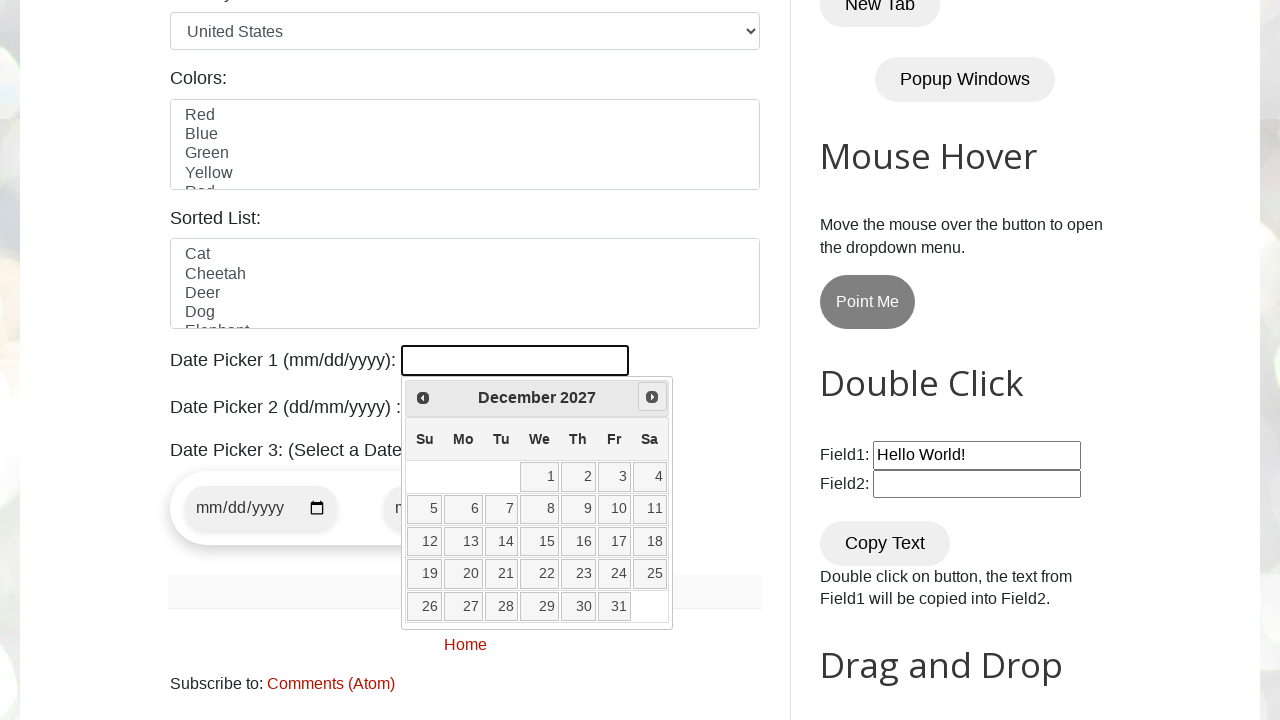

Retrieved current year from calendar: 2027
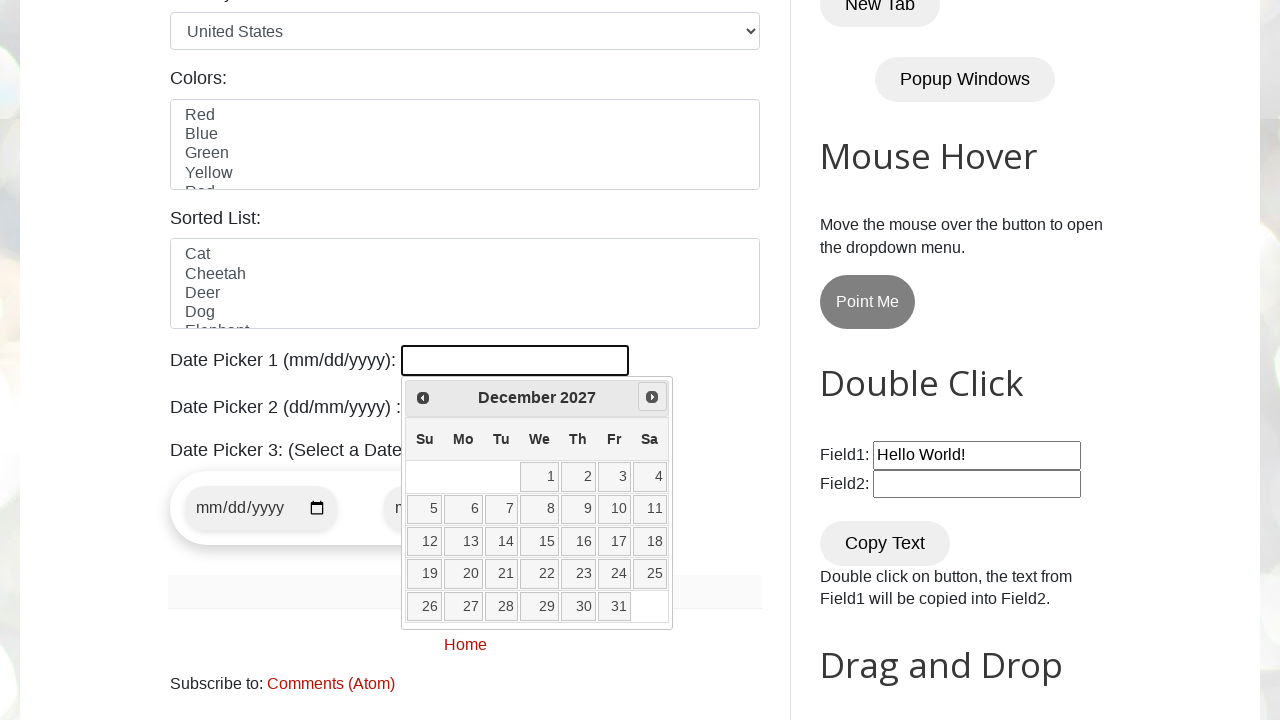

Retrieved current month from calendar: December
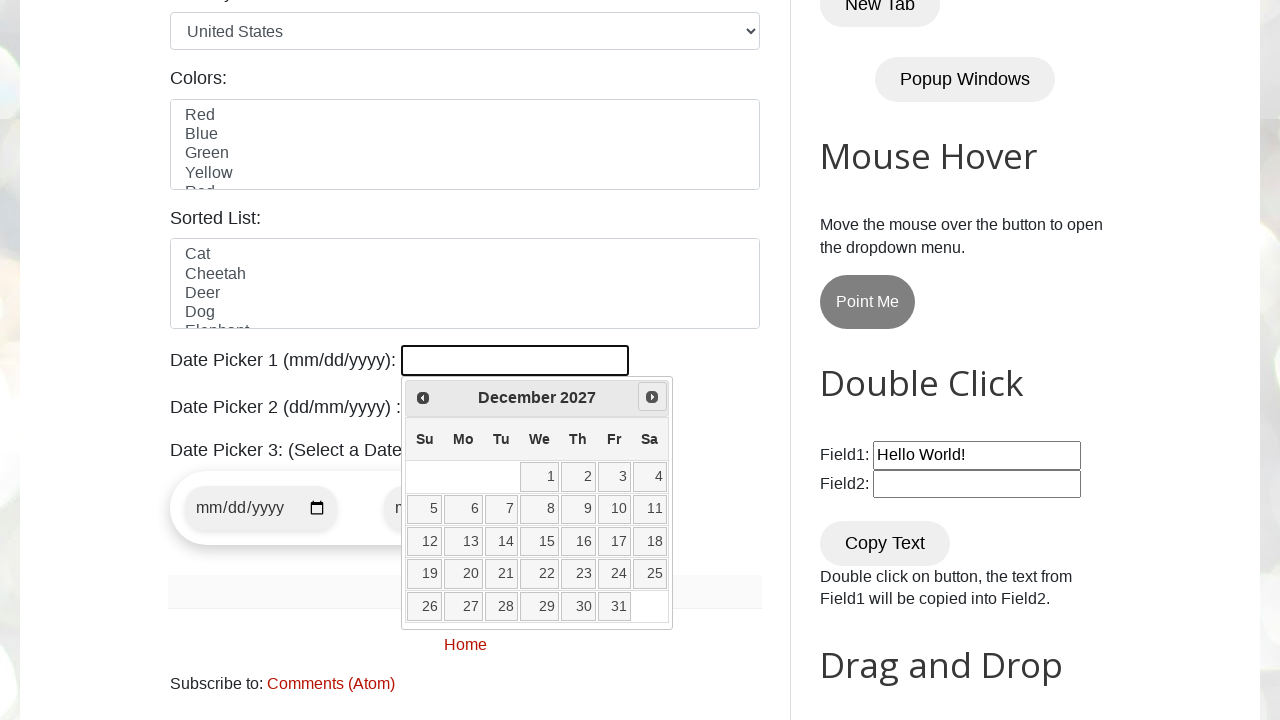

Clicked next button to advance calendar month (currently at December 2027) at (652, 397) on .ui-datepicker-next
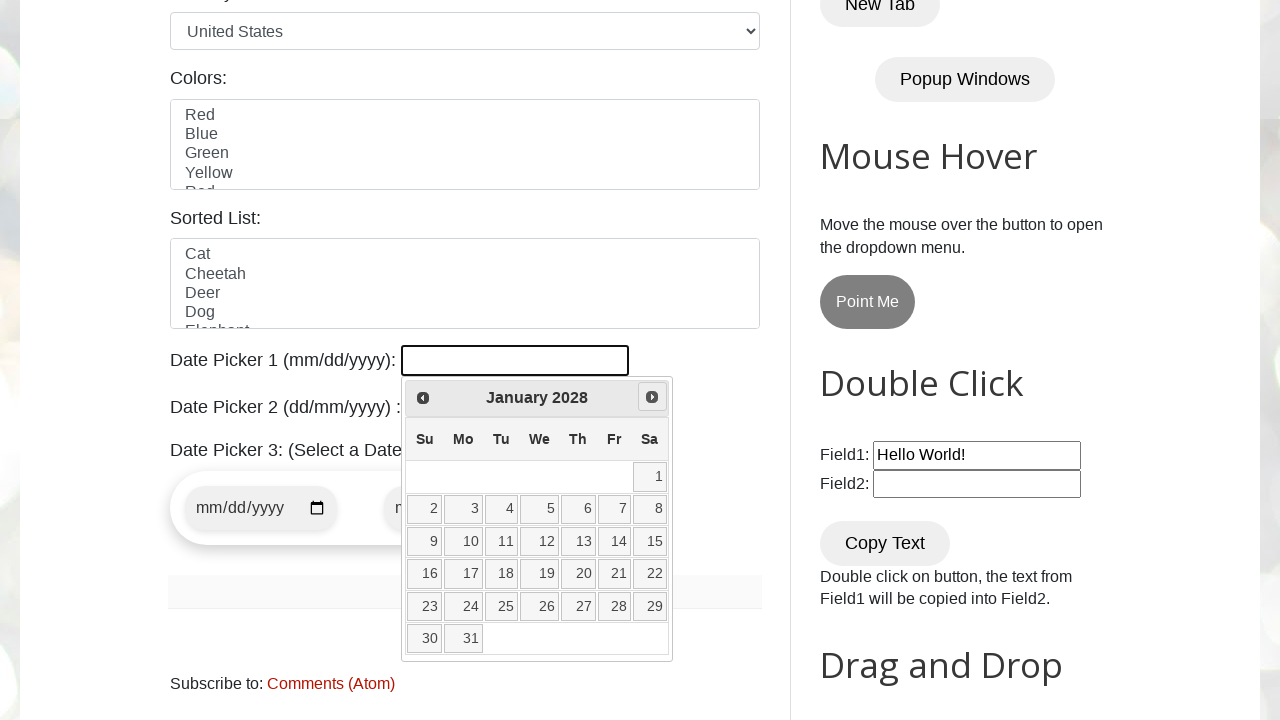

Retrieved current year from calendar: 2028
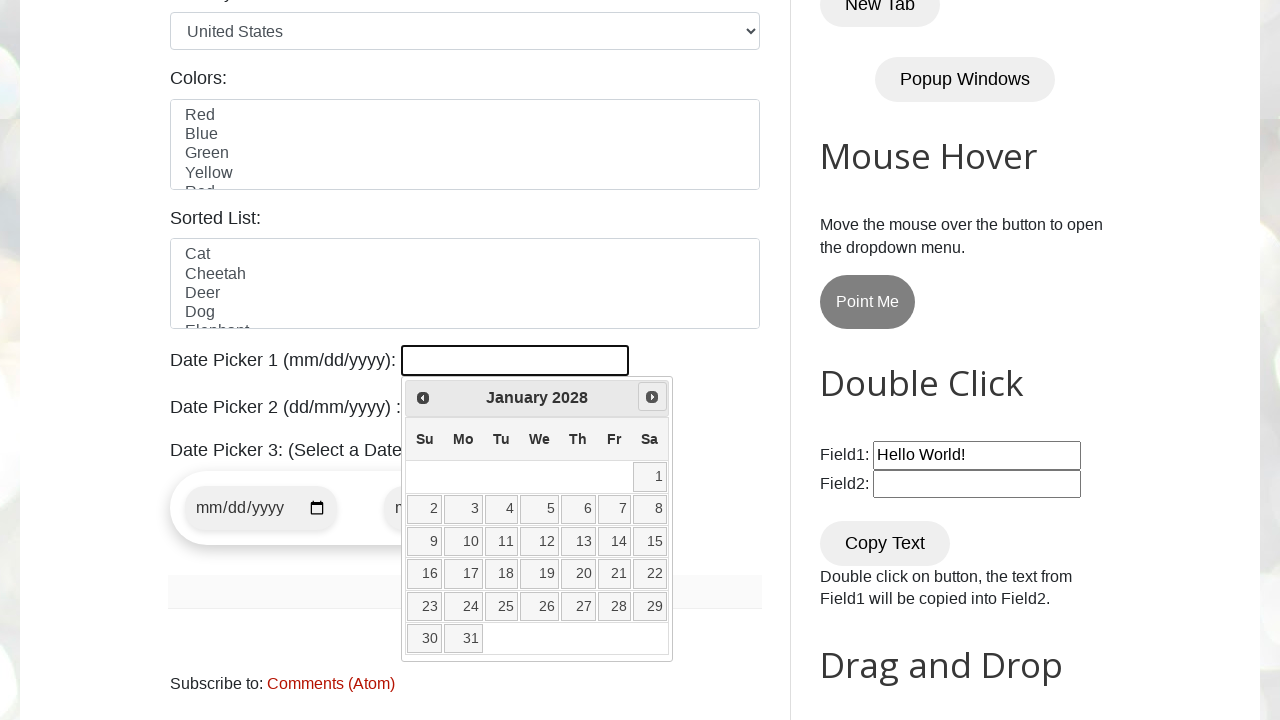

Retrieved current month from calendar: January
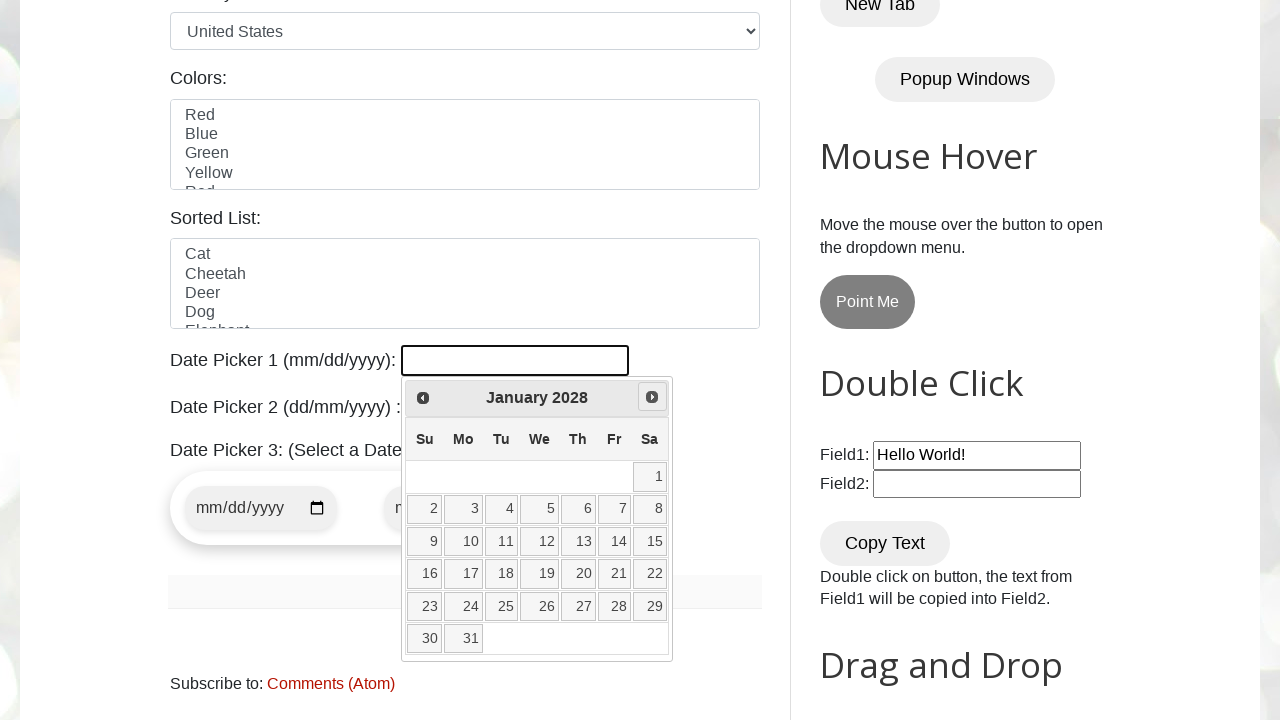

Clicked next button to advance calendar month (currently at January 2028) at (652, 397) on .ui-datepicker-next
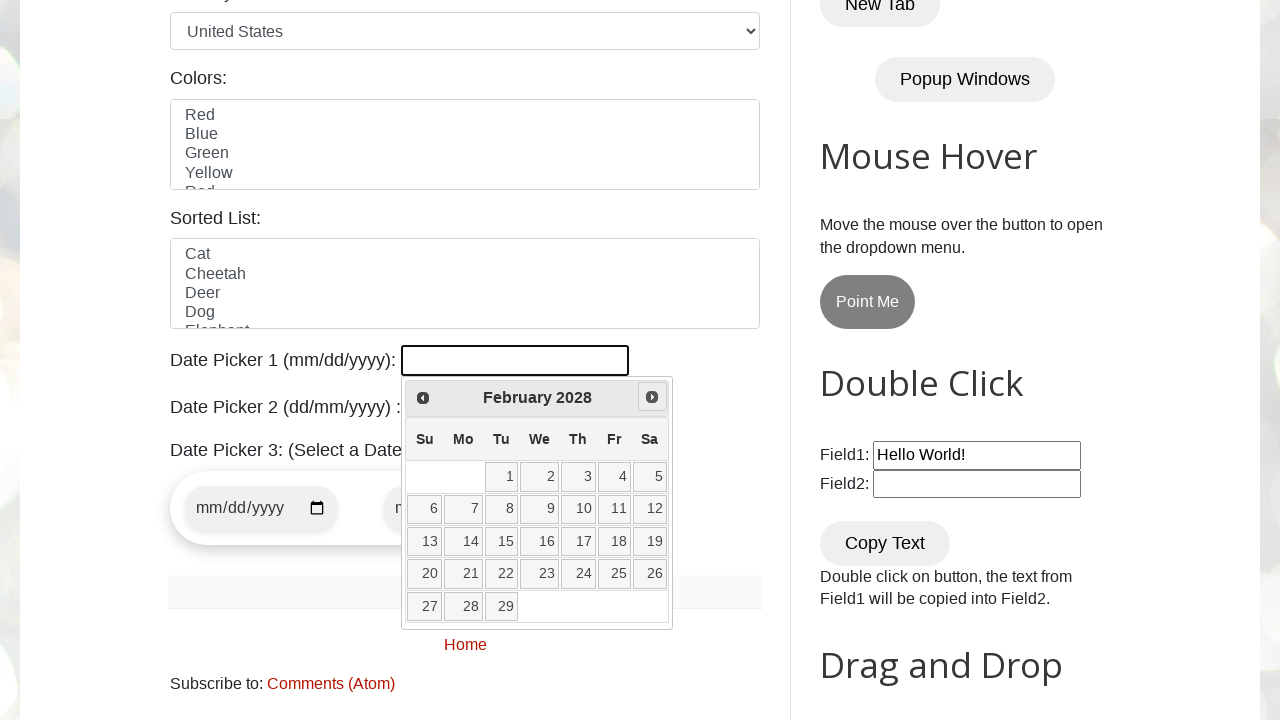

Retrieved current year from calendar: 2028
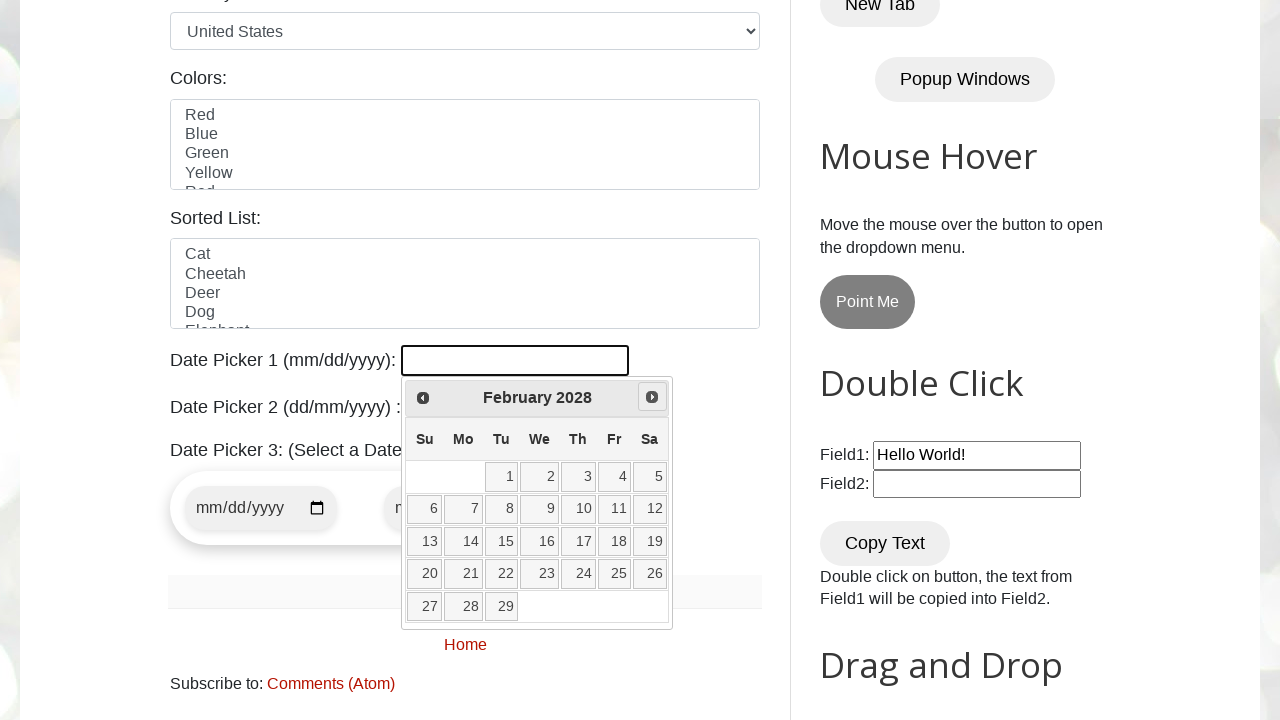

Retrieved current month from calendar: February
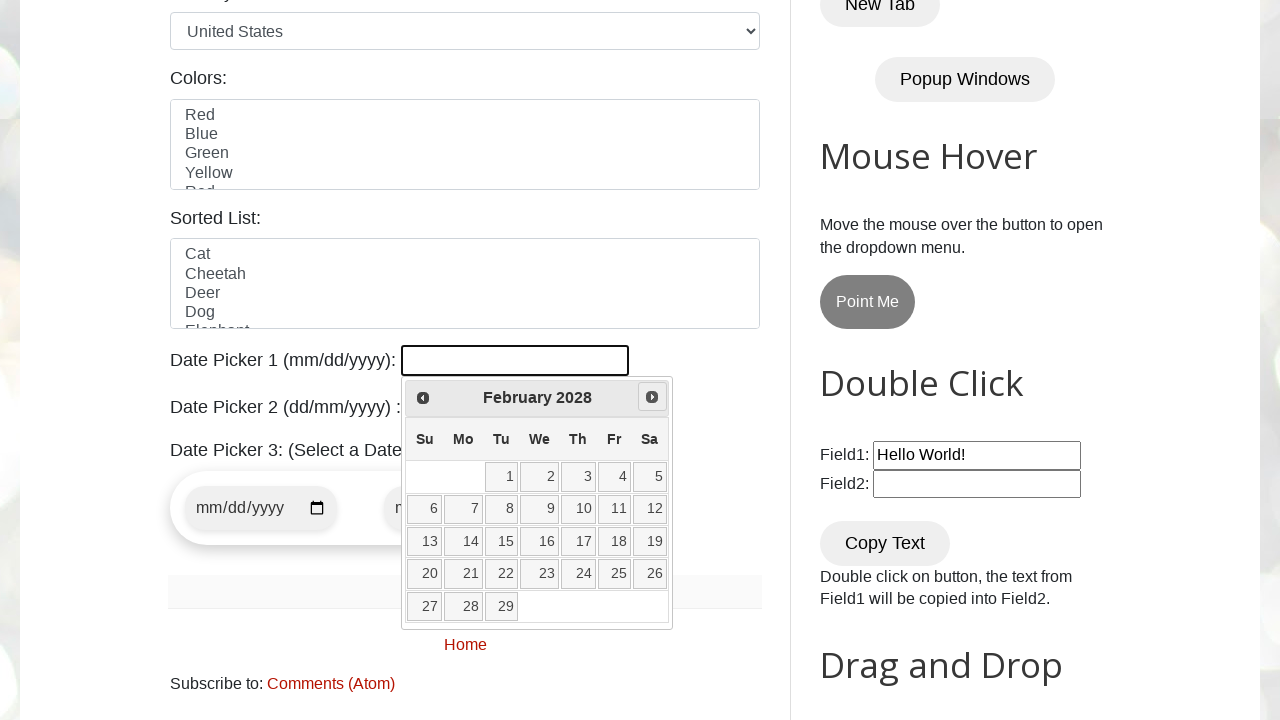

Clicked next button to advance calendar month (currently at February 2028) at (652, 397) on .ui-datepicker-next
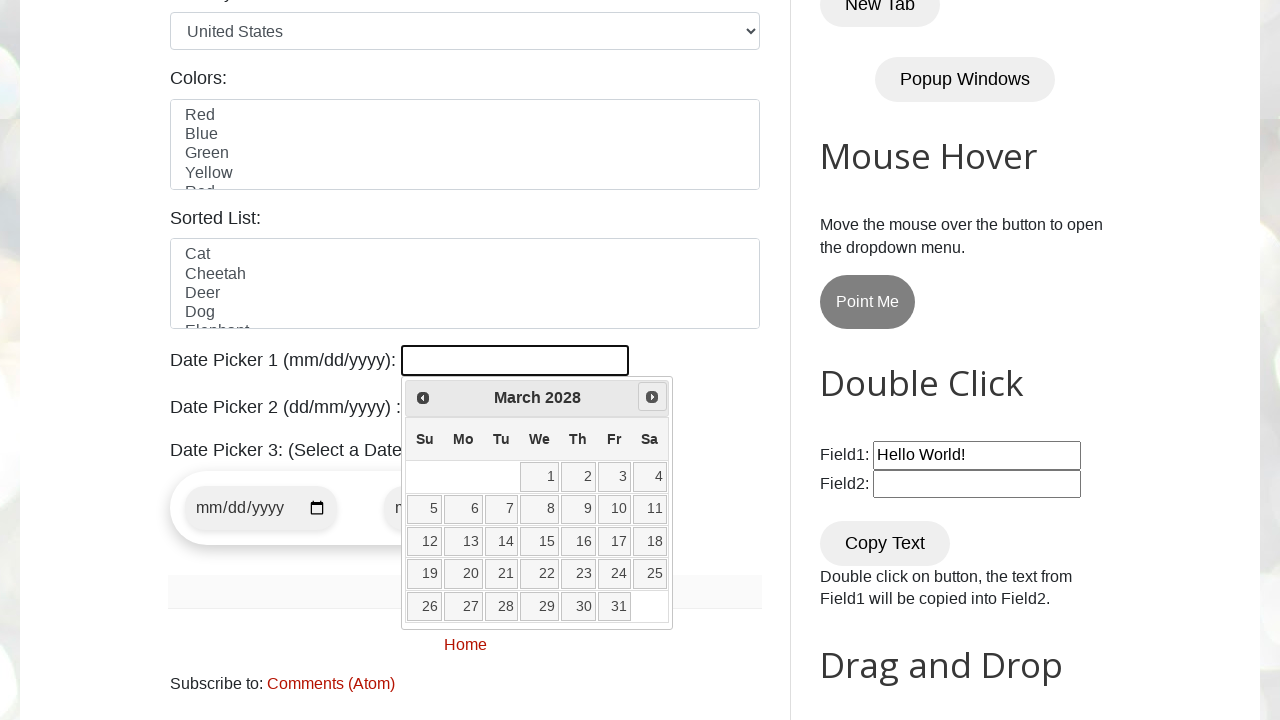

Retrieved current year from calendar: 2028
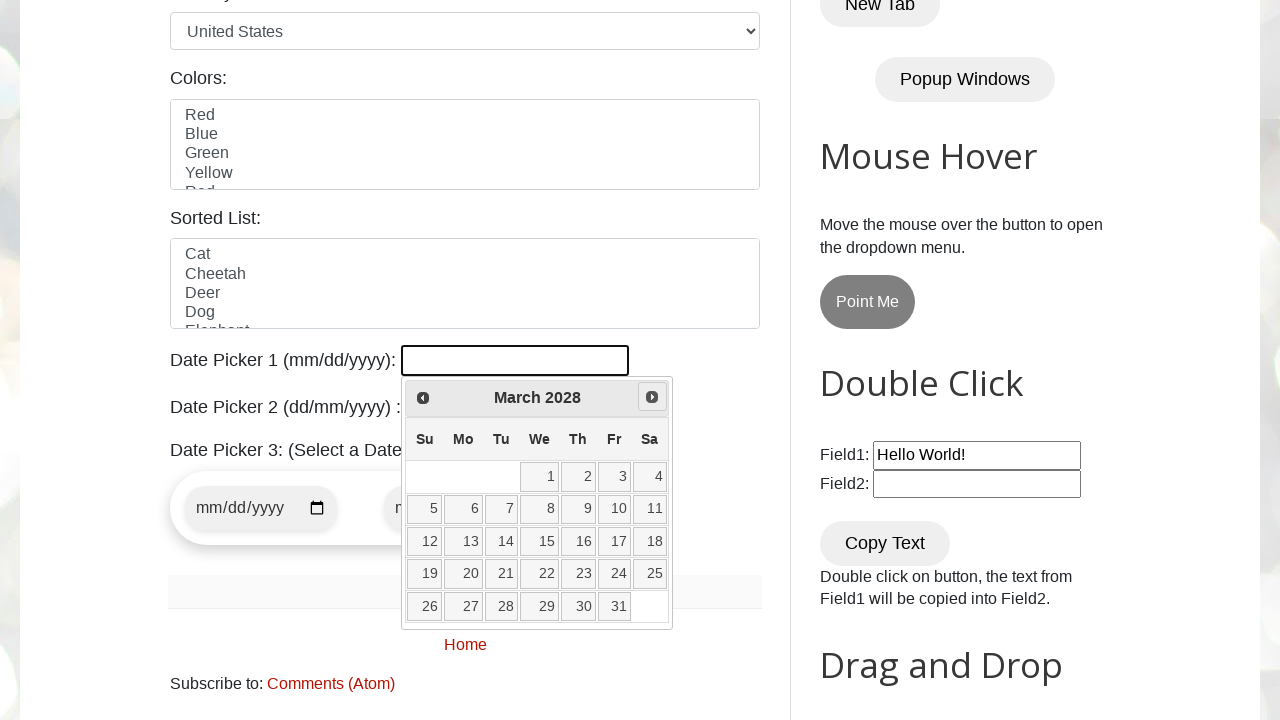

Retrieved current month from calendar: March
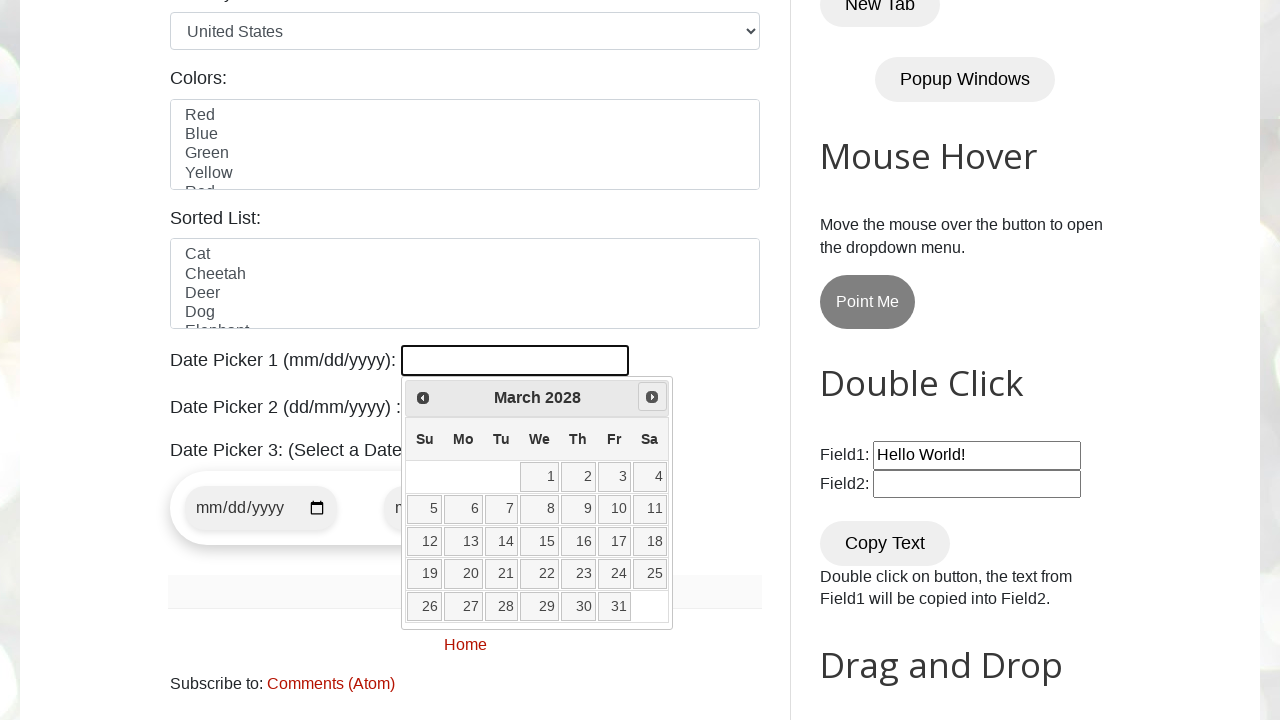

Target date March 2028 reached in calendar
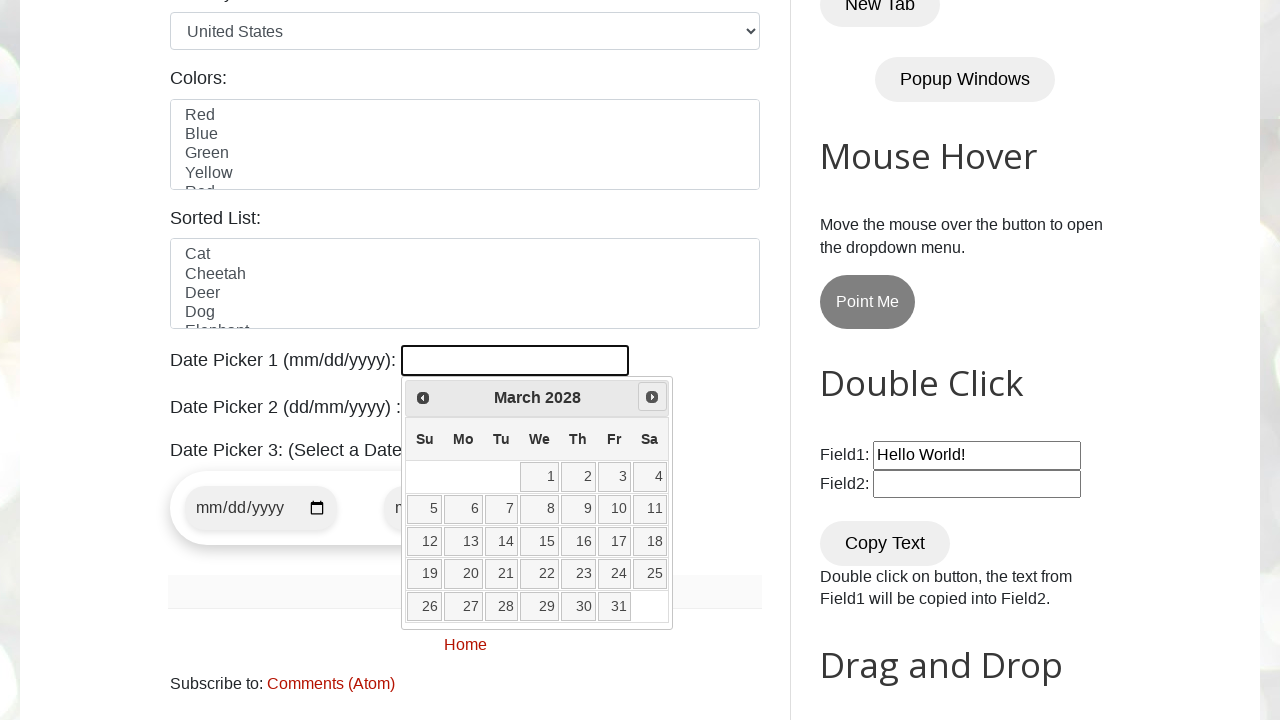

Retrieved all available date elements from calendar
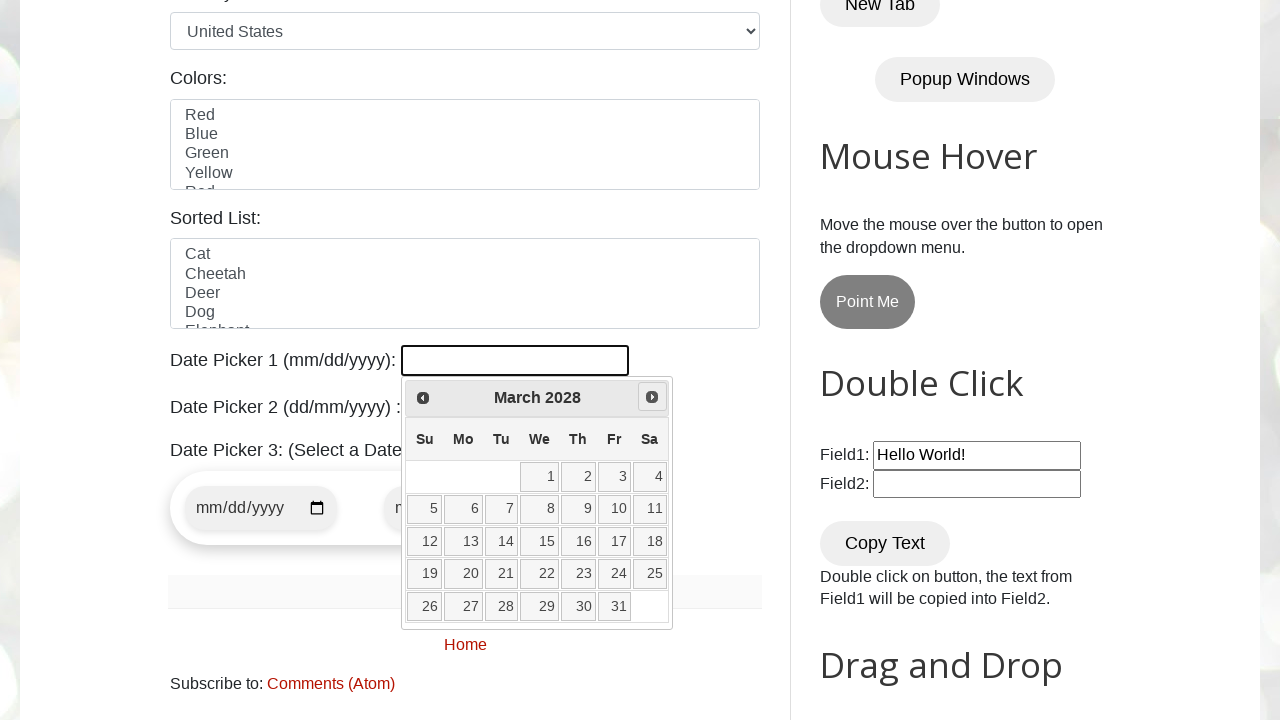

Clicked date 20 to select March 20, 2028
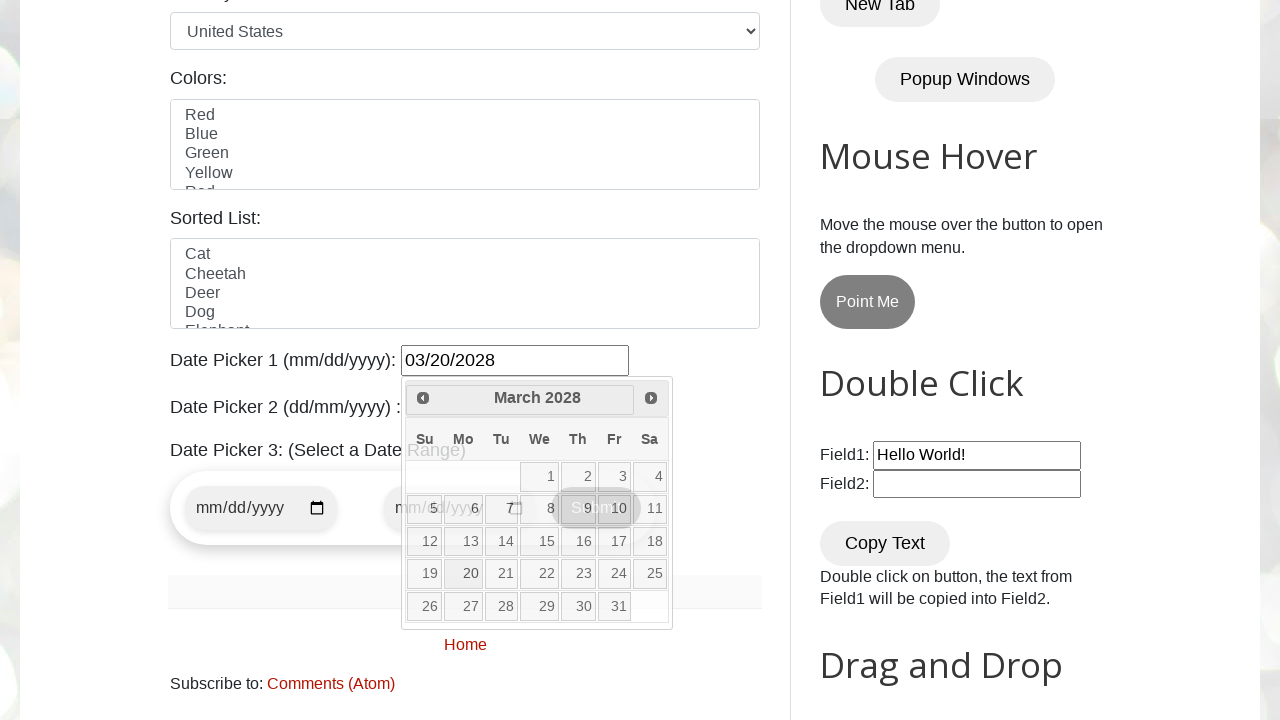

Date picker element confirmed to be present after selection
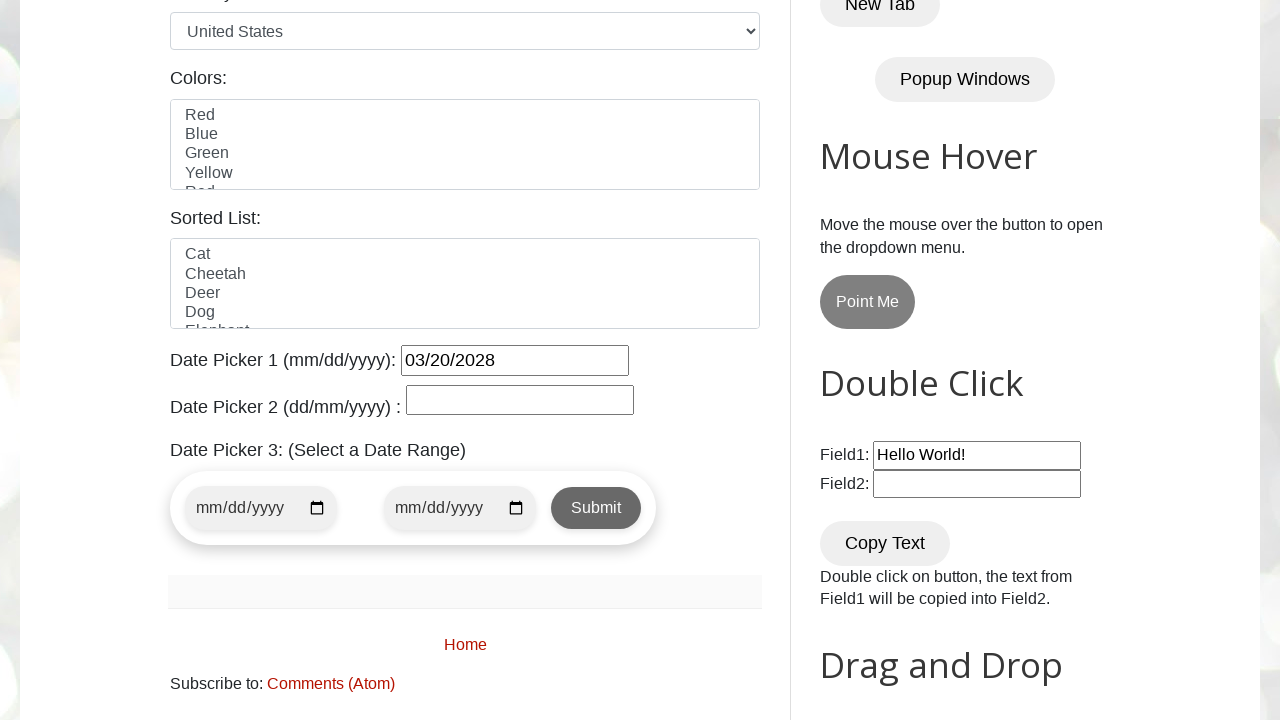

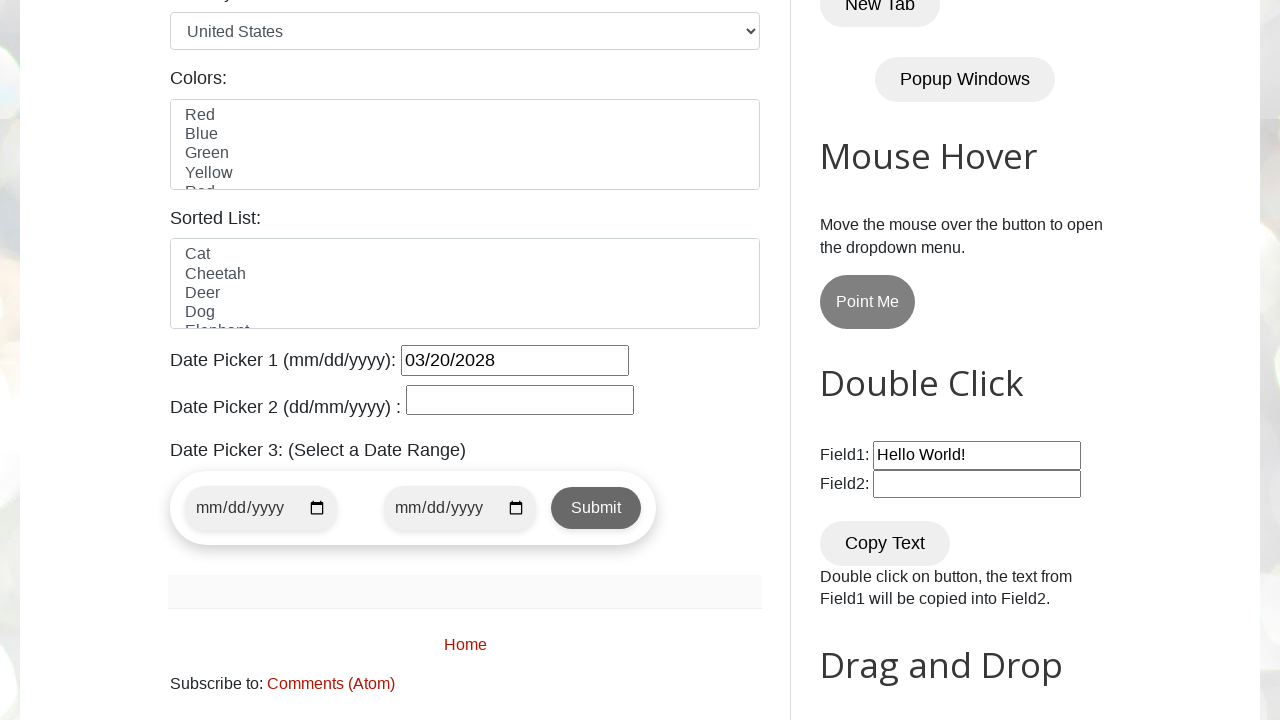